Fills all input fields in a large form with text and submits the form by clicking the submit button

Starting URL: http://suninjuly.github.io/huge_form.html

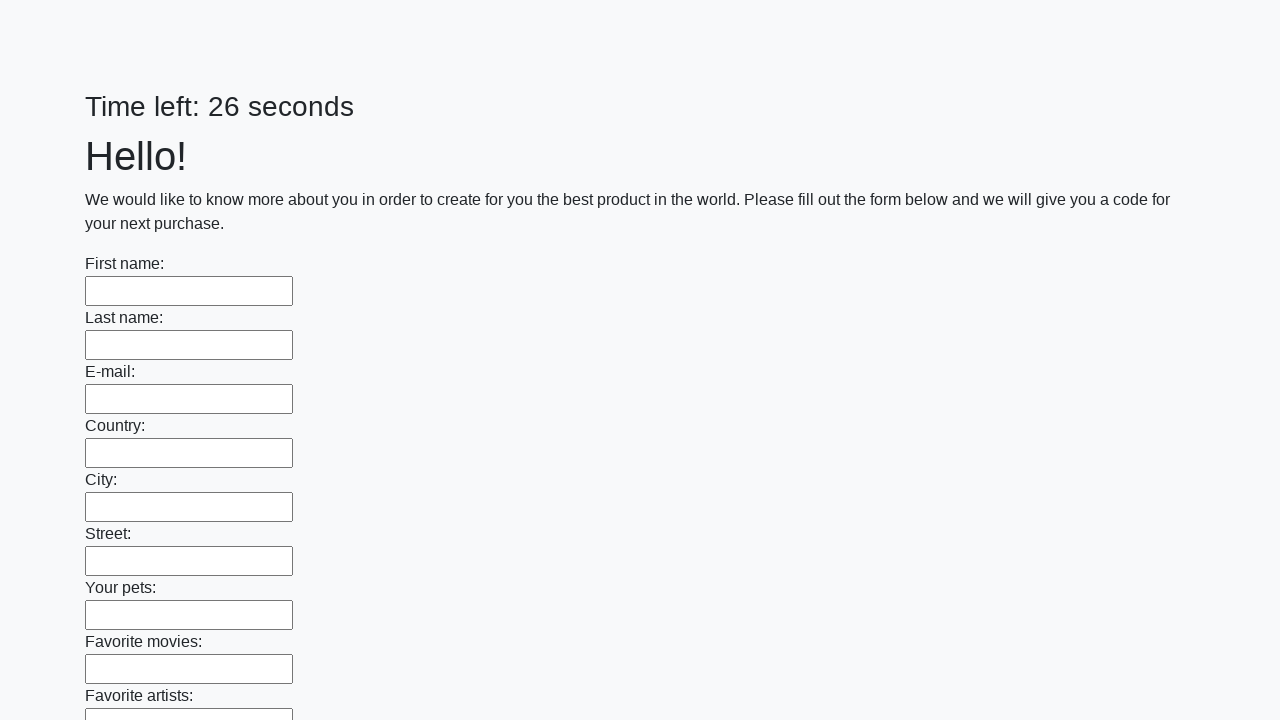

Located all input fields in the form
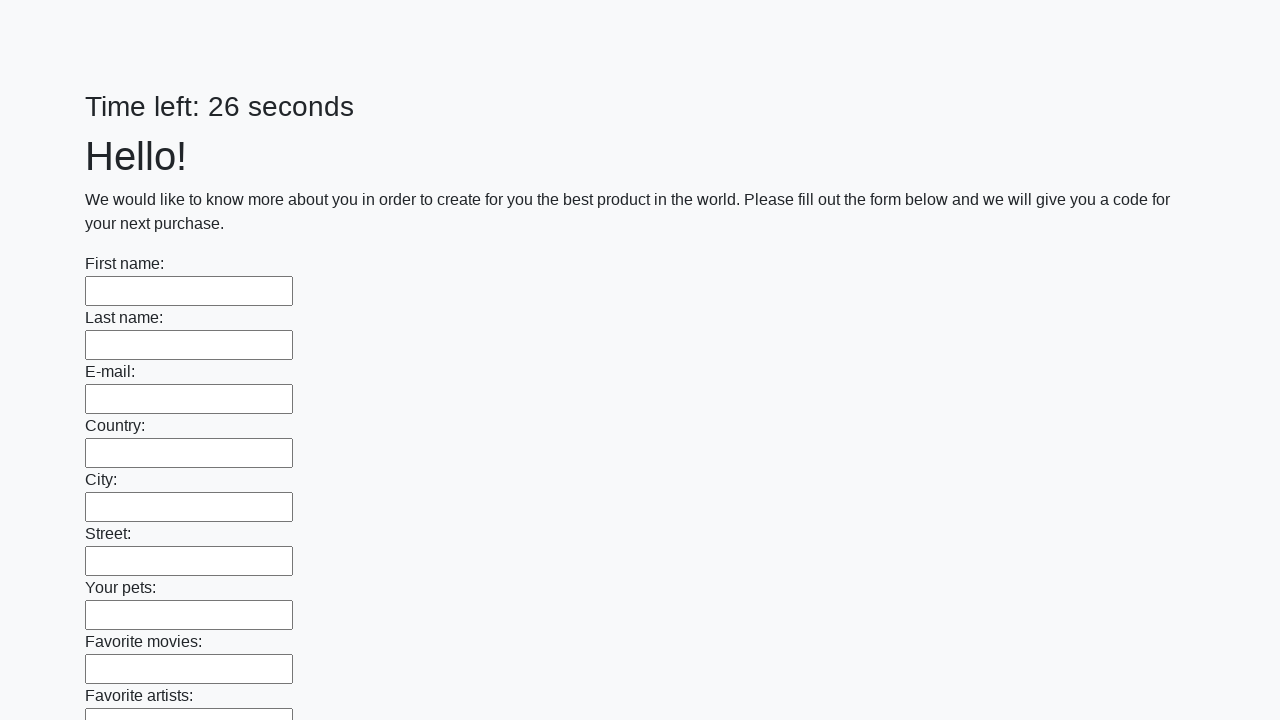

Filled an input field with 'Hello World how are you?' on input >> nth=0
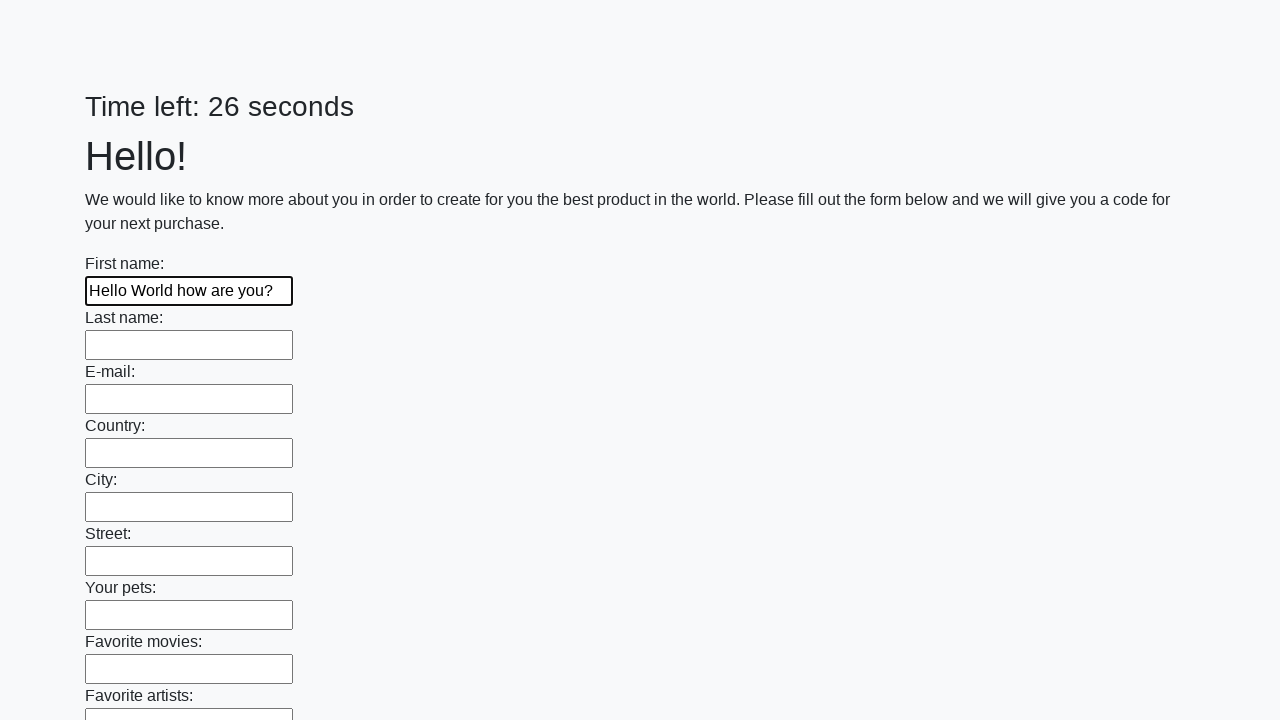

Filled an input field with 'Hello World how are you?' on input >> nth=1
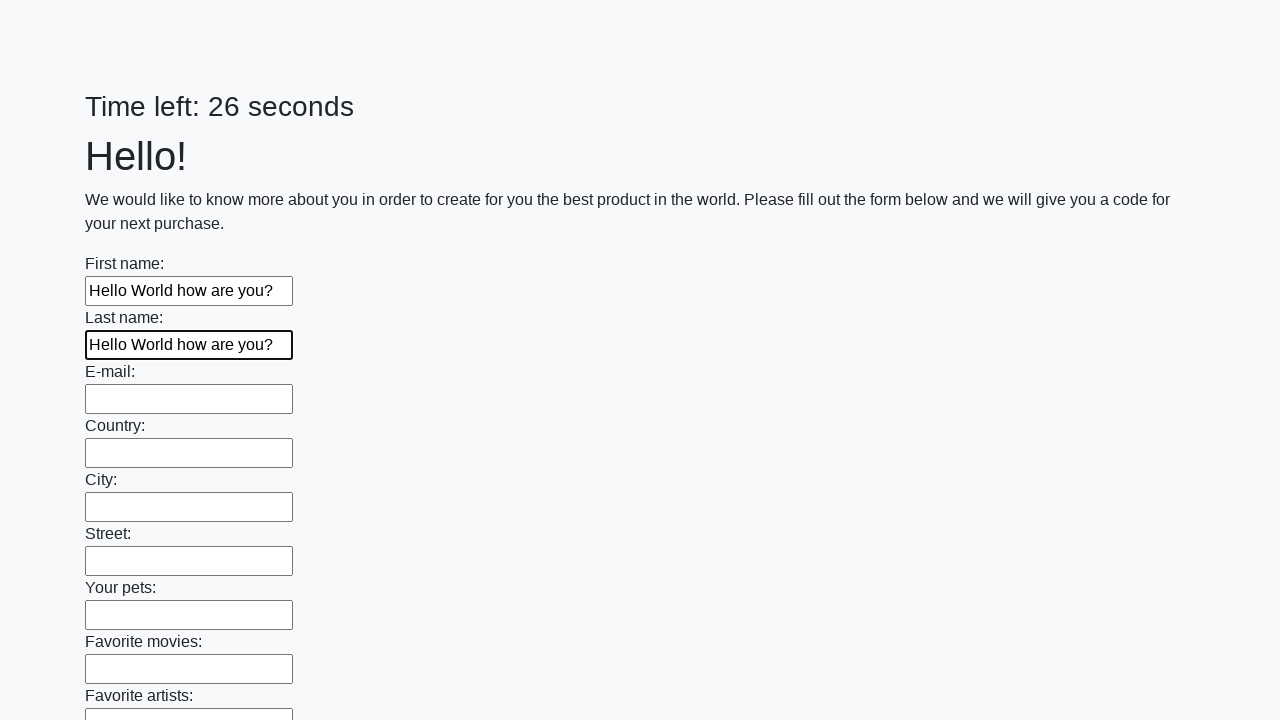

Filled an input field with 'Hello World how are you?' on input >> nth=2
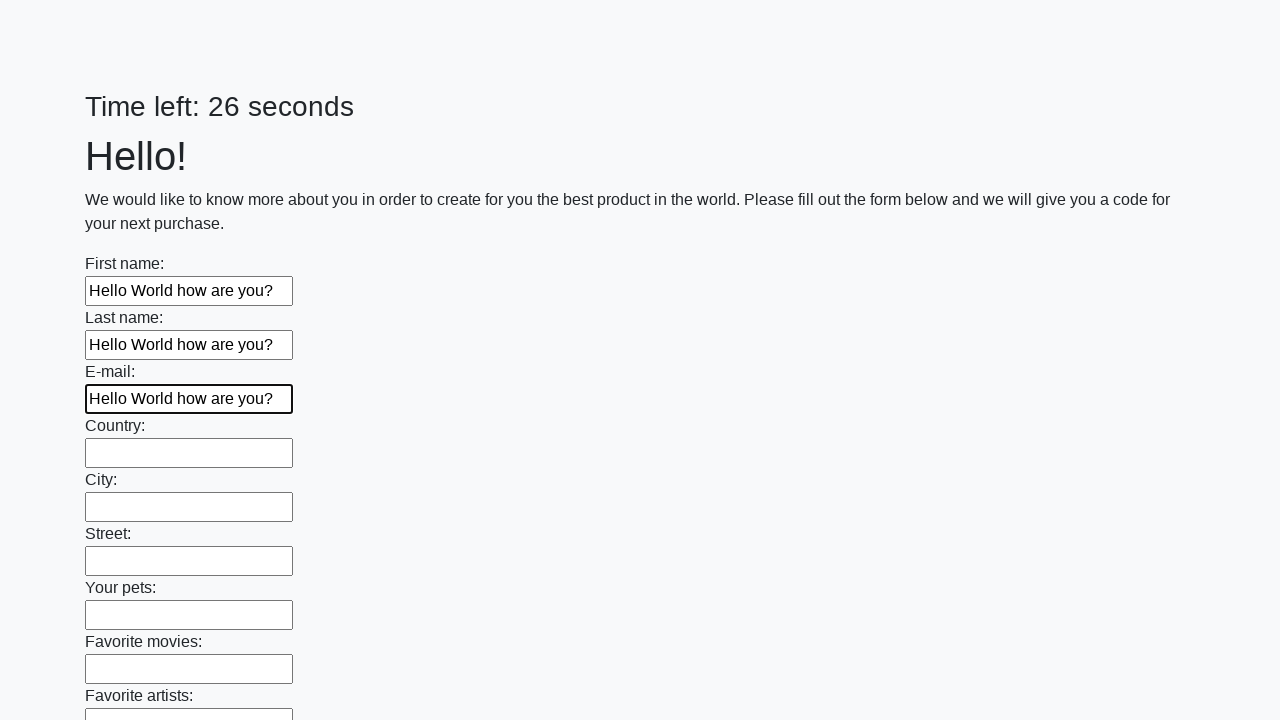

Filled an input field with 'Hello World how are you?' on input >> nth=3
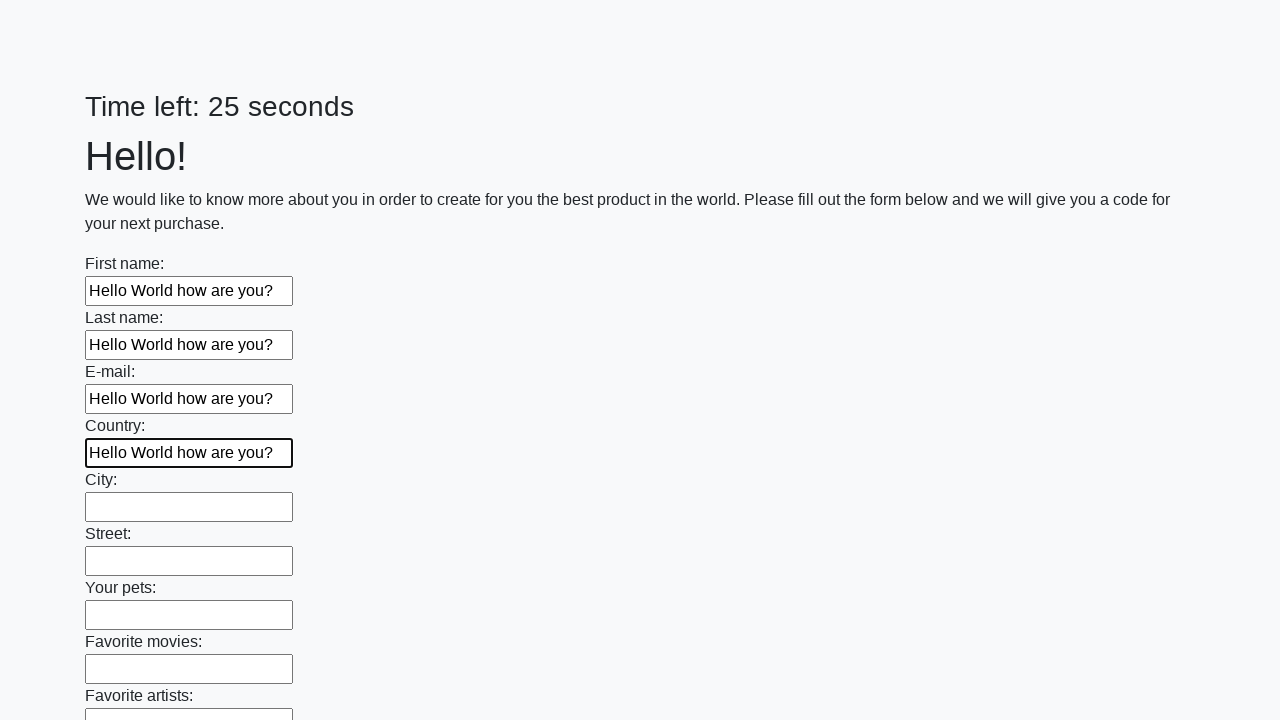

Filled an input field with 'Hello World how are you?' on input >> nth=4
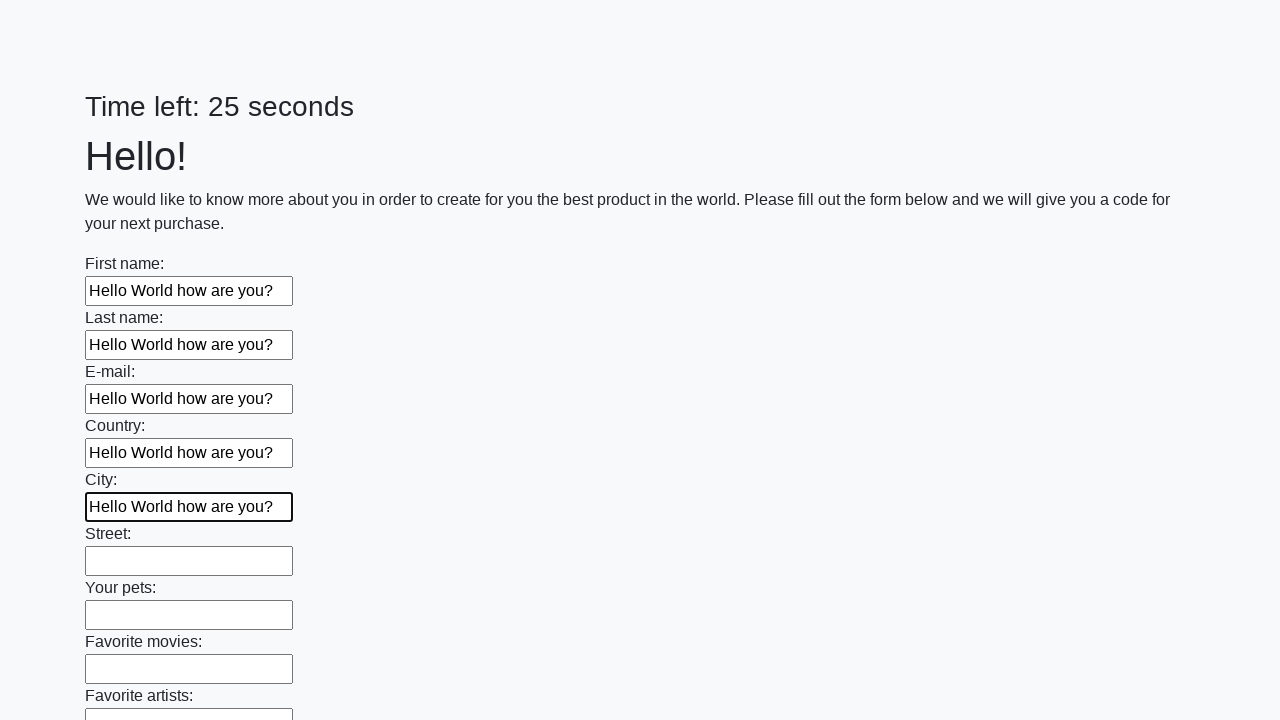

Filled an input field with 'Hello World how are you?' on input >> nth=5
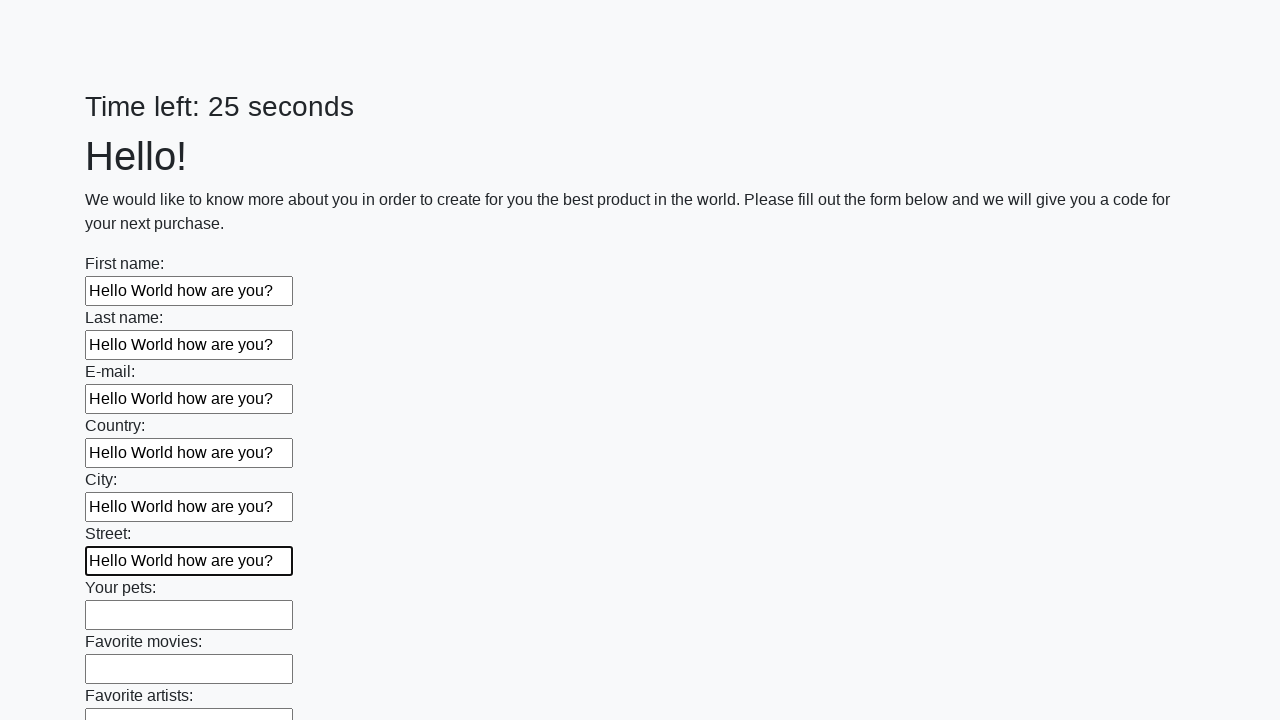

Filled an input field with 'Hello World how are you?' on input >> nth=6
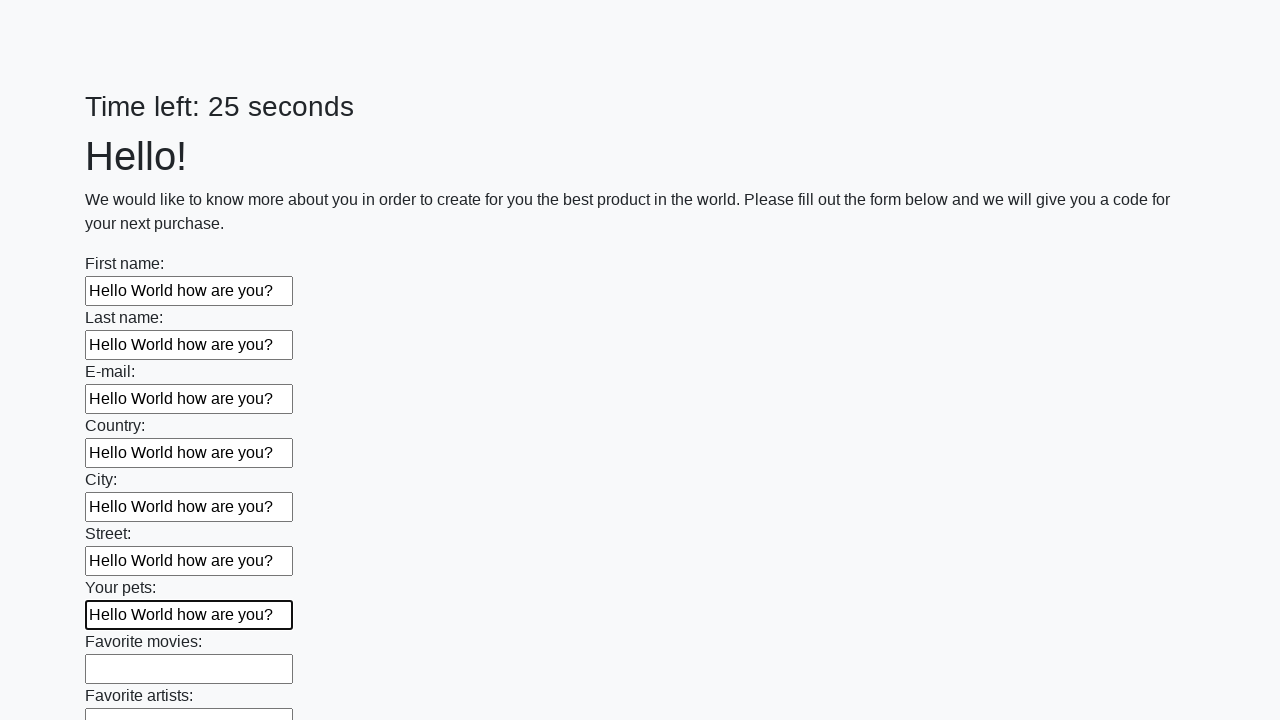

Filled an input field with 'Hello World how are you?' on input >> nth=7
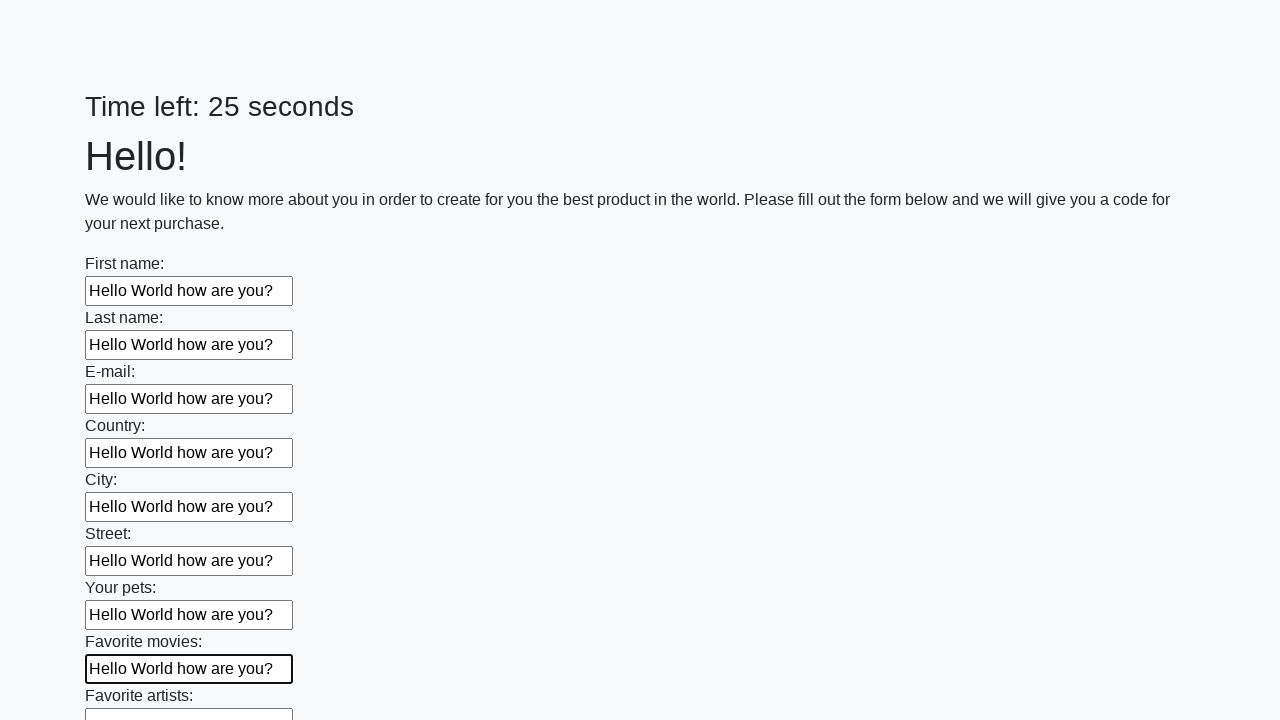

Filled an input field with 'Hello World how are you?' on input >> nth=8
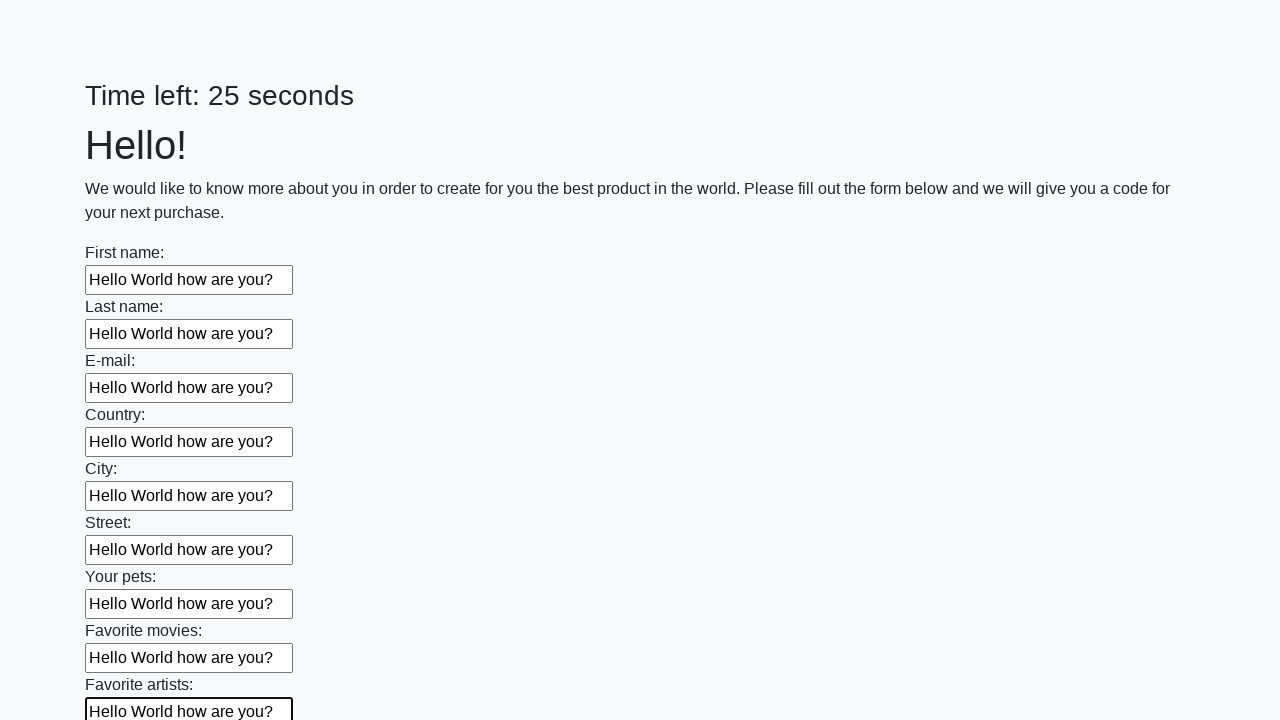

Filled an input field with 'Hello World how are you?' on input >> nth=9
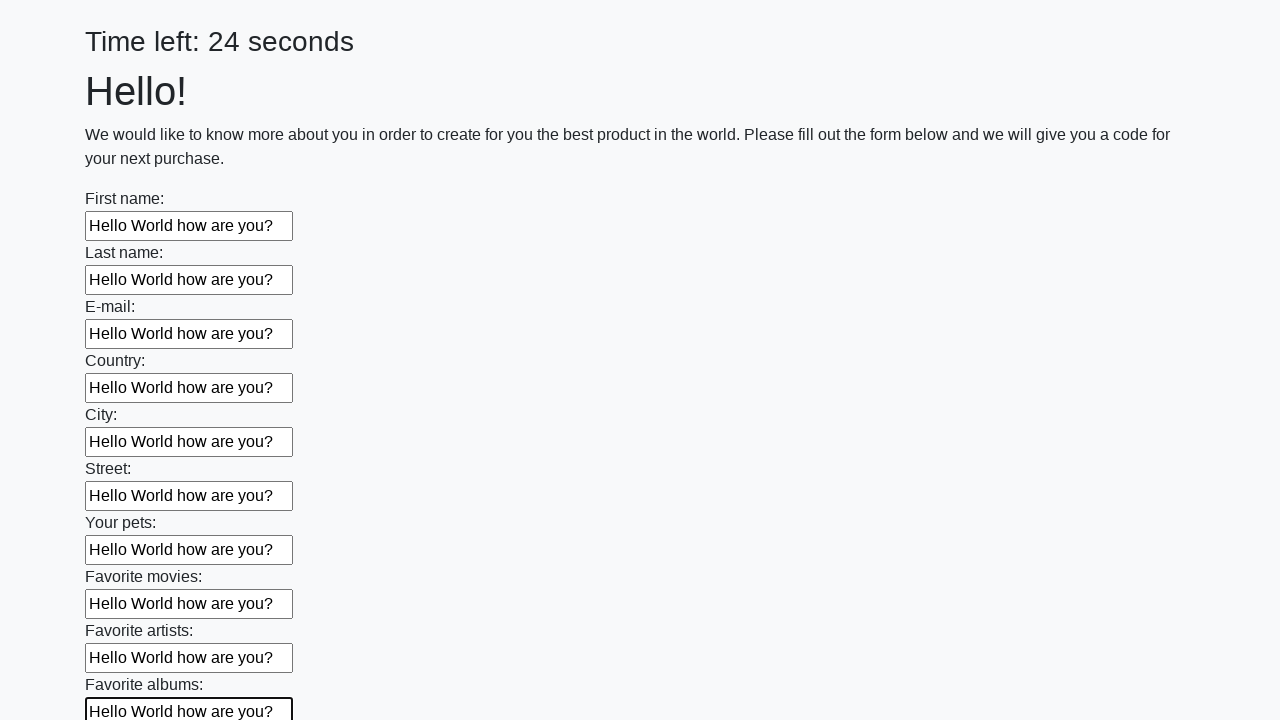

Filled an input field with 'Hello World how are you?' on input >> nth=10
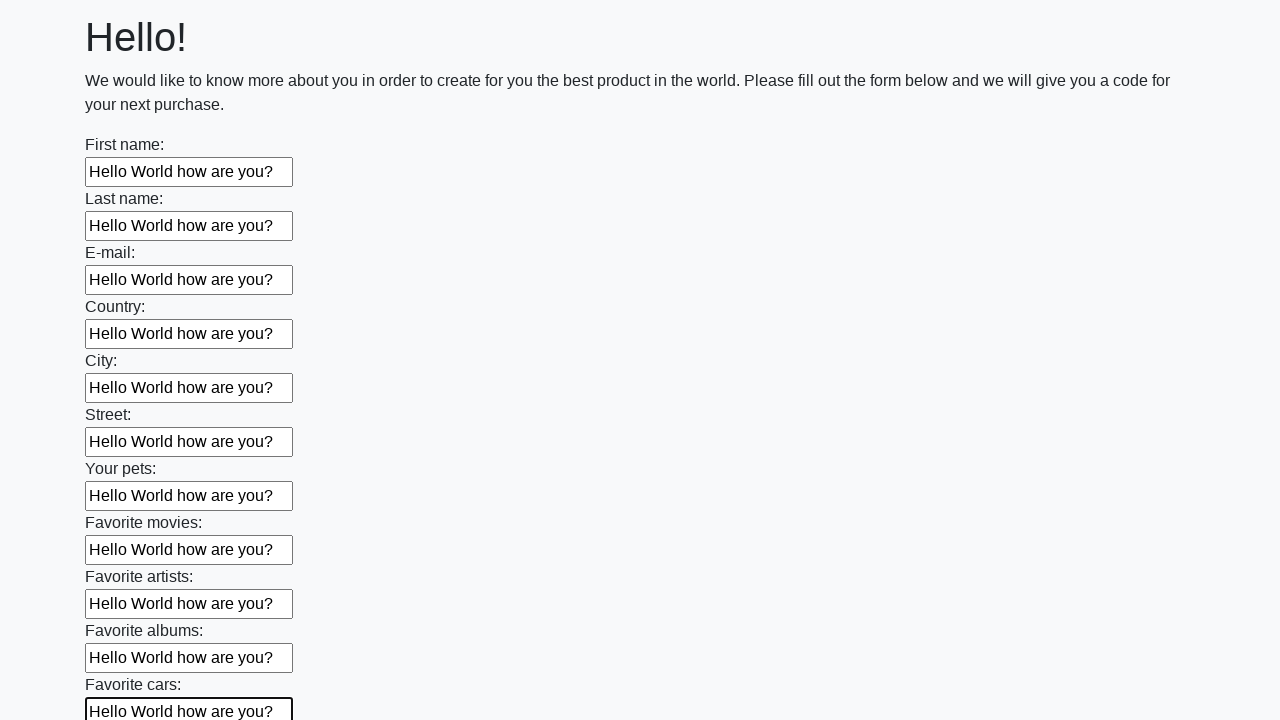

Filled an input field with 'Hello World how are you?' on input >> nth=11
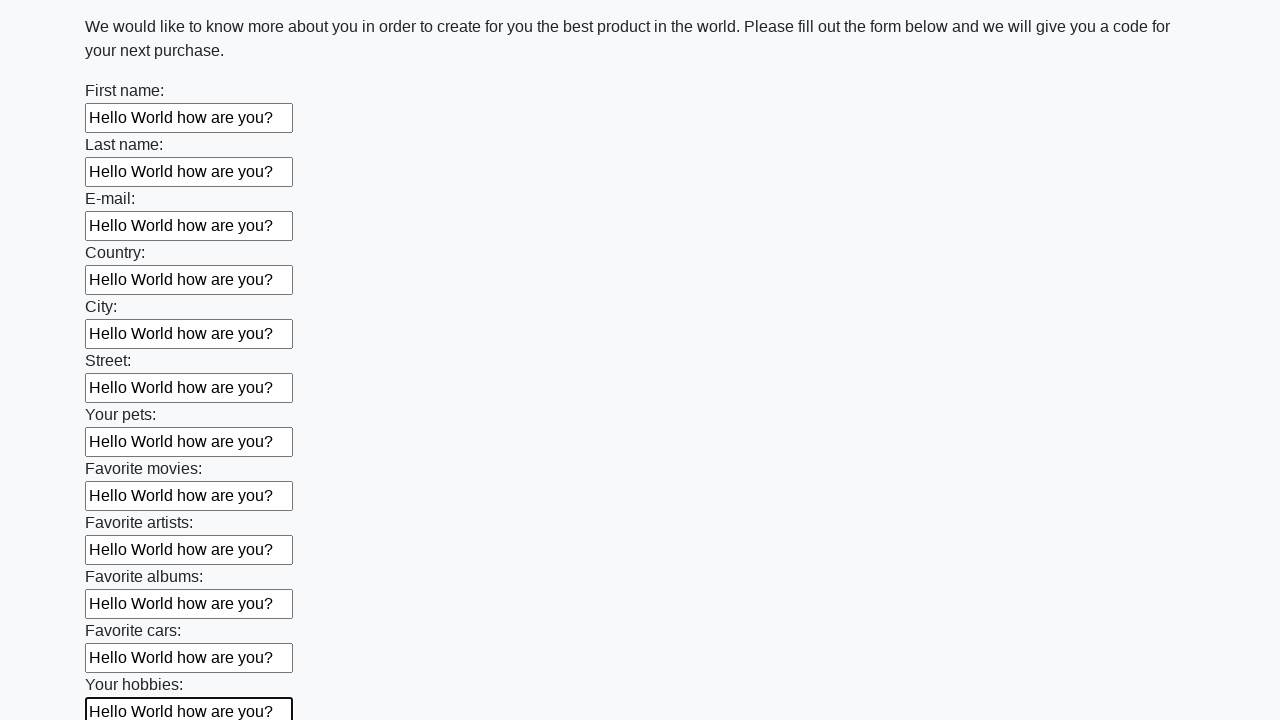

Filled an input field with 'Hello World how are you?' on input >> nth=12
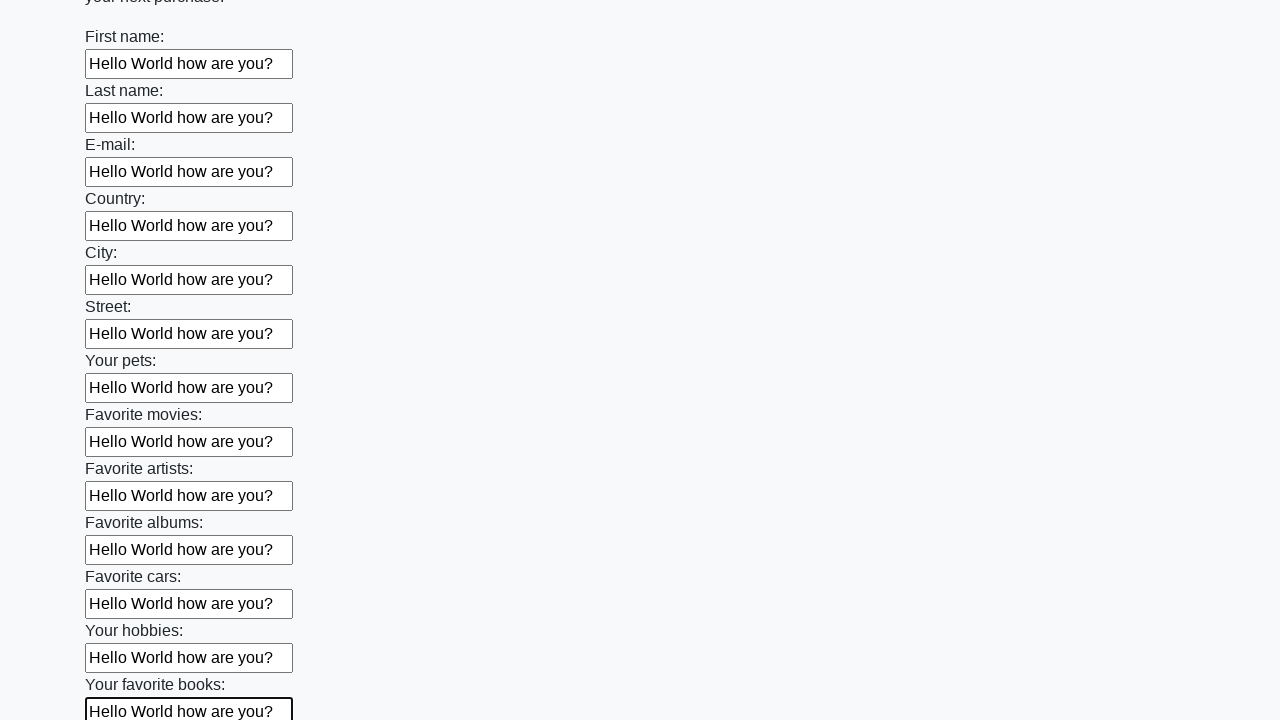

Filled an input field with 'Hello World how are you?' on input >> nth=13
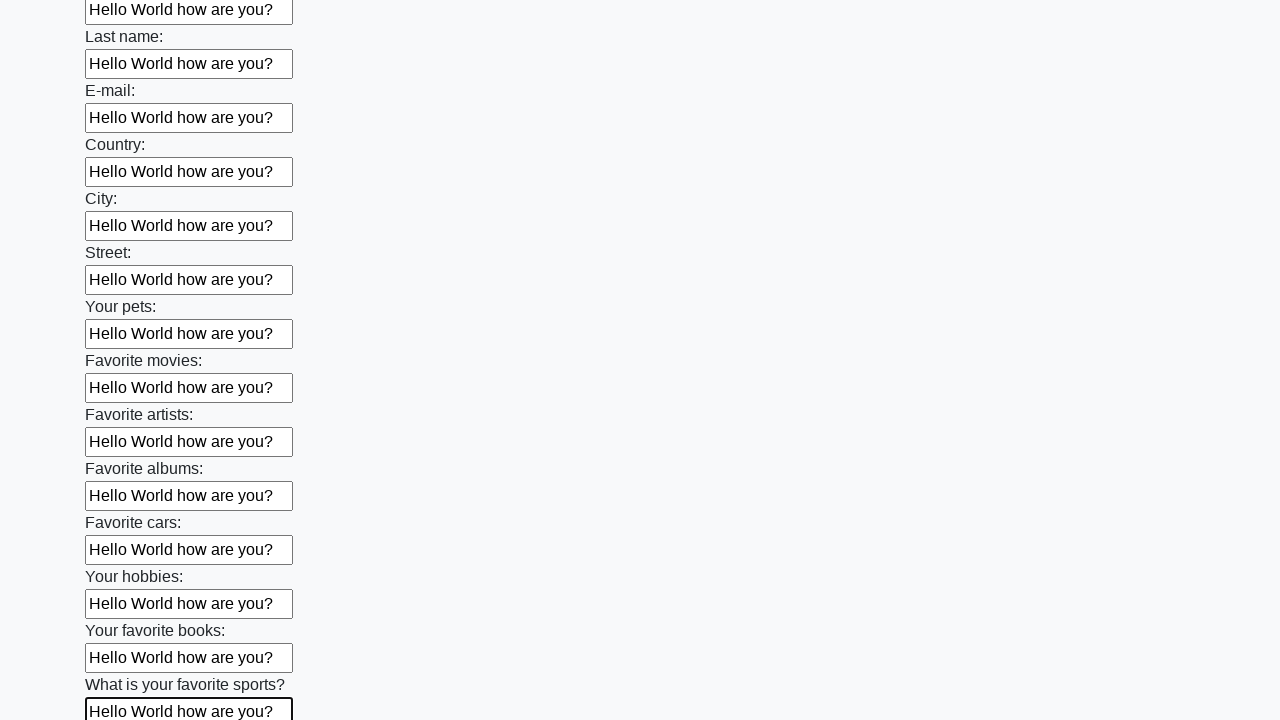

Filled an input field with 'Hello World how are you?' on input >> nth=14
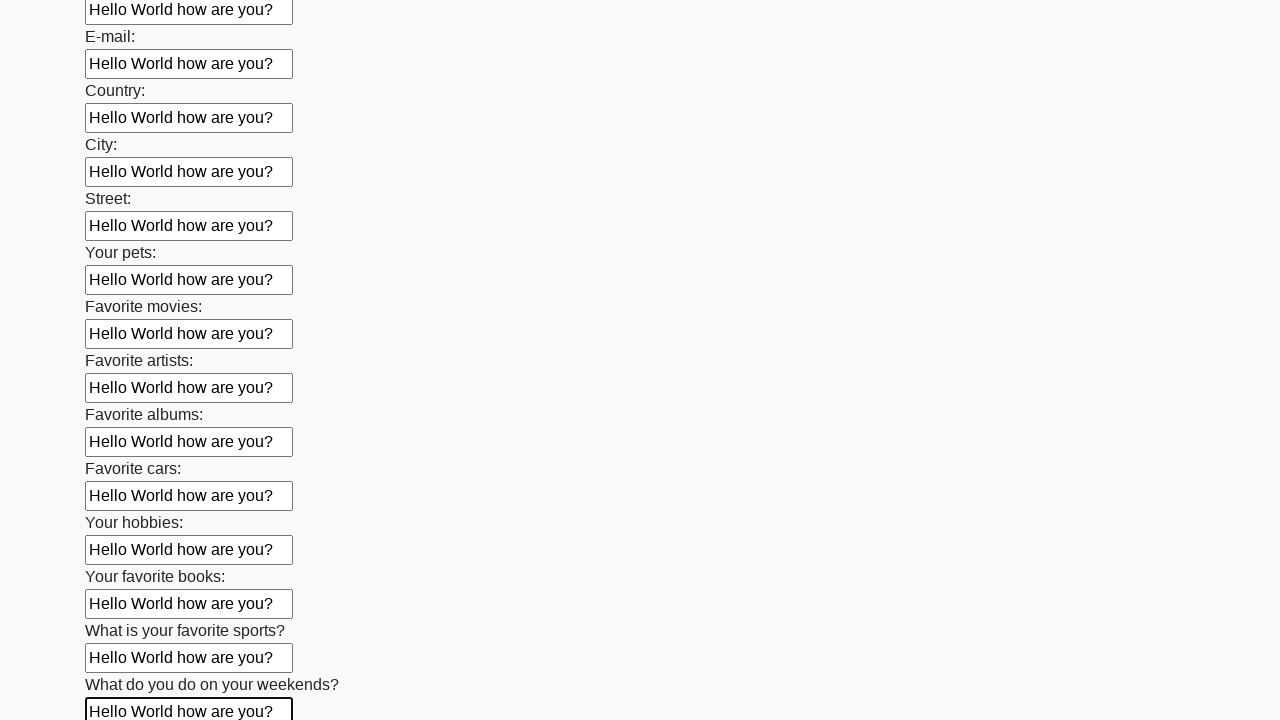

Filled an input field with 'Hello World how are you?' on input >> nth=15
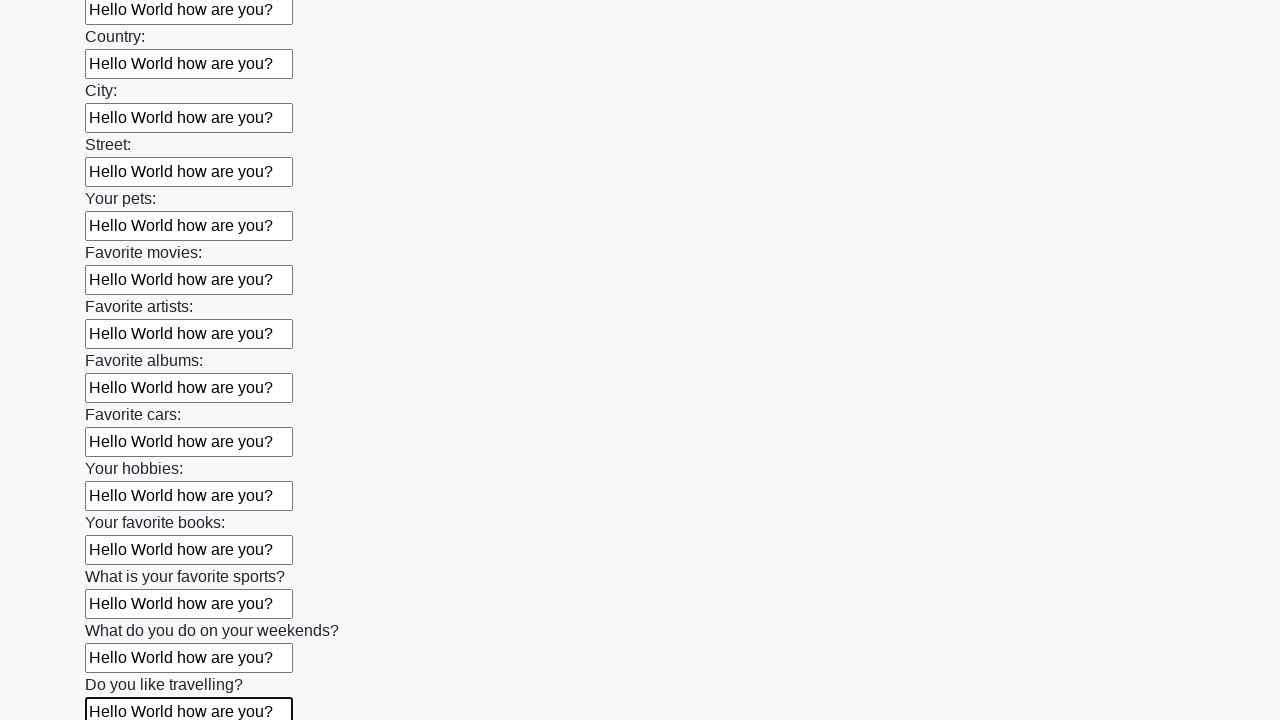

Filled an input field with 'Hello World how are you?' on input >> nth=16
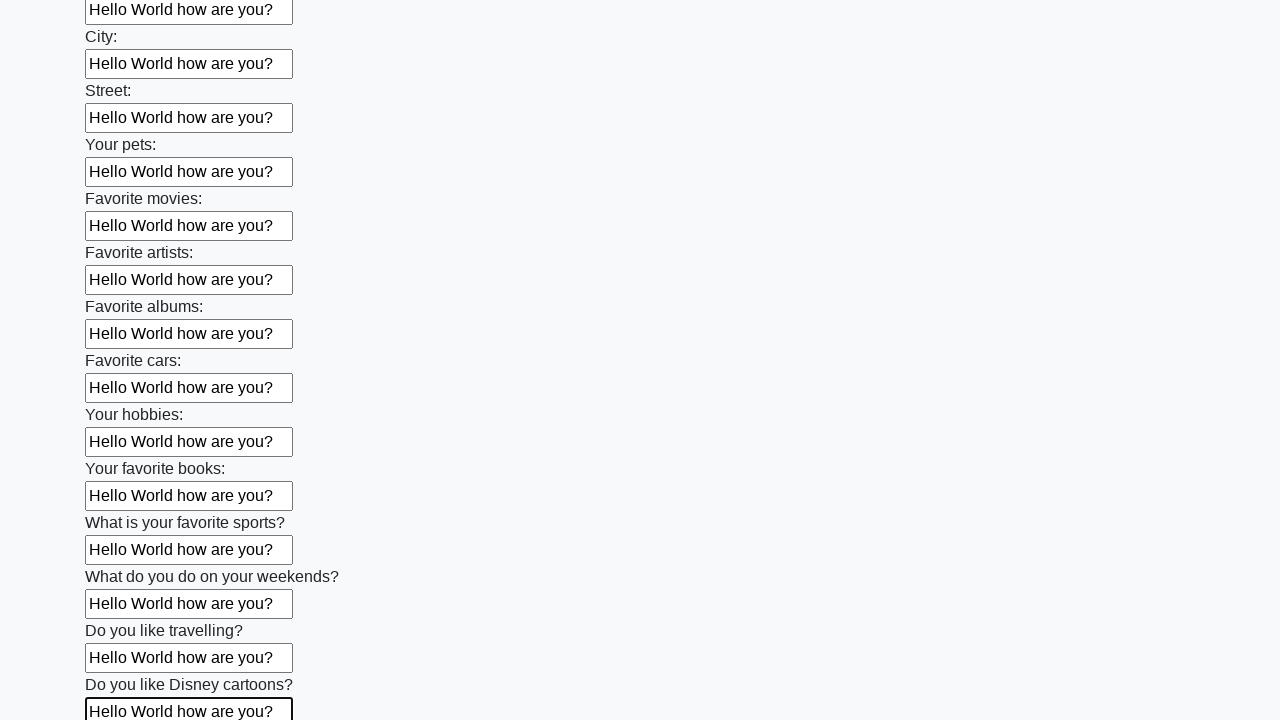

Filled an input field with 'Hello World how are you?' on input >> nth=17
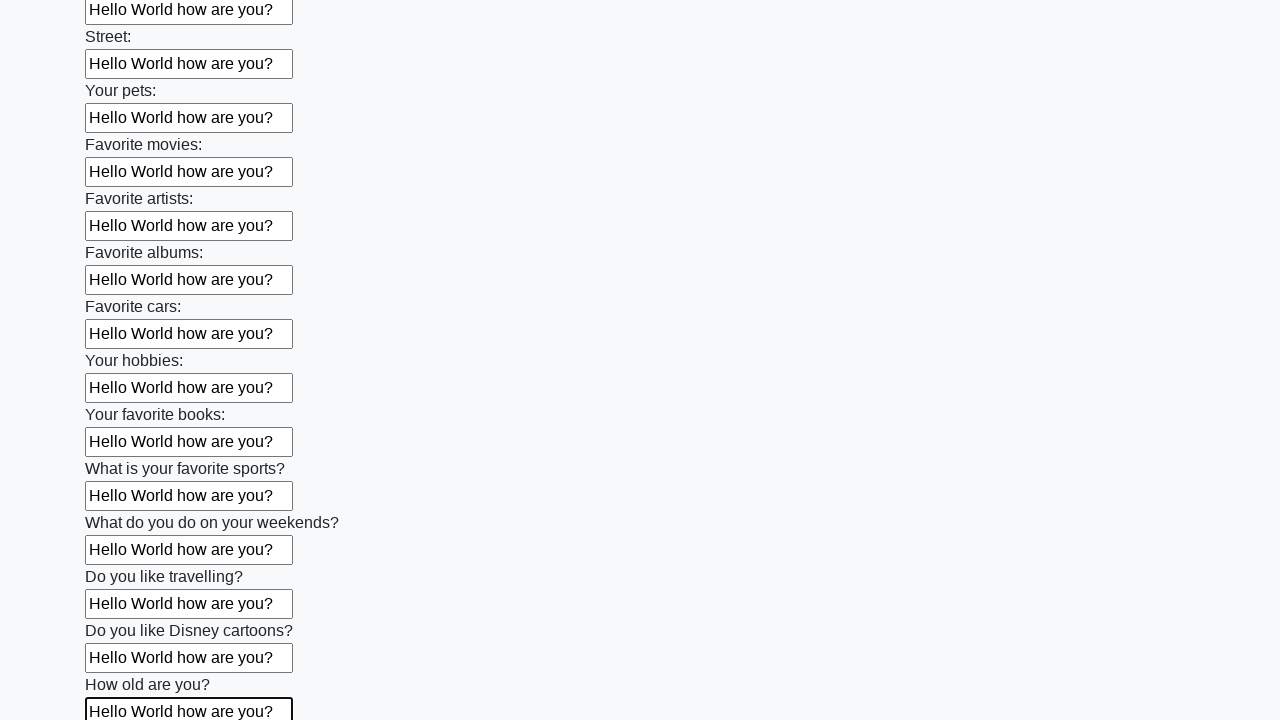

Filled an input field with 'Hello World how are you?' on input >> nth=18
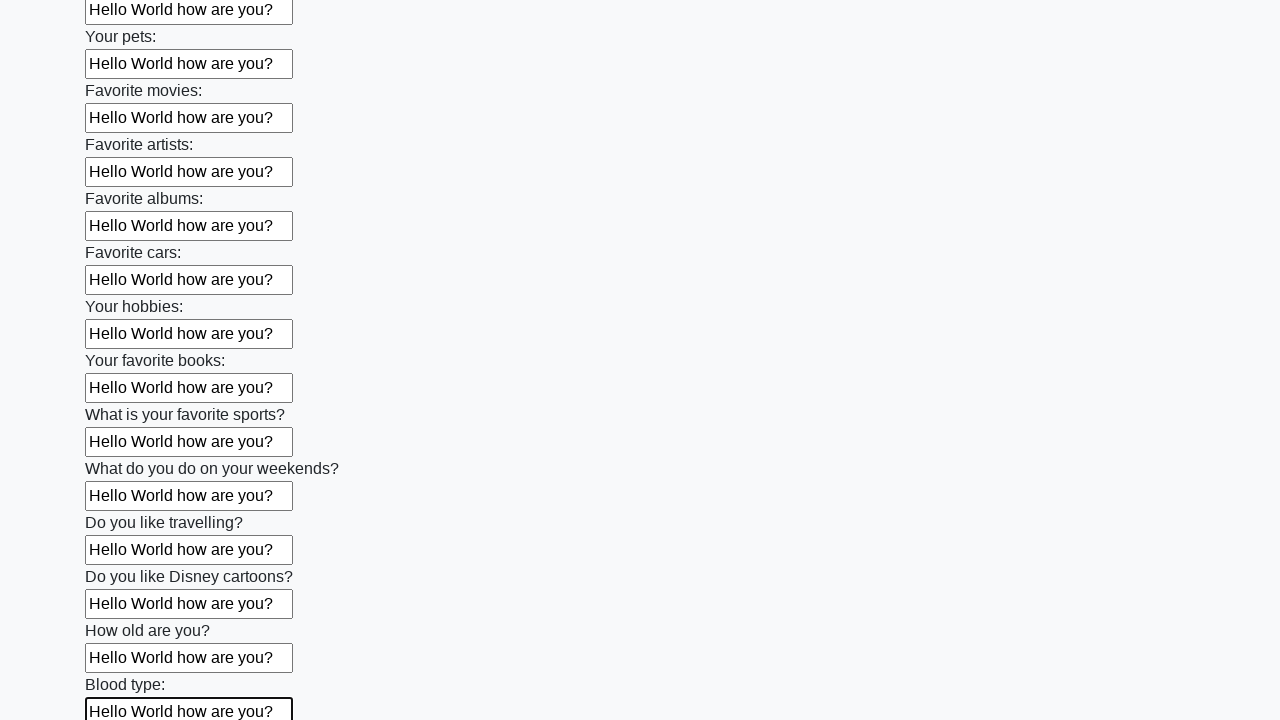

Filled an input field with 'Hello World how are you?' on input >> nth=19
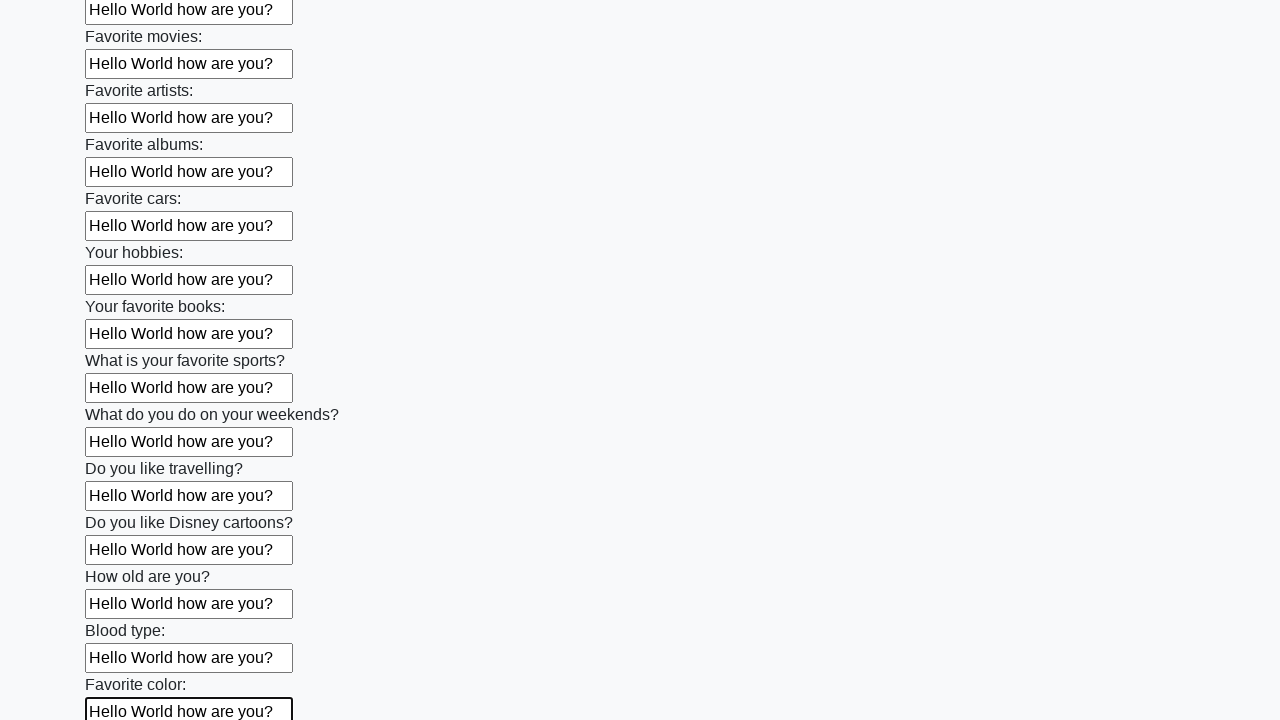

Filled an input field with 'Hello World how are you?' on input >> nth=20
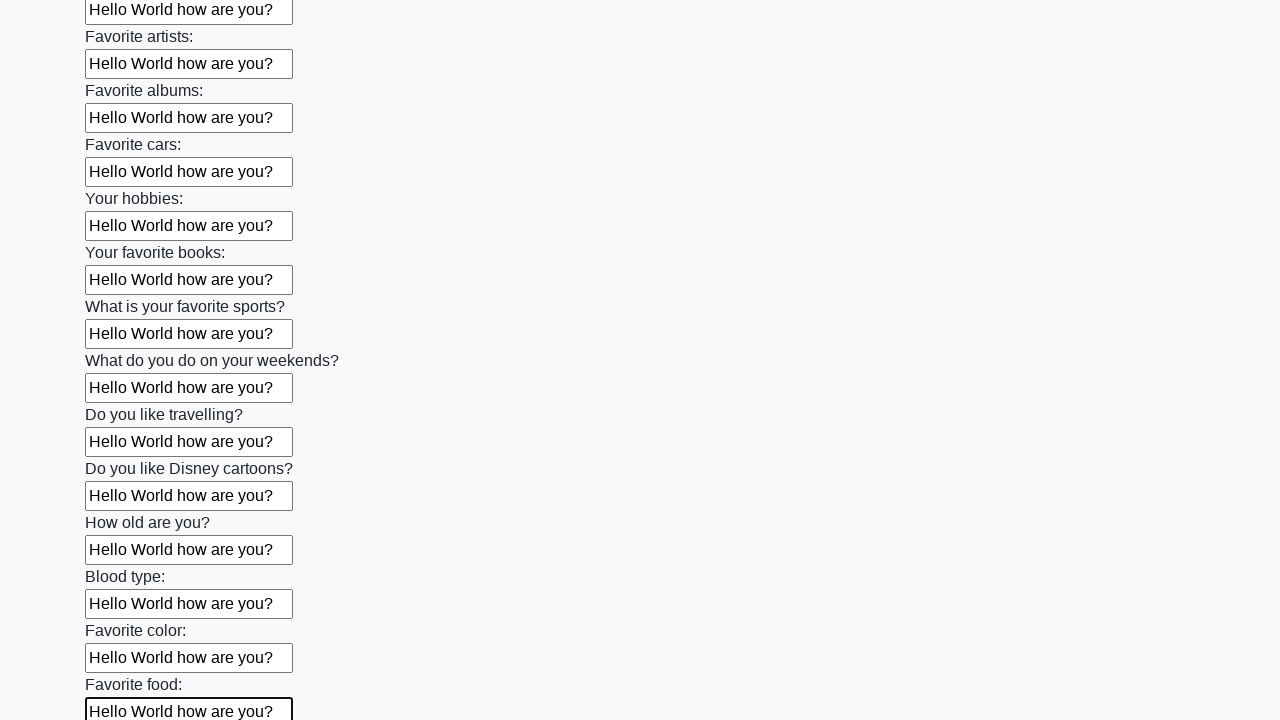

Filled an input field with 'Hello World how are you?' on input >> nth=21
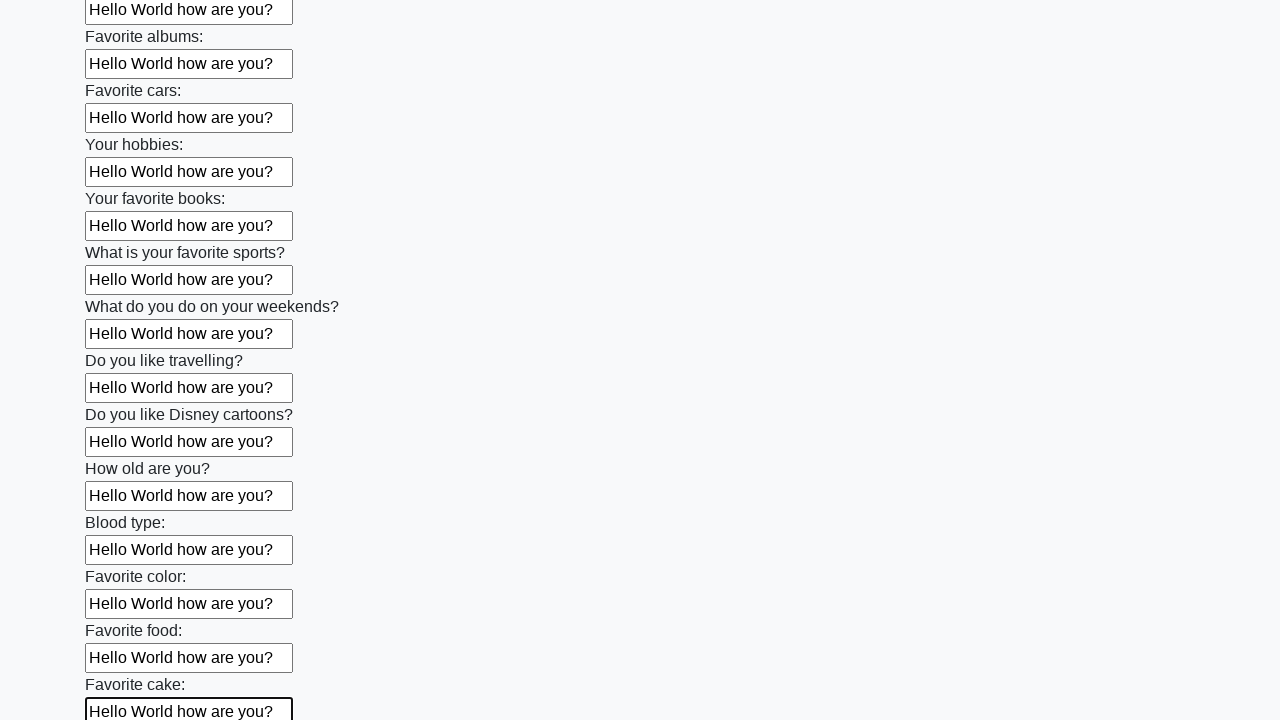

Filled an input field with 'Hello World how are you?' on input >> nth=22
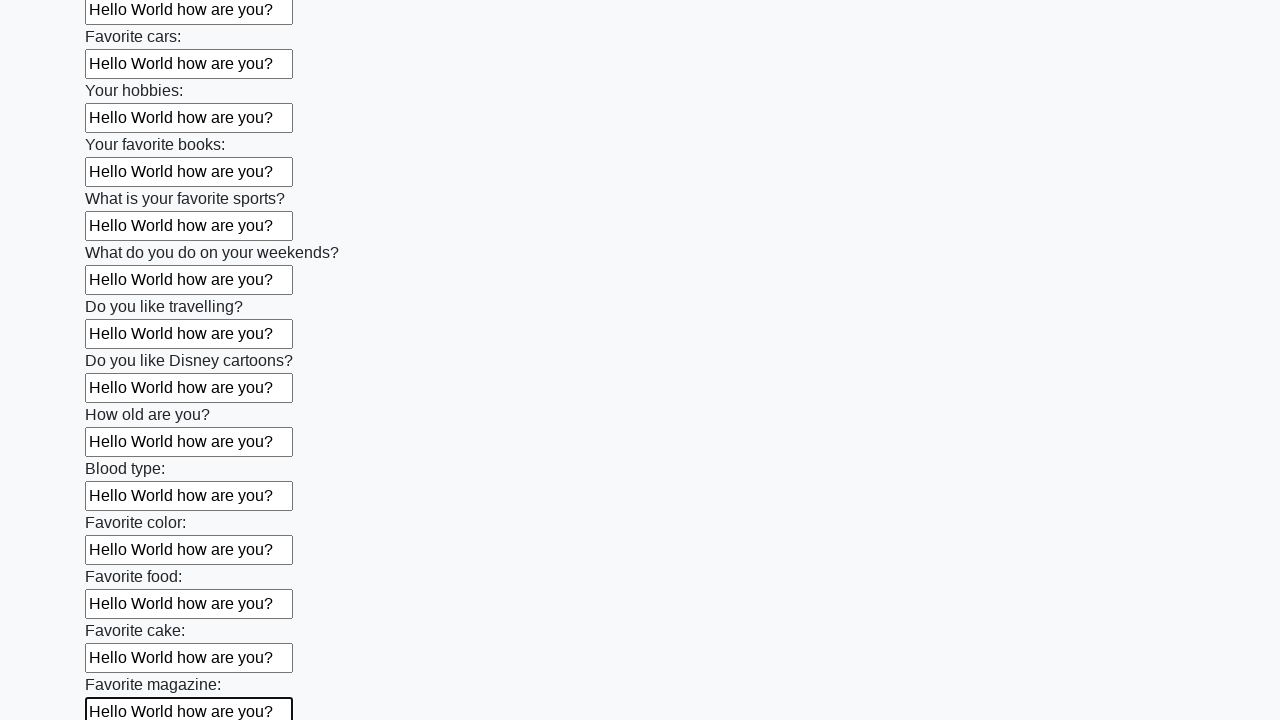

Filled an input field with 'Hello World how are you?' on input >> nth=23
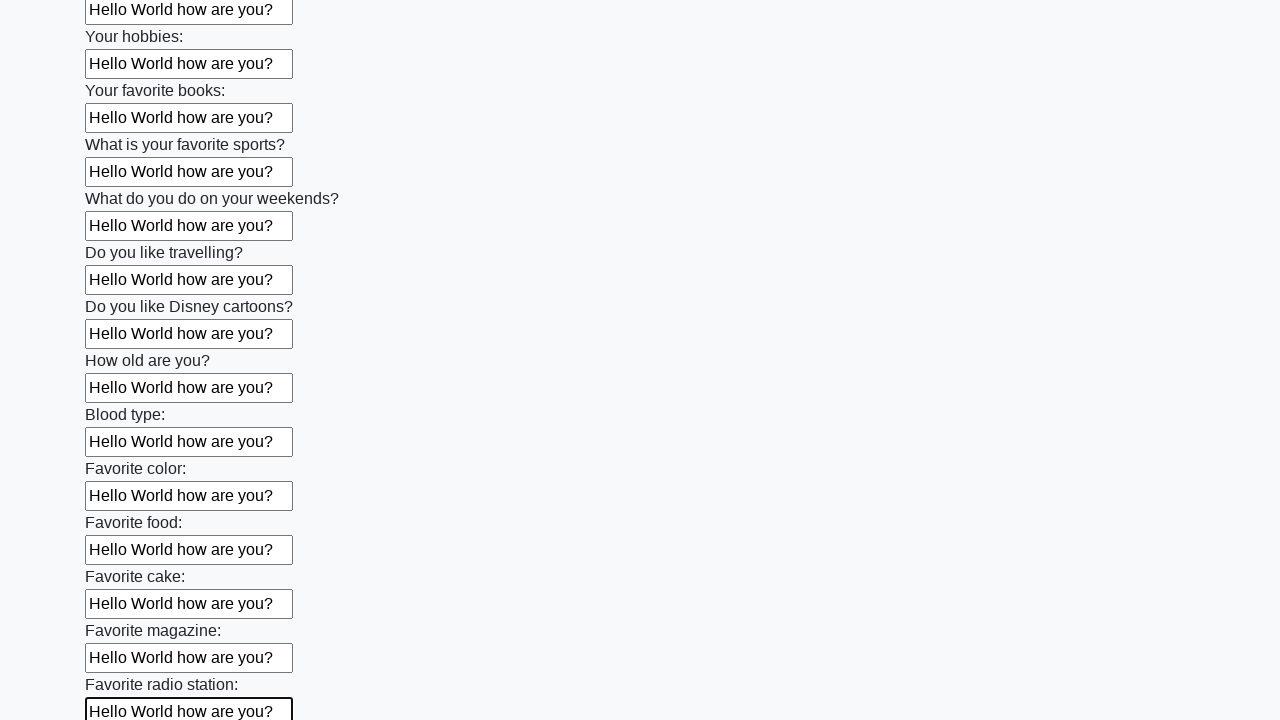

Filled an input field with 'Hello World how are you?' on input >> nth=24
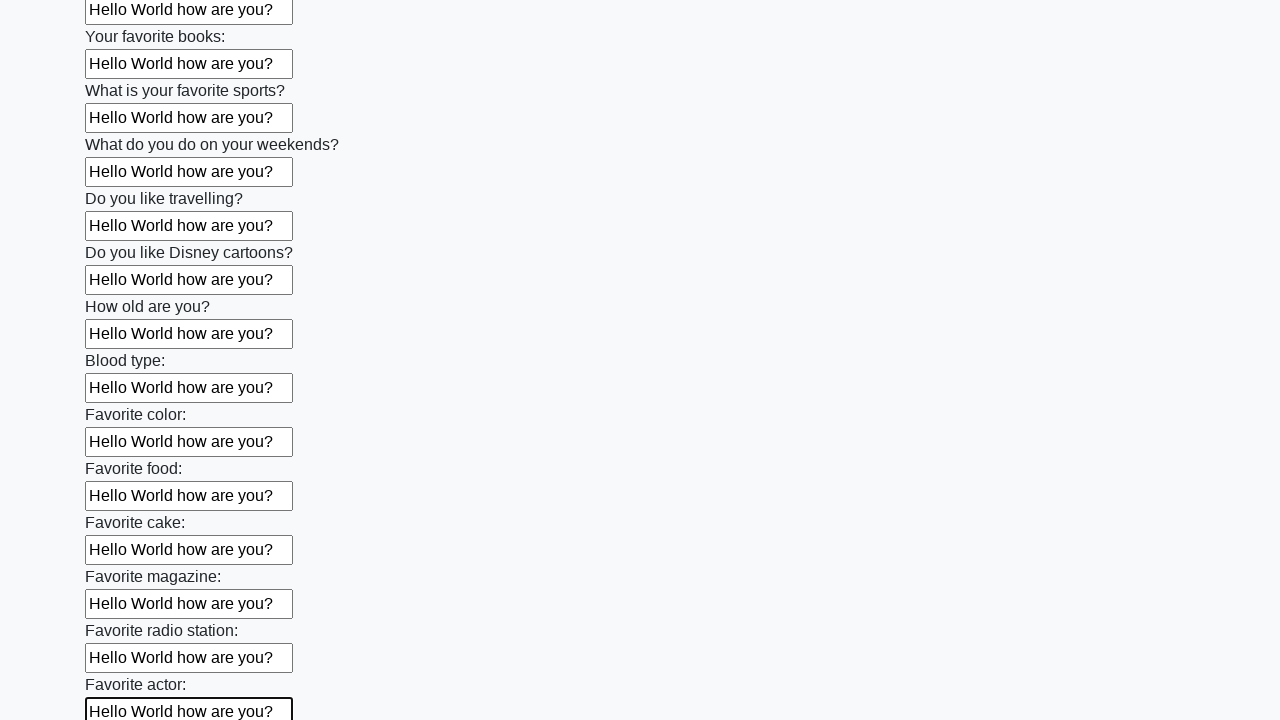

Filled an input field with 'Hello World how are you?' on input >> nth=25
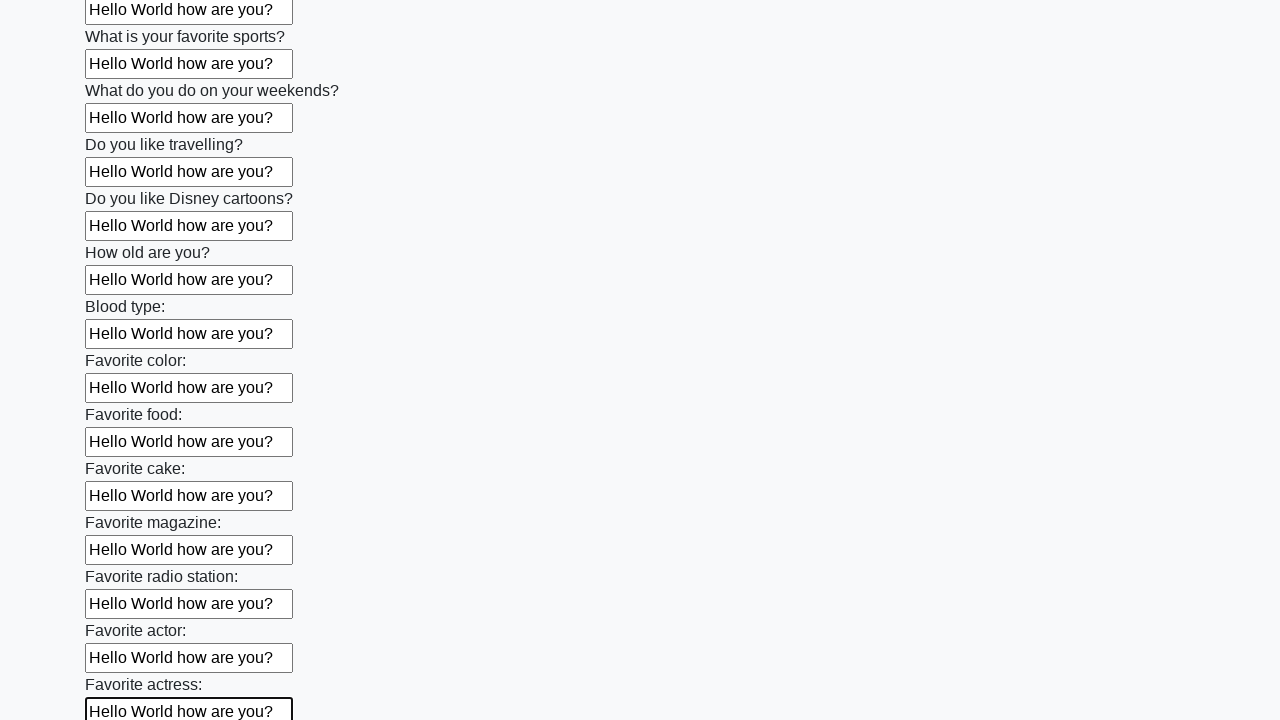

Filled an input field with 'Hello World how are you?' on input >> nth=26
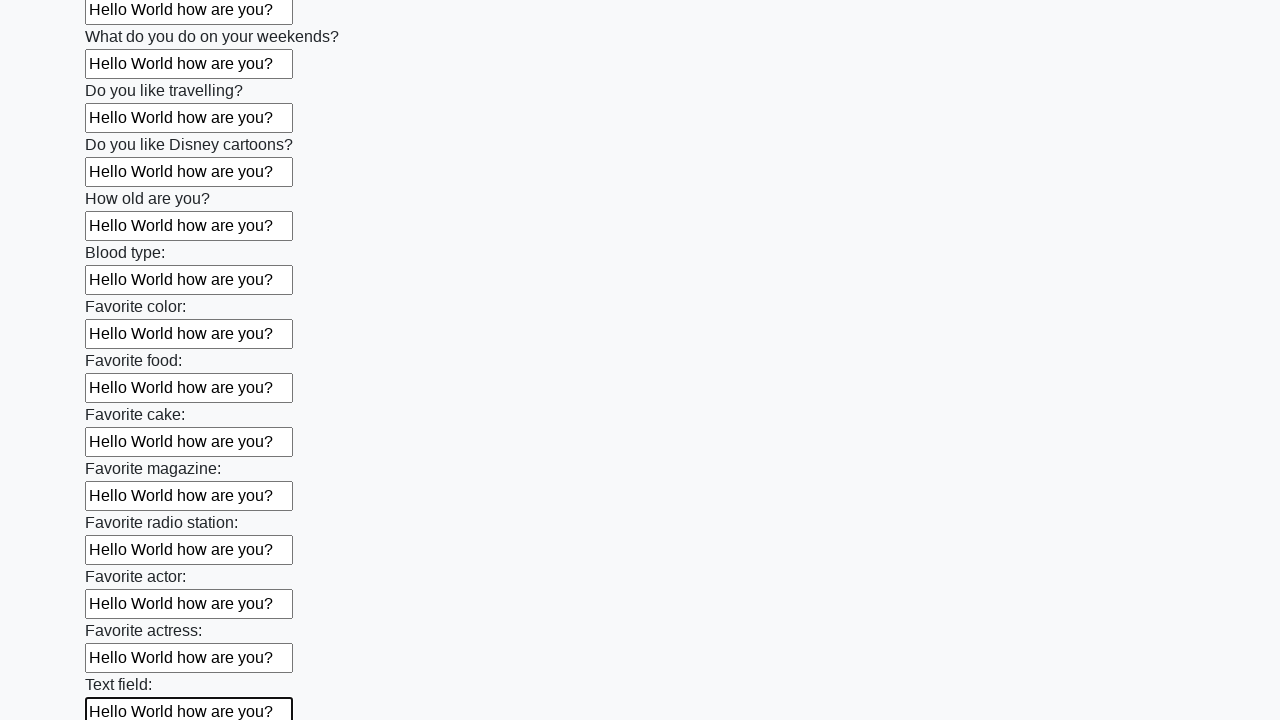

Filled an input field with 'Hello World how are you?' on input >> nth=27
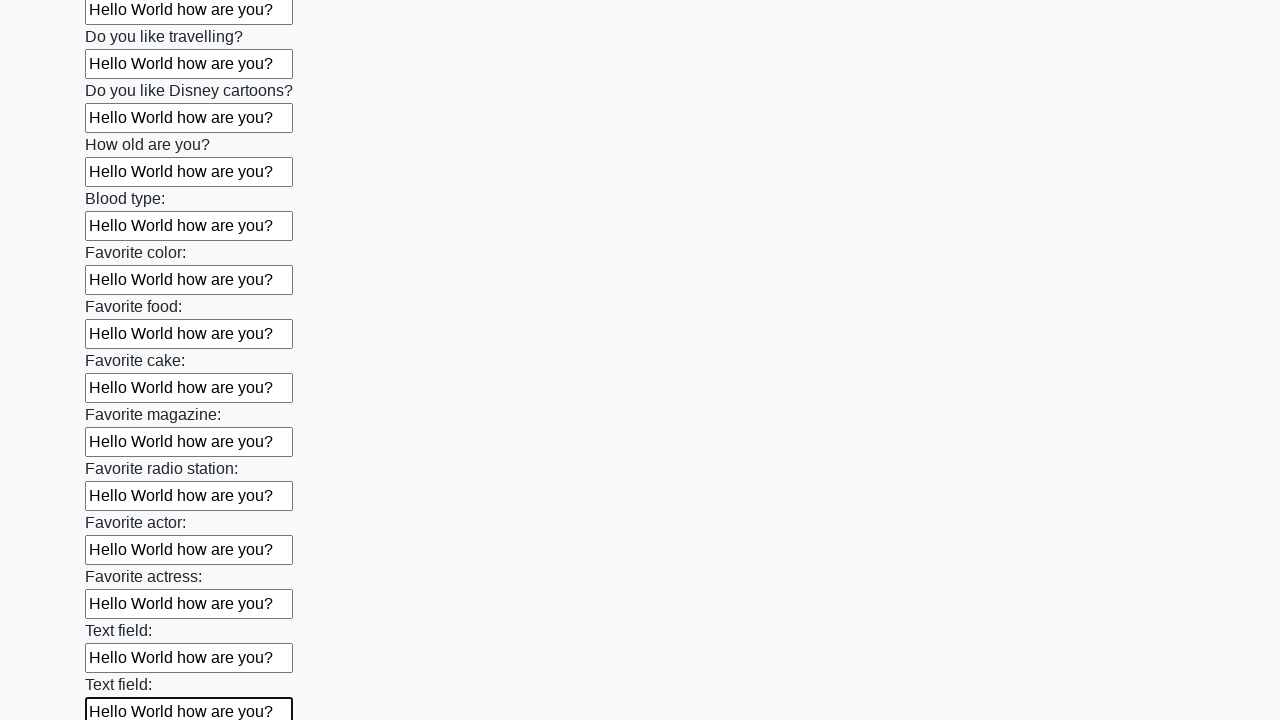

Filled an input field with 'Hello World how are you?' on input >> nth=28
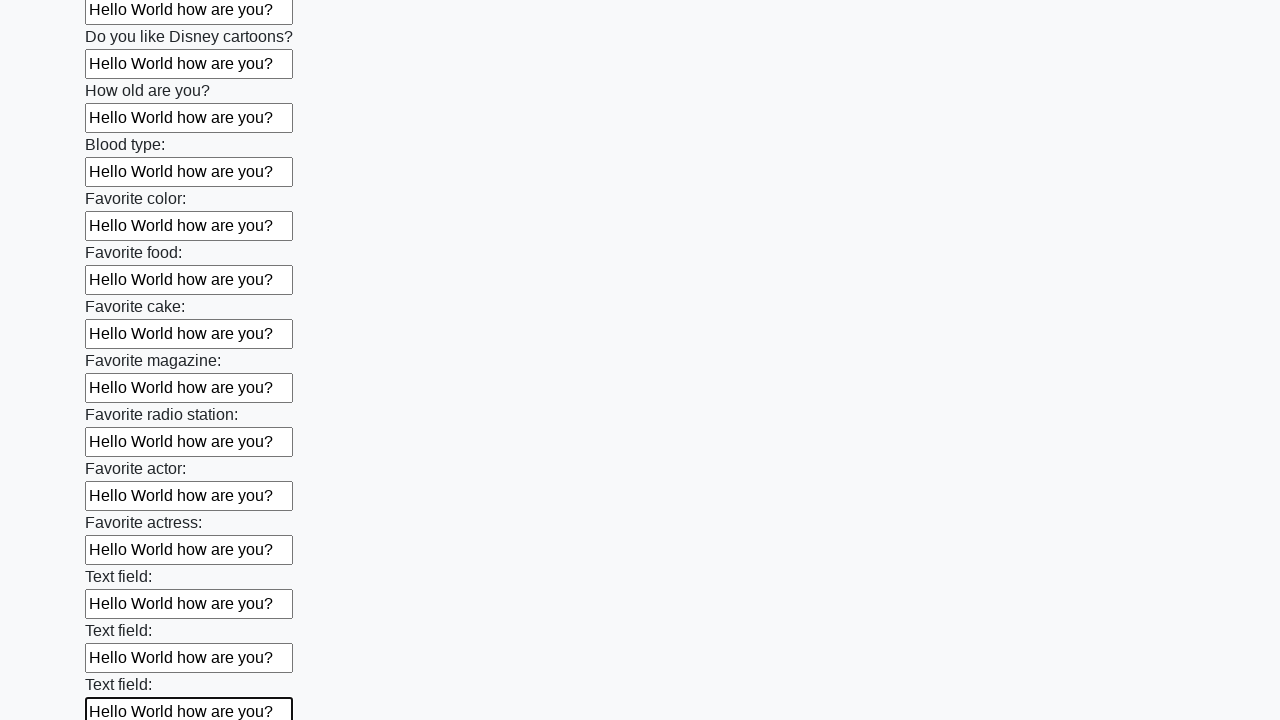

Filled an input field with 'Hello World how are you?' on input >> nth=29
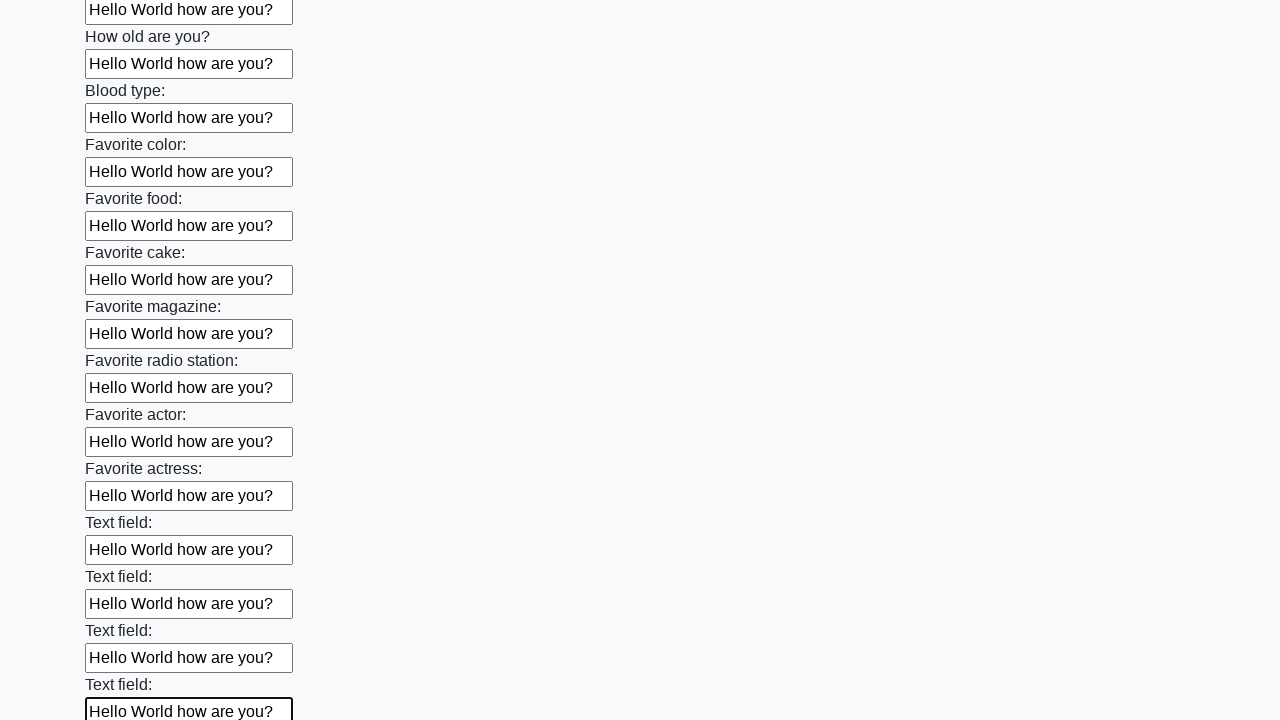

Filled an input field with 'Hello World how are you?' on input >> nth=30
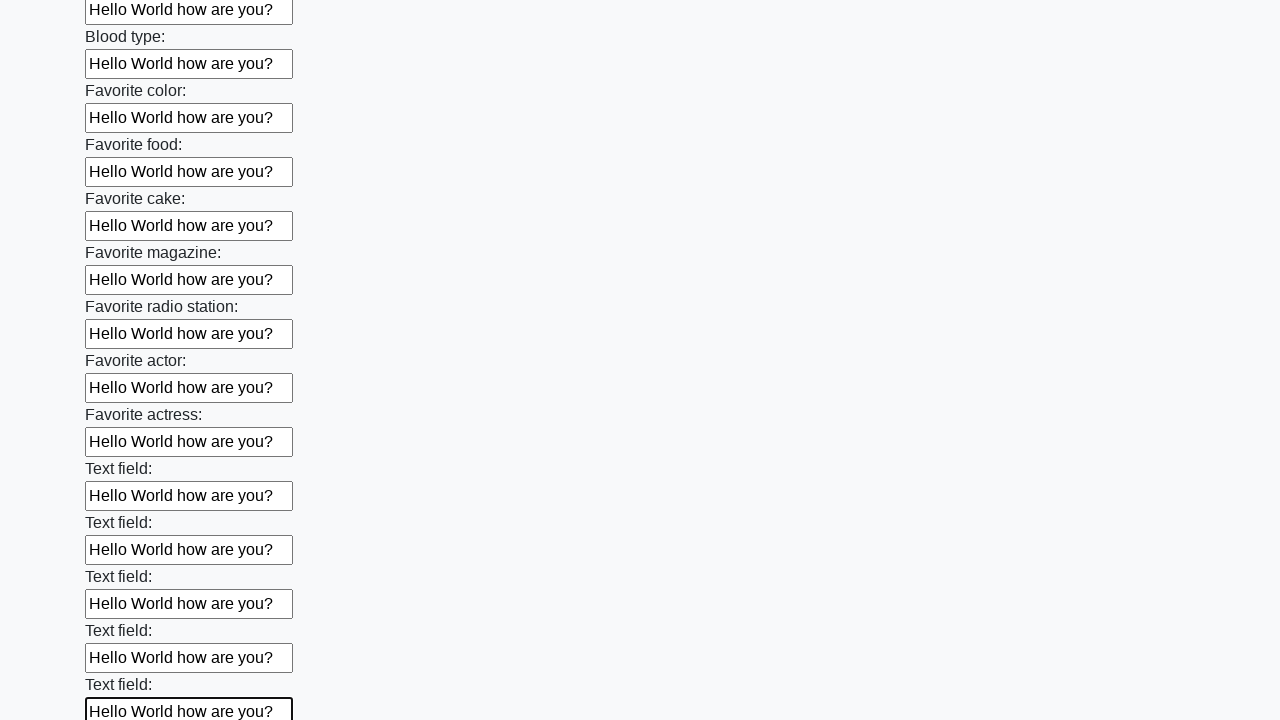

Filled an input field with 'Hello World how are you?' on input >> nth=31
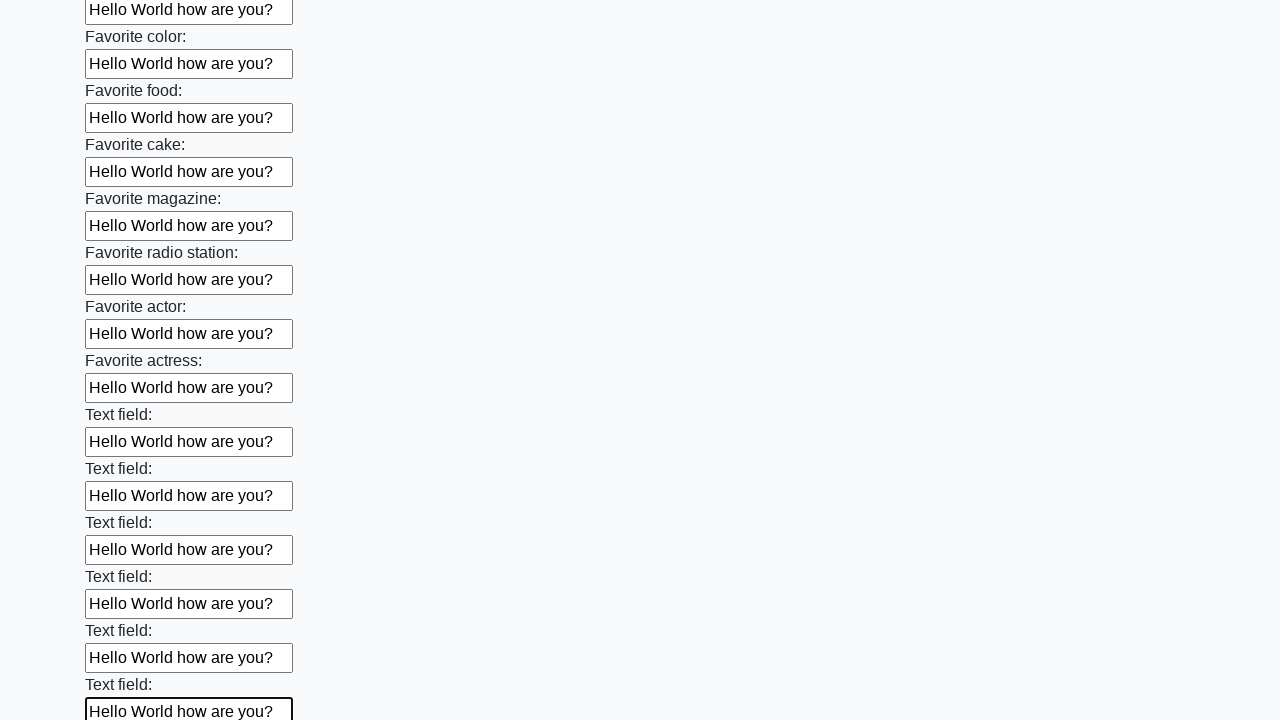

Filled an input field with 'Hello World how are you?' on input >> nth=32
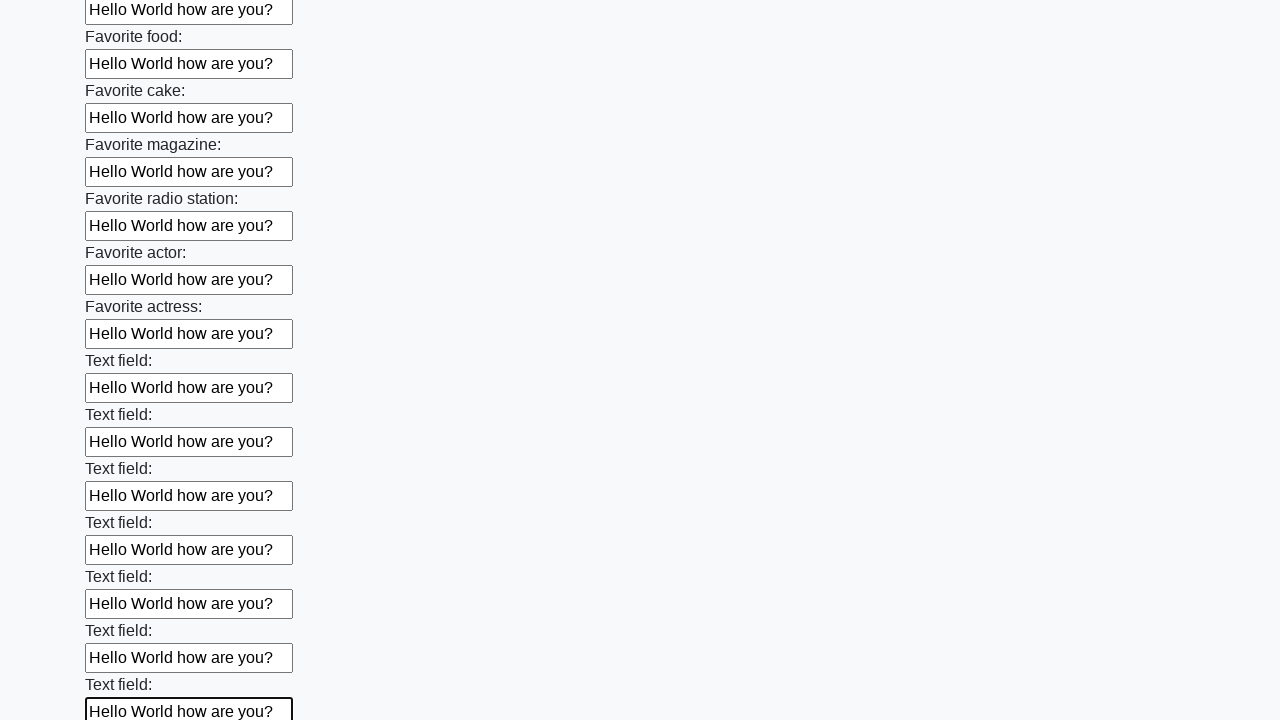

Filled an input field with 'Hello World how are you?' on input >> nth=33
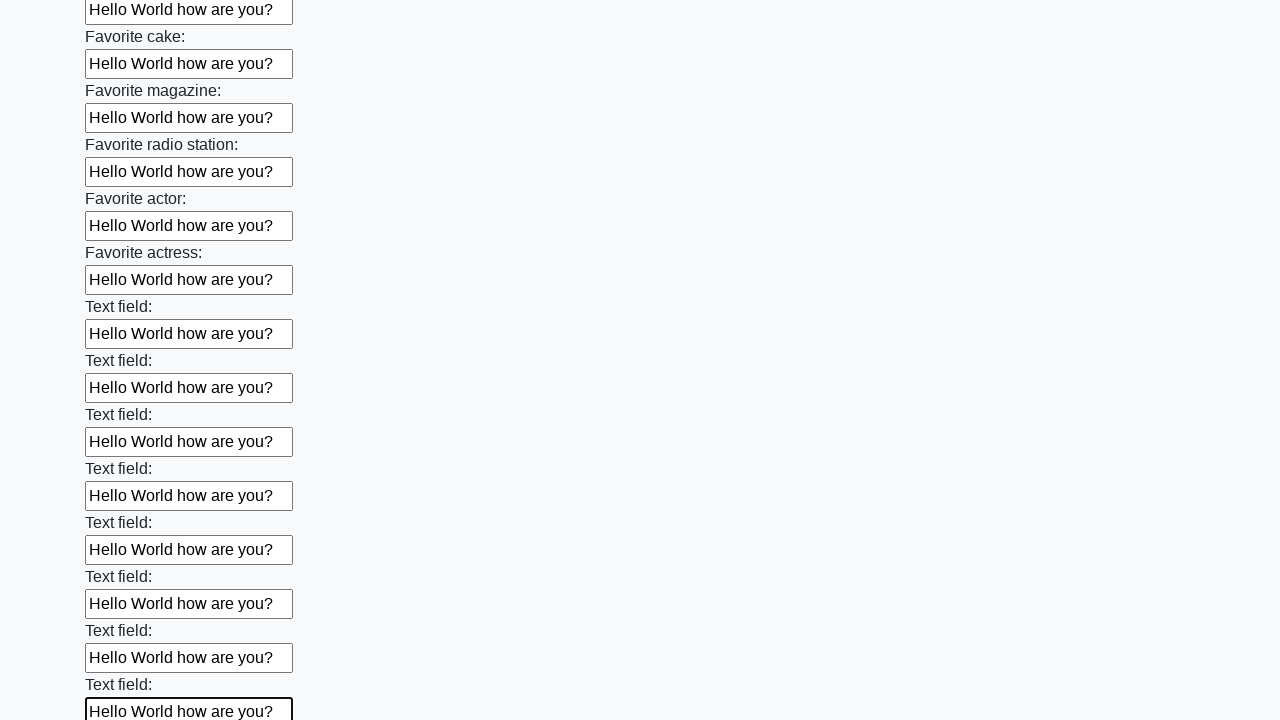

Filled an input field with 'Hello World how are you?' on input >> nth=34
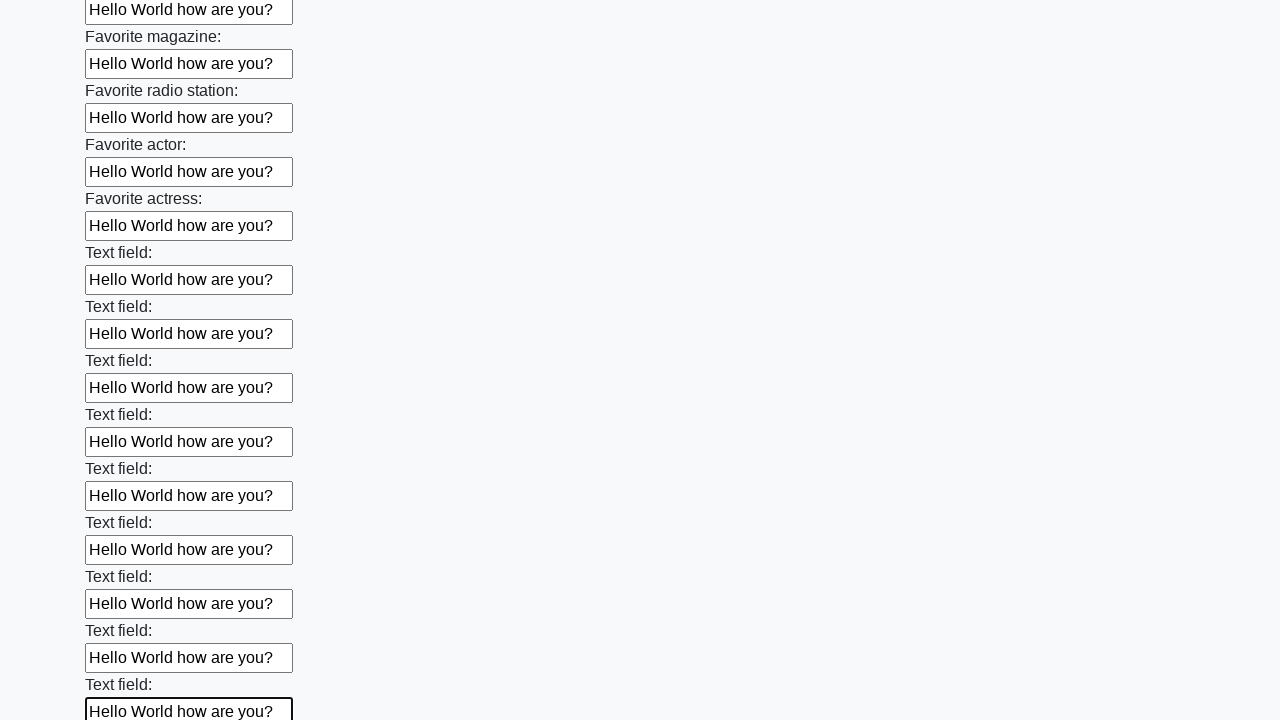

Filled an input field with 'Hello World how are you?' on input >> nth=35
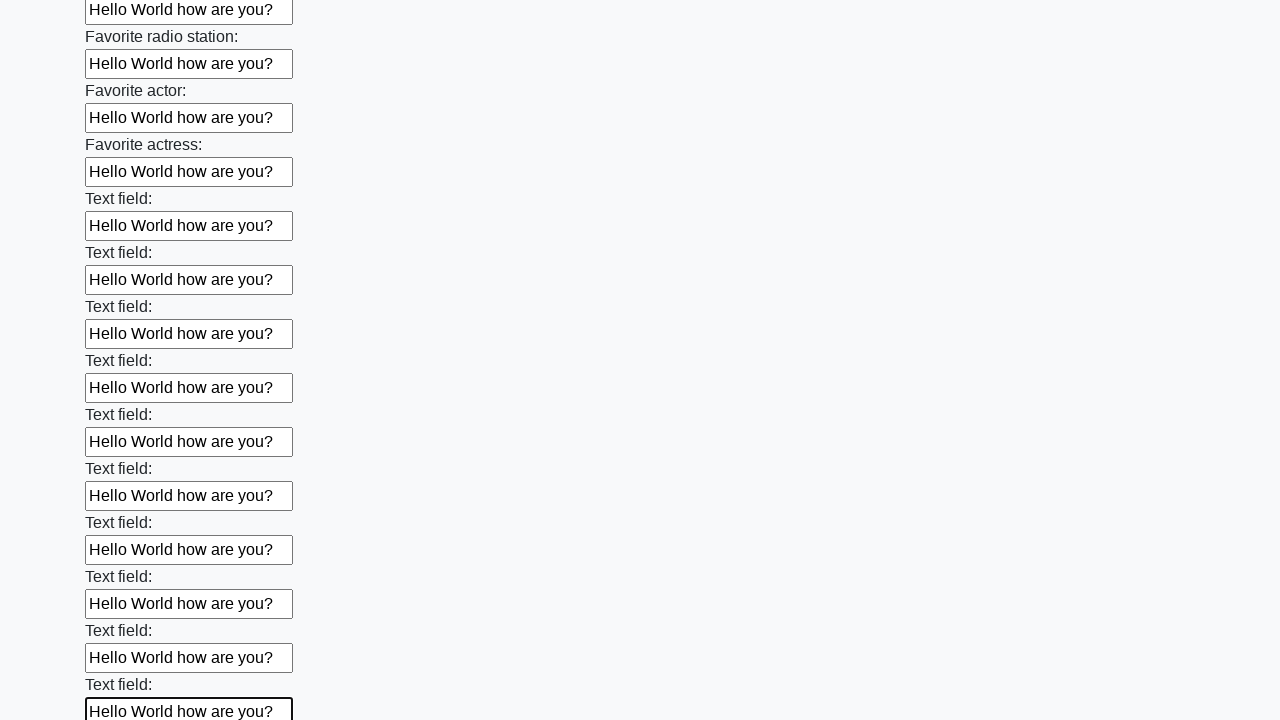

Filled an input field with 'Hello World how are you?' on input >> nth=36
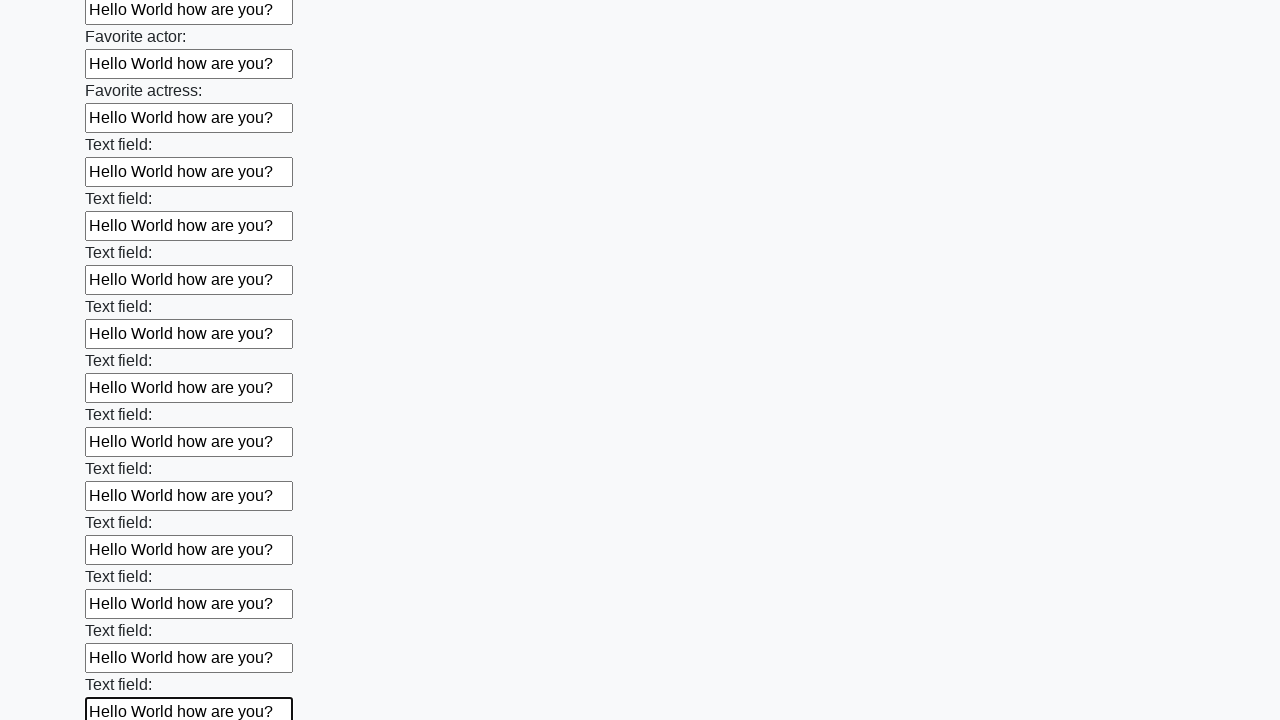

Filled an input field with 'Hello World how are you?' on input >> nth=37
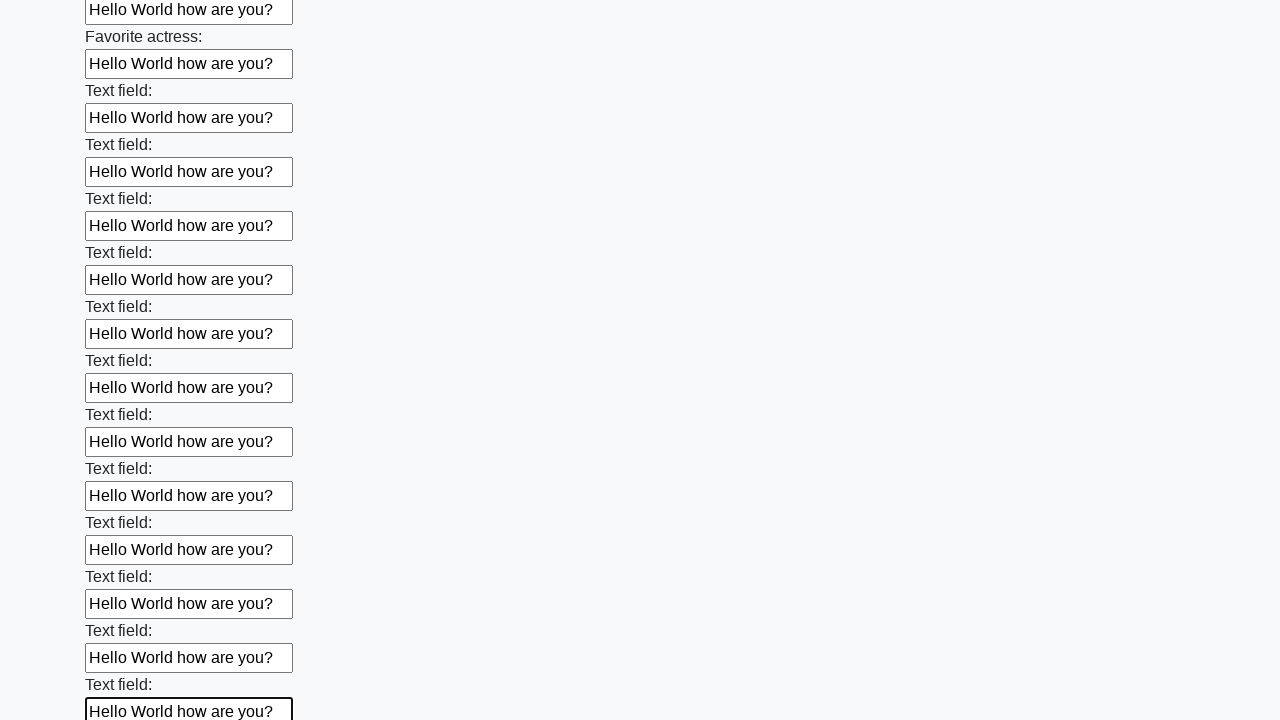

Filled an input field with 'Hello World how are you?' on input >> nth=38
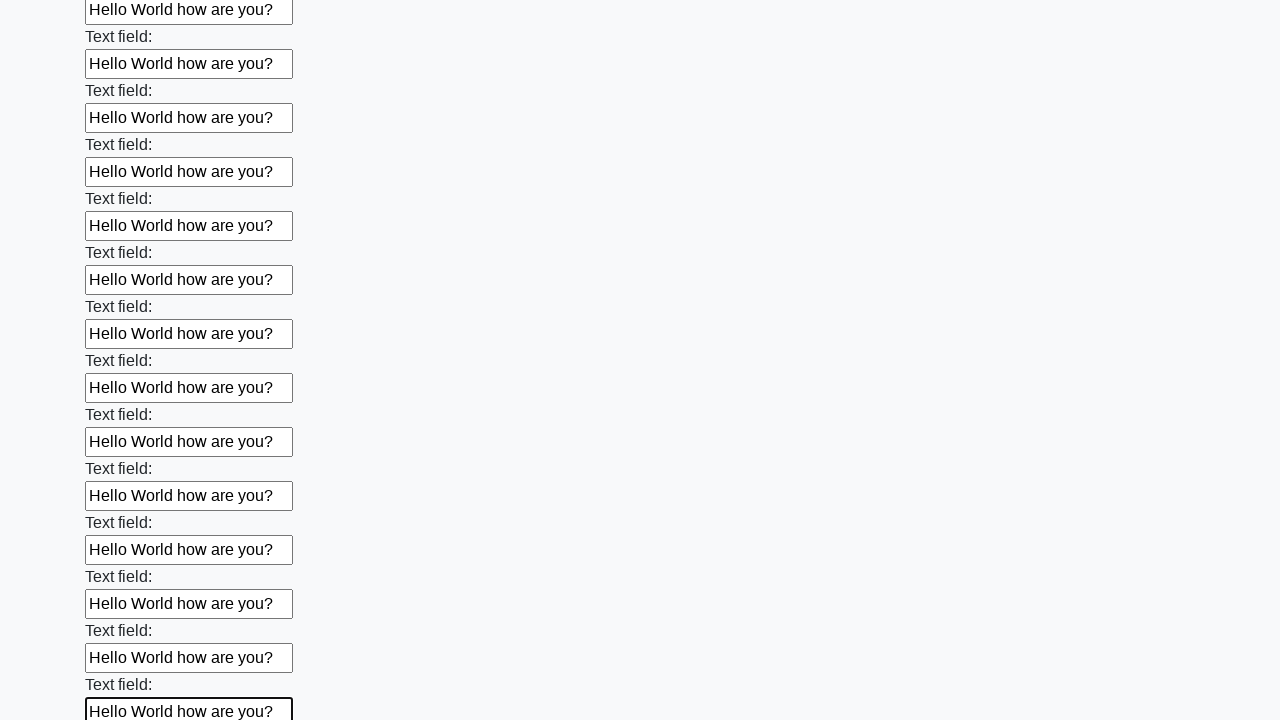

Filled an input field with 'Hello World how are you?' on input >> nth=39
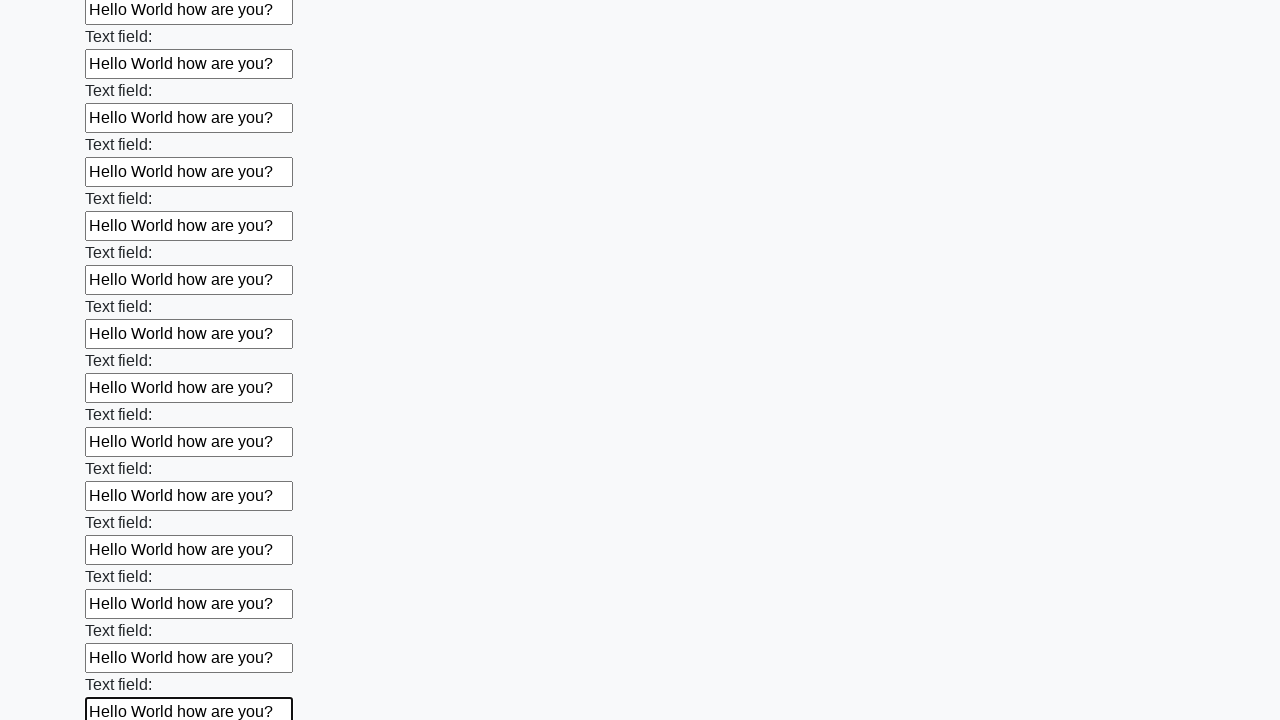

Filled an input field with 'Hello World how are you?' on input >> nth=40
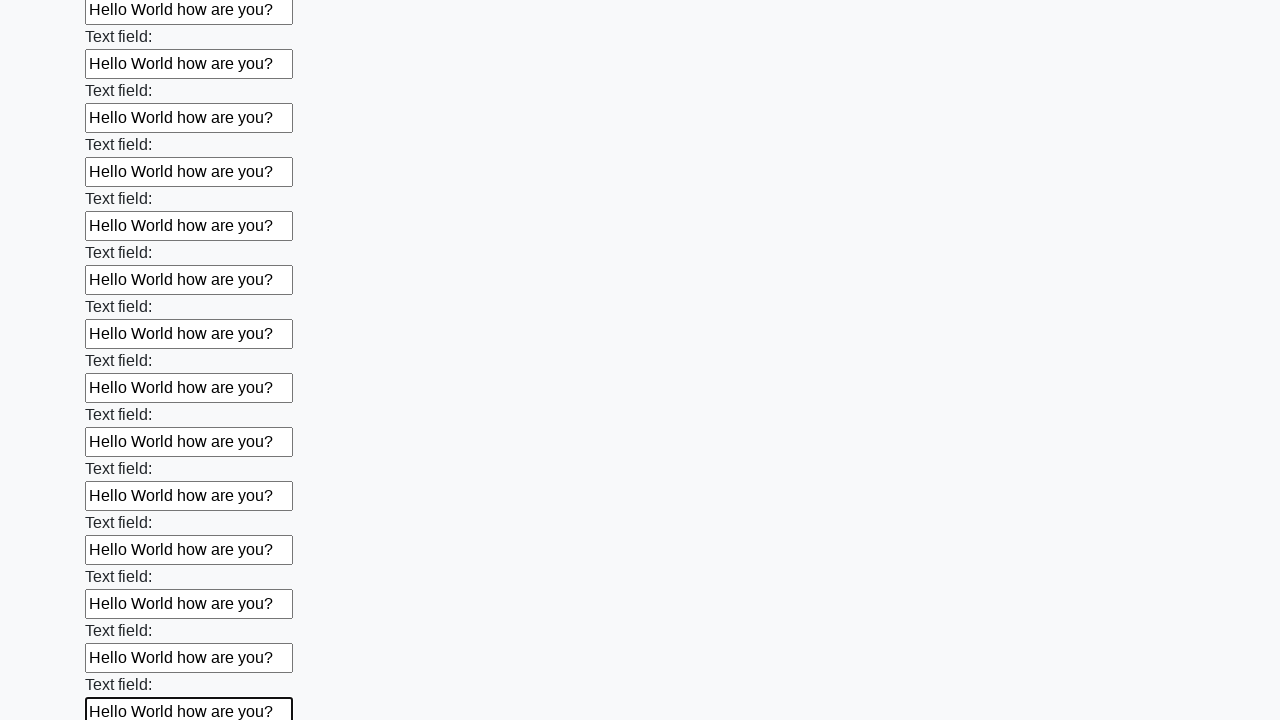

Filled an input field with 'Hello World how are you?' on input >> nth=41
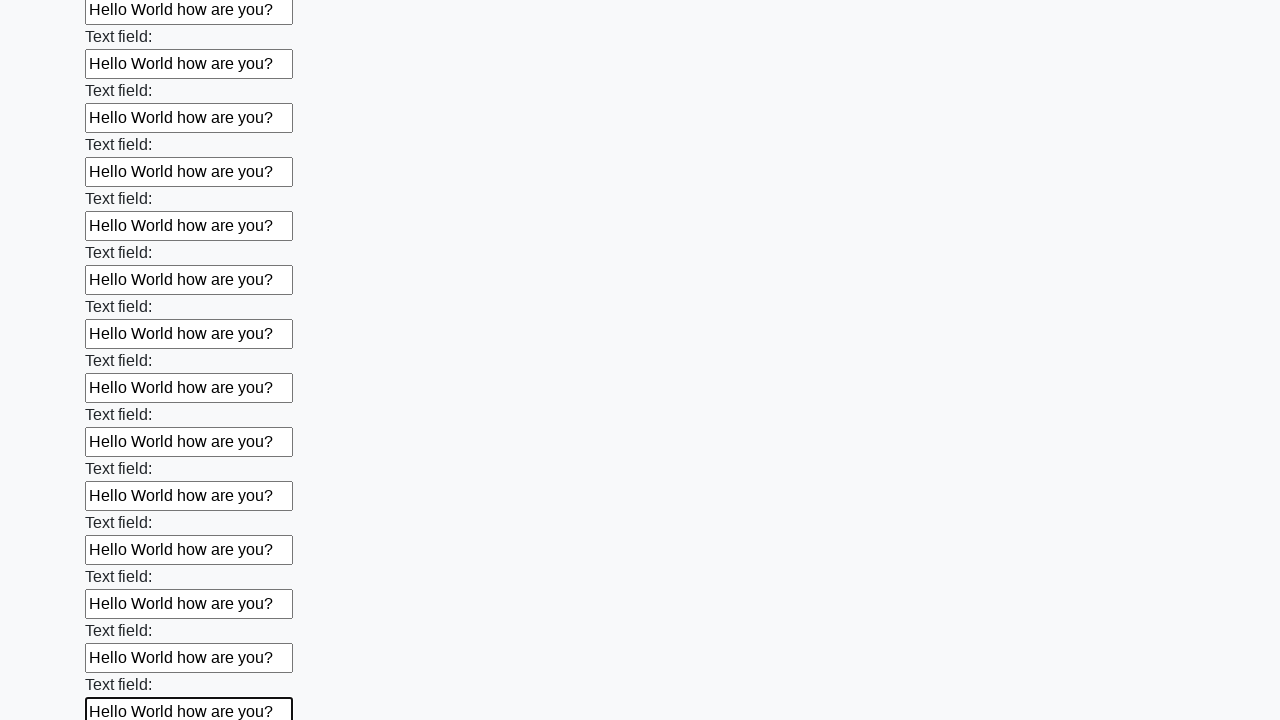

Filled an input field with 'Hello World how are you?' on input >> nth=42
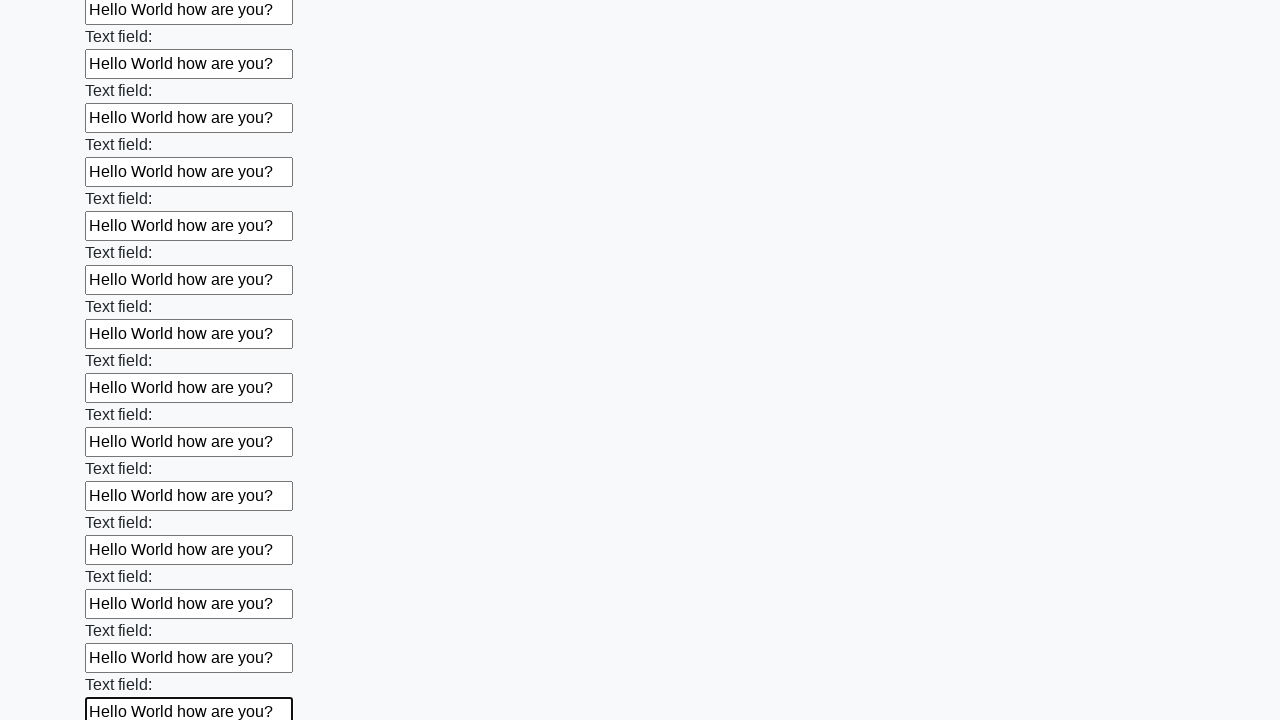

Filled an input field with 'Hello World how are you?' on input >> nth=43
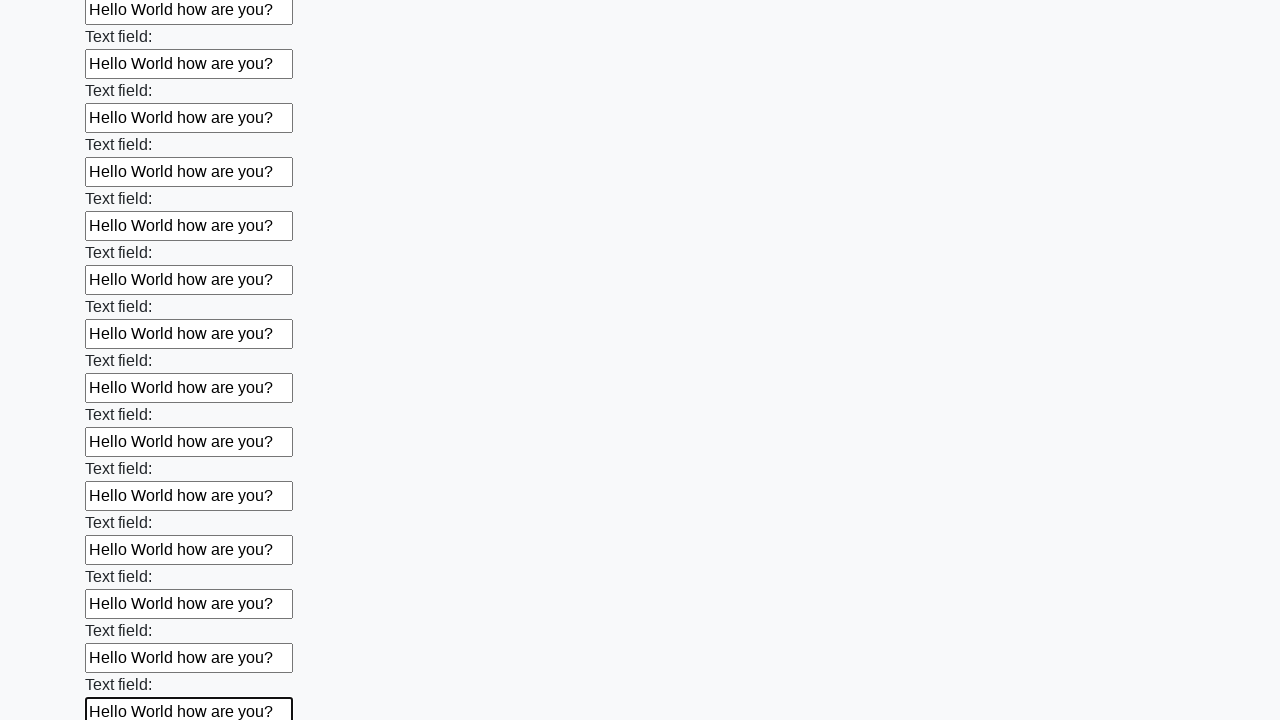

Filled an input field with 'Hello World how are you?' on input >> nth=44
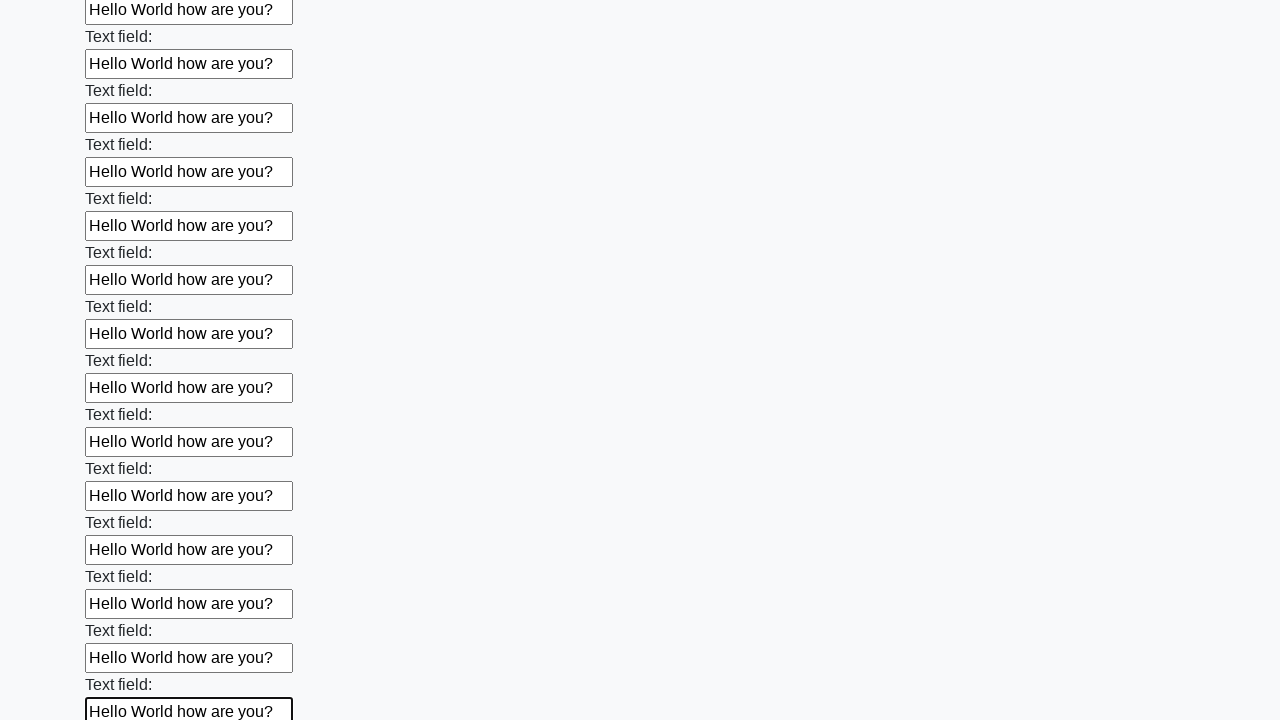

Filled an input field with 'Hello World how are you?' on input >> nth=45
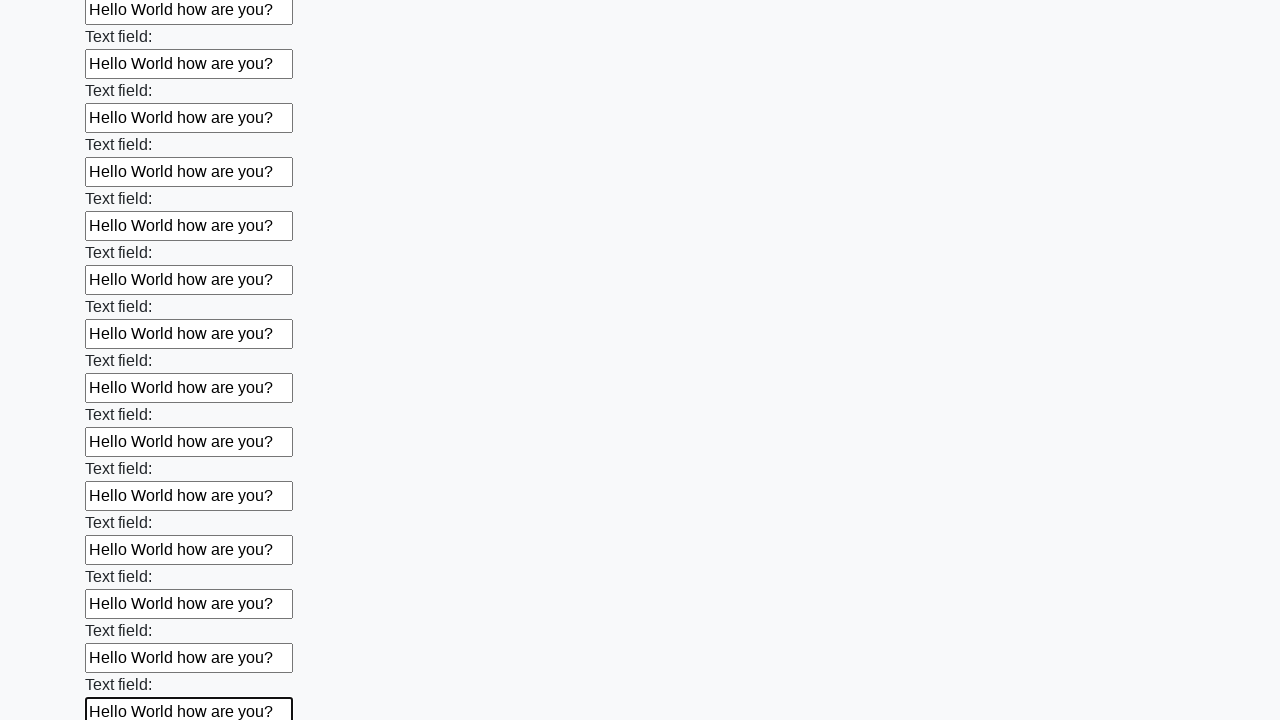

Filled an input field with 'Hello World how are you?' on input >> nth=46
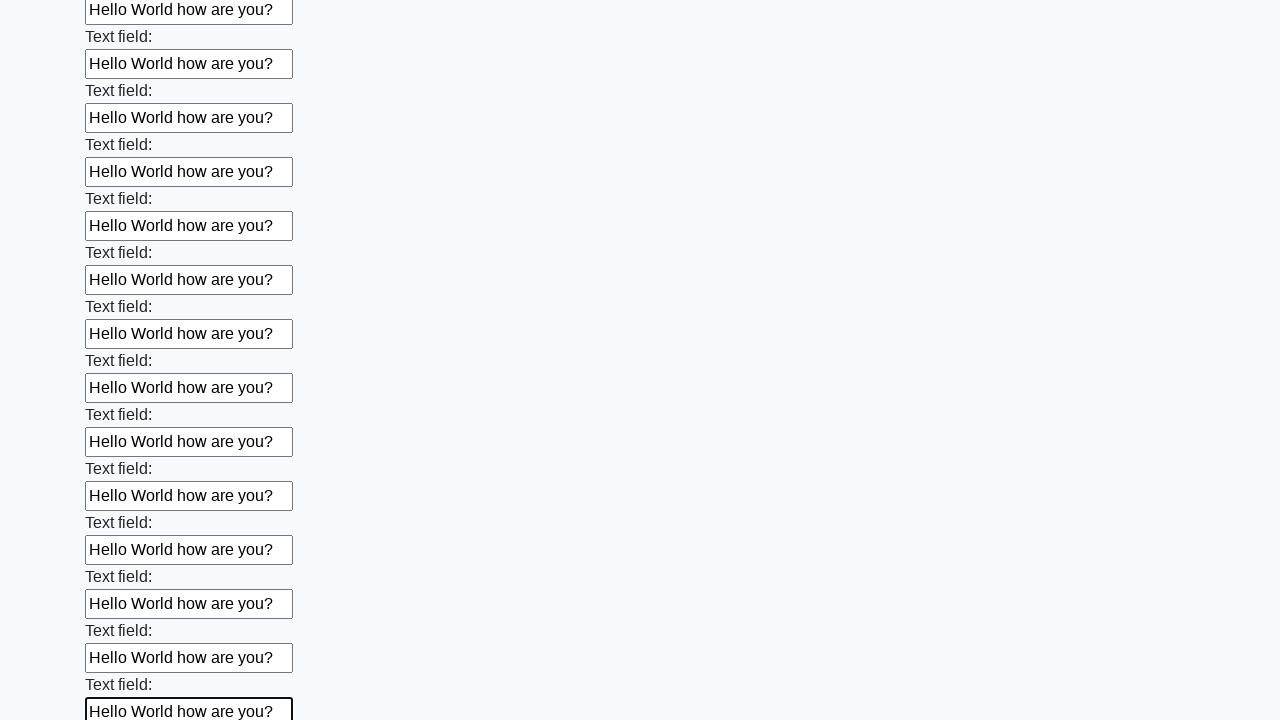

Filled an input field with 'Hello World how are you?' on input >> nth=47
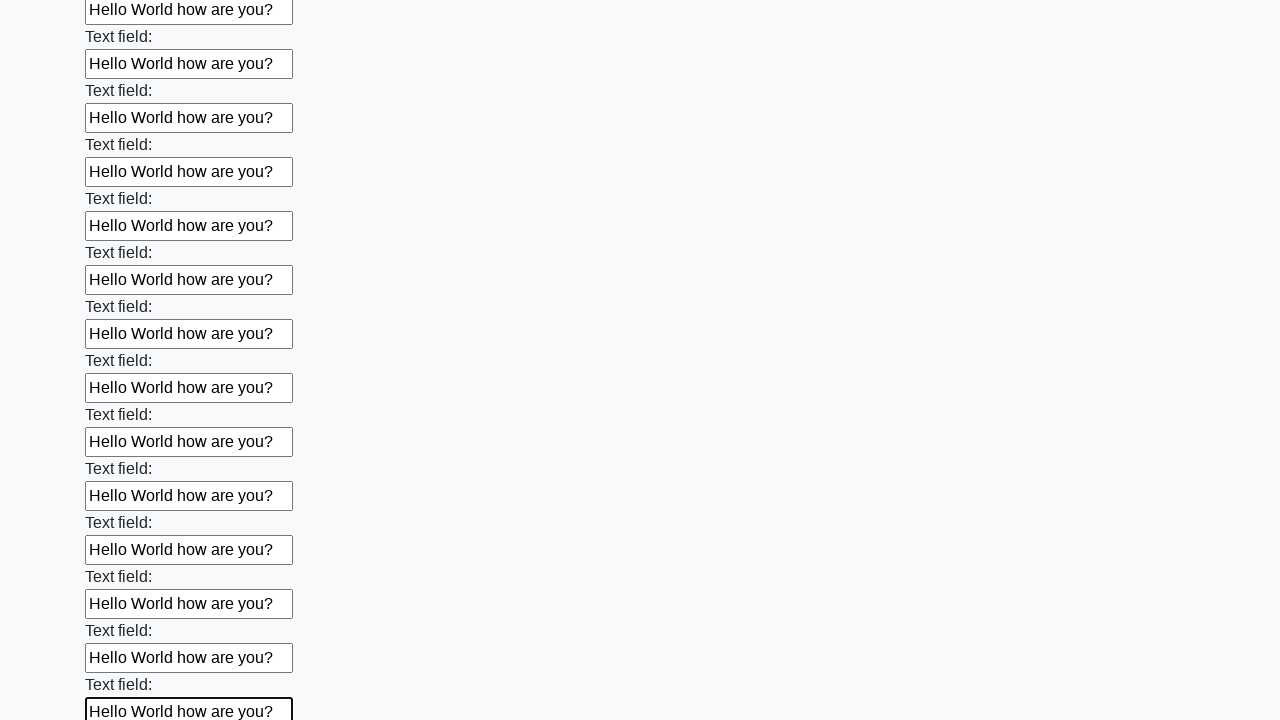

Filled an input field with 'Hello World how are you?' on input >> nth=48
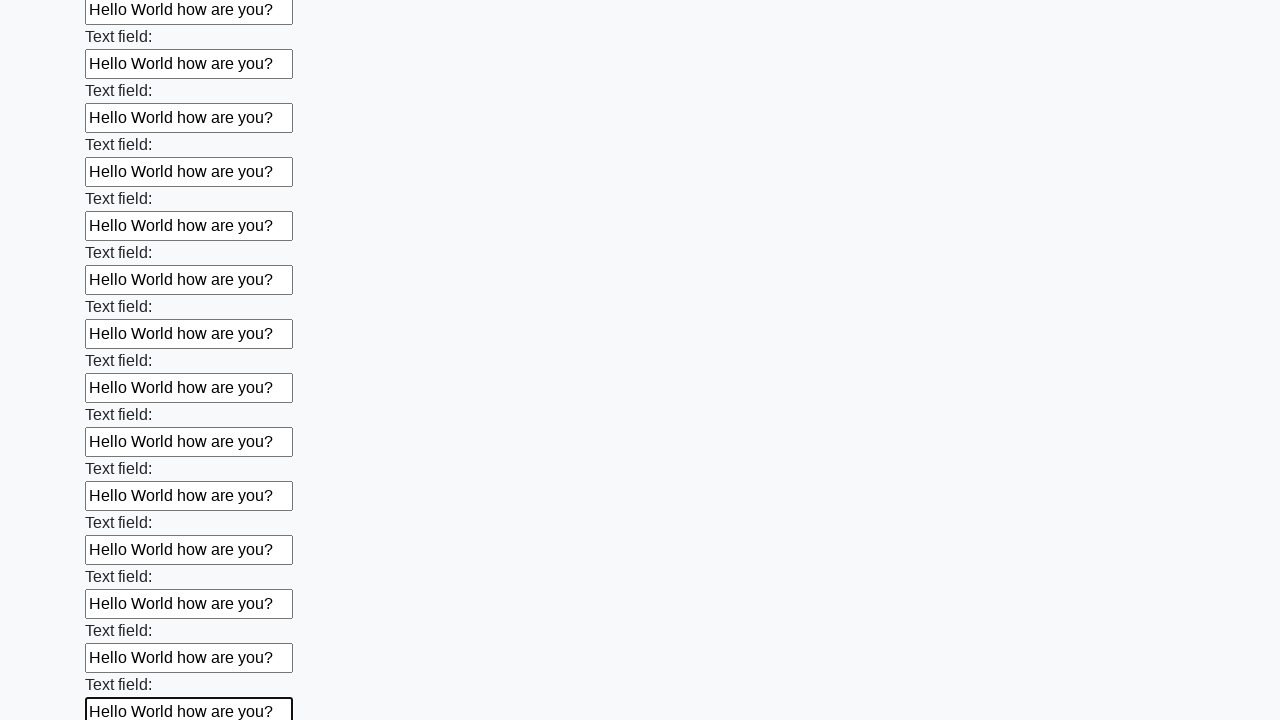

Filled an input field with 'Hello World how are you?' on input >> nth=49
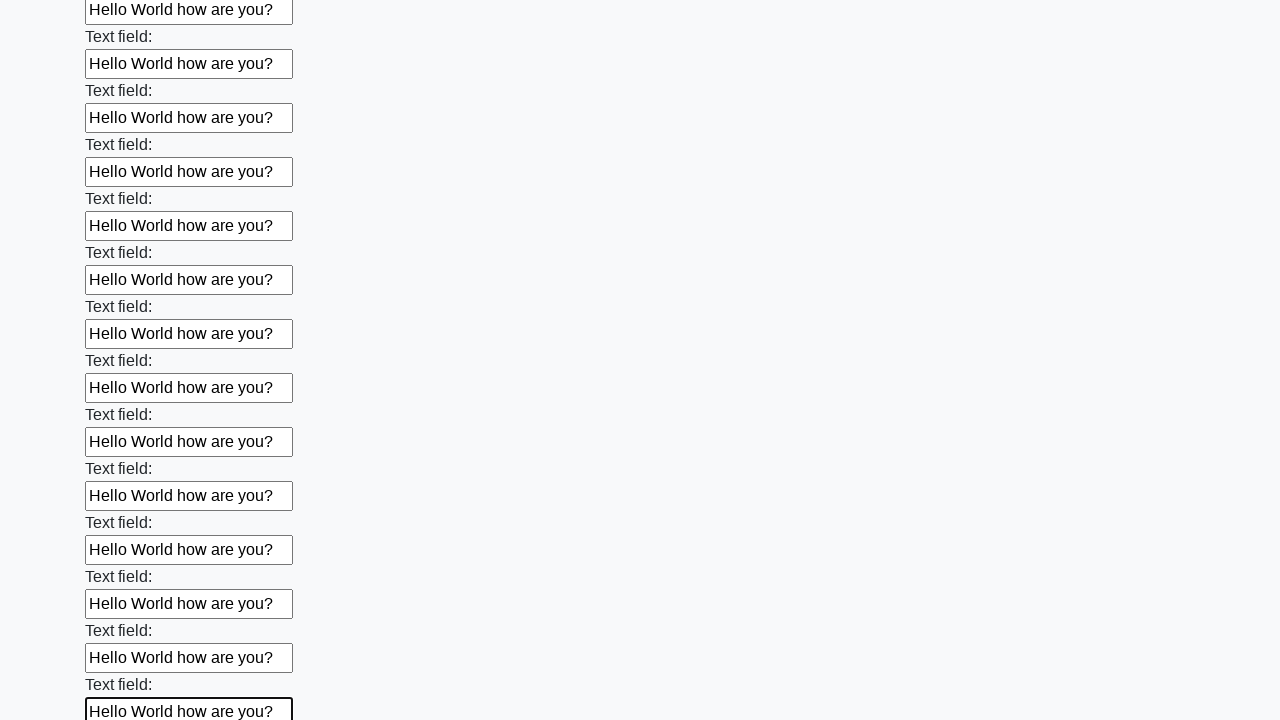

Filled an input field with 'Hello World how are you?' on input >> nth=50
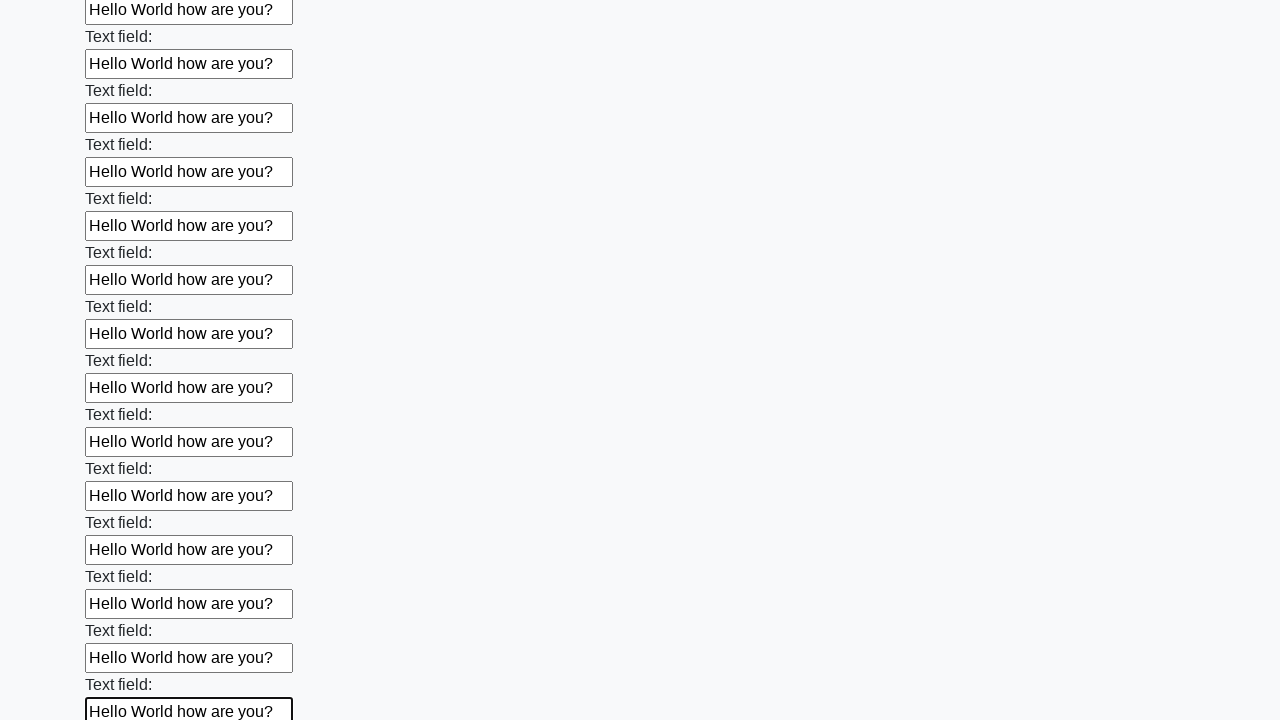

Filled an input field with 'Hello World how are you?' on input >> nth=51
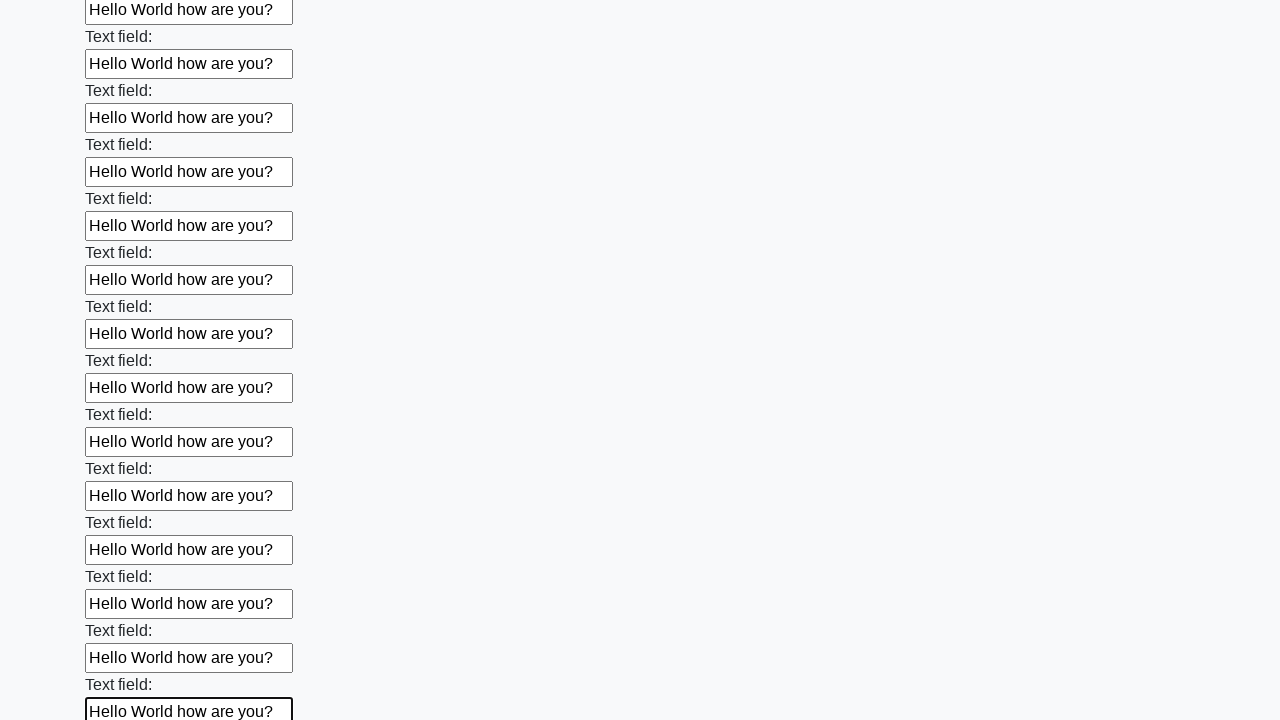

Filled an input field with 'Hello World how are you?' on input >> nth=52
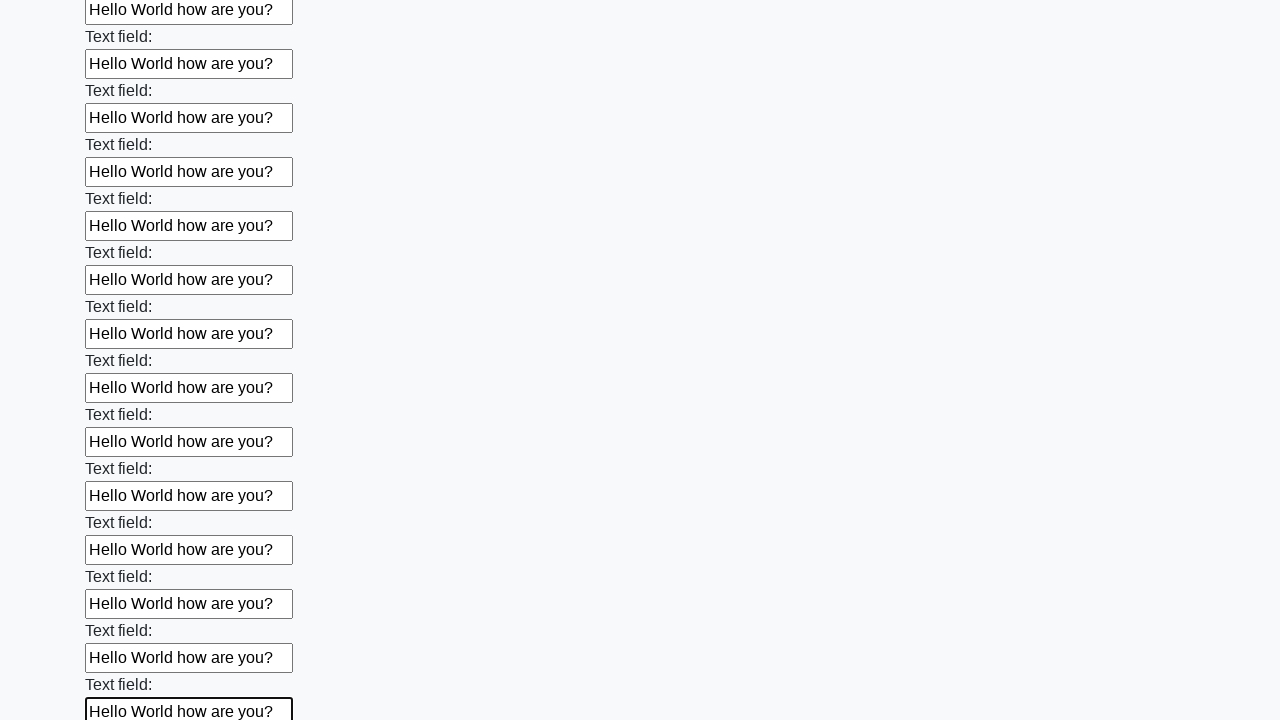

Filled an input field with 'Hello World how are you?' on input >> nth=53
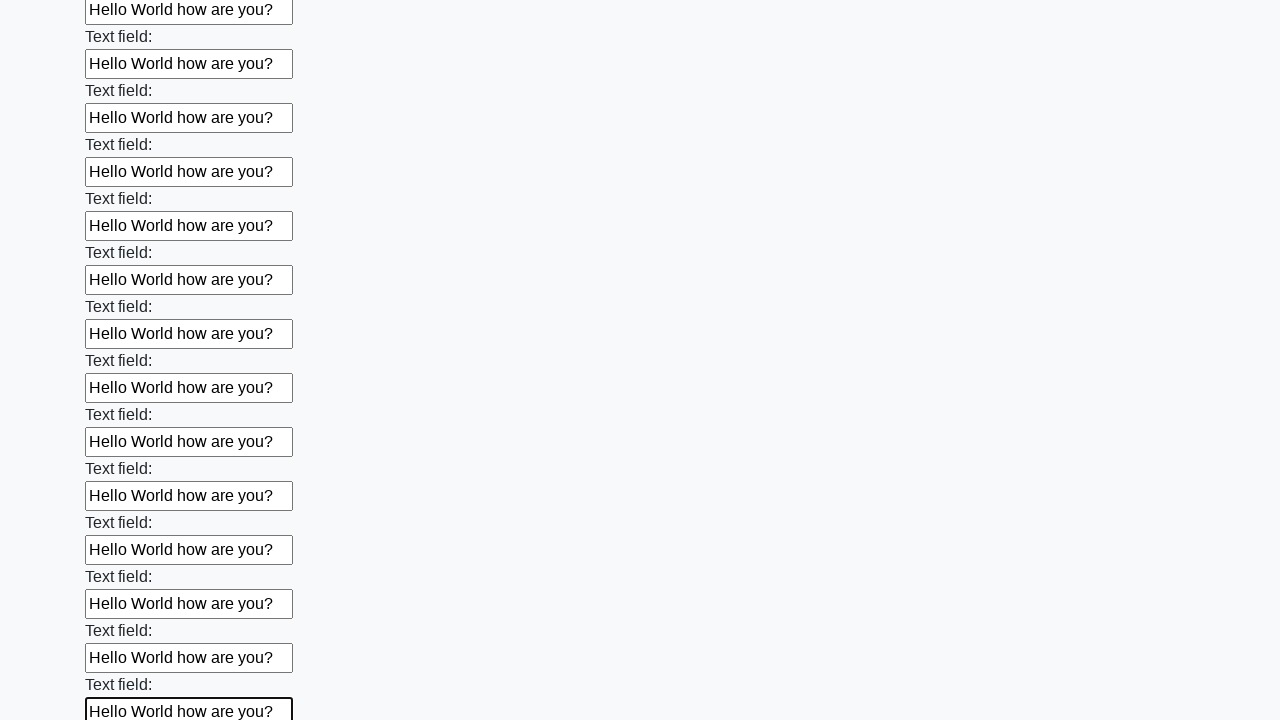

Filled an input field with 'Hello World how are you?' on input >> nth=54
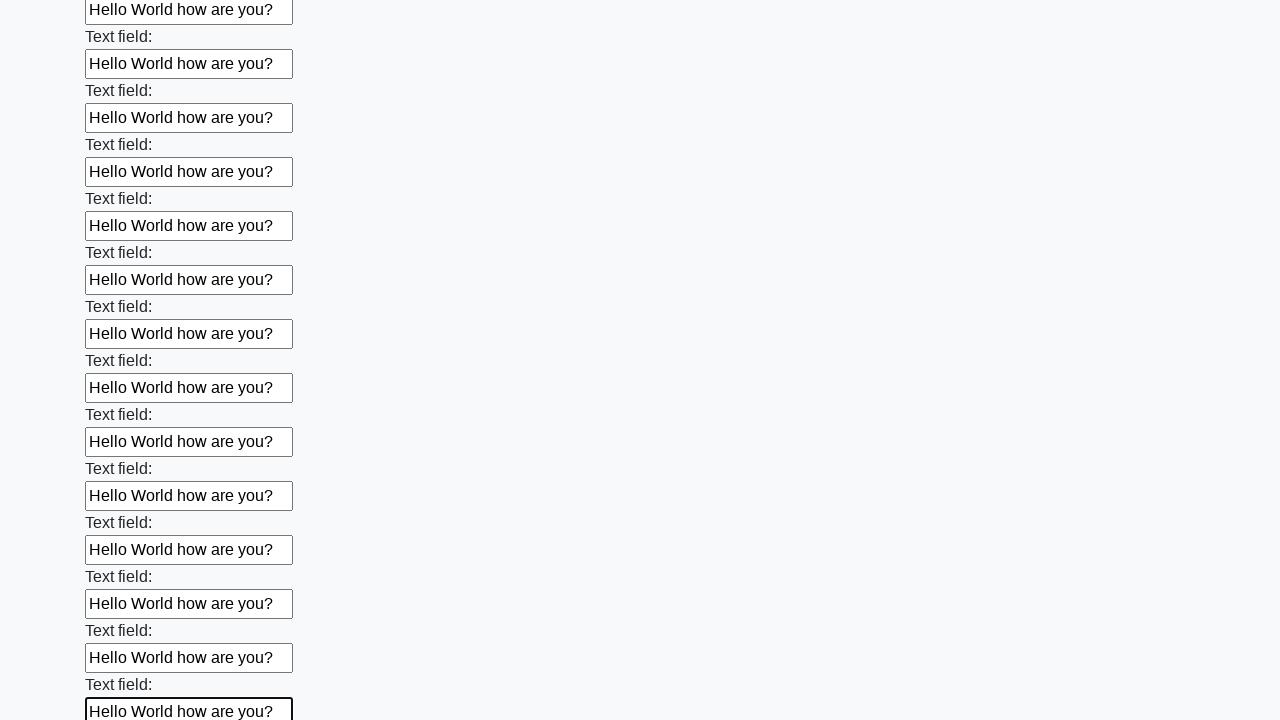

Filled an input field with 'Hello World how are you?' on input >> nth=55
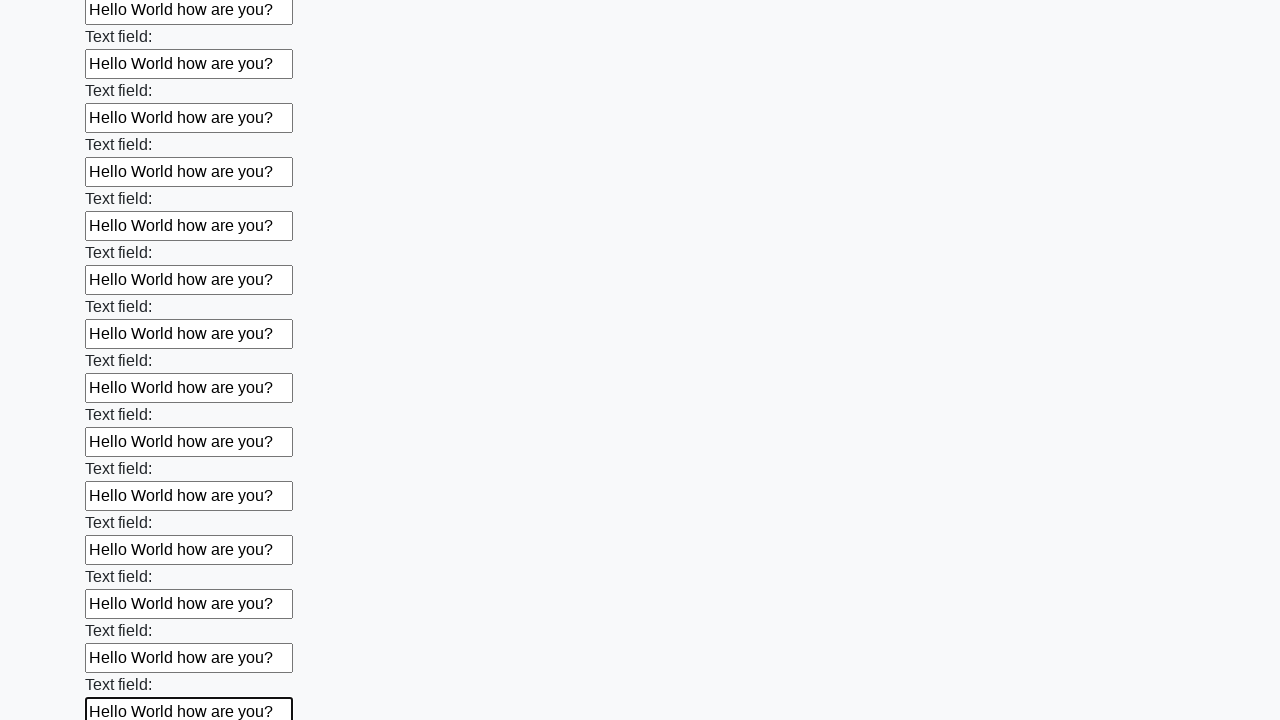

Filled an input field with 'Hello World how are you?' on input >> nth=56
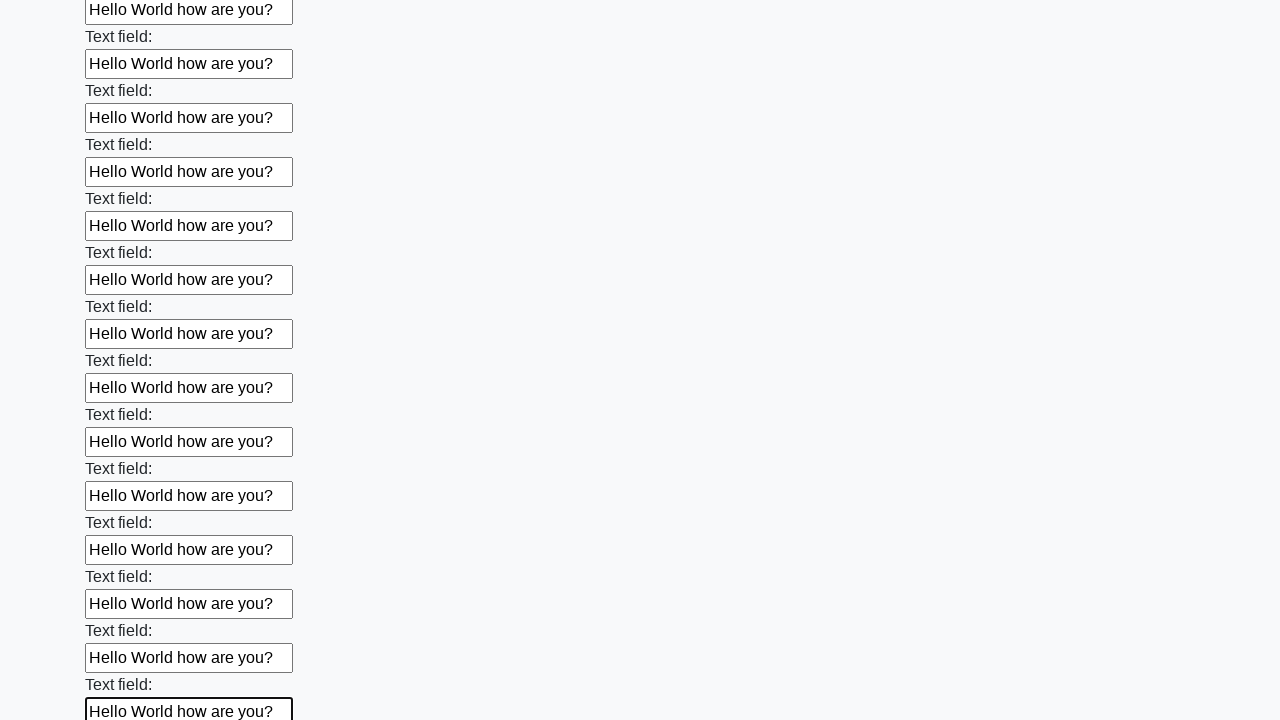

Filled an input field with 'Hello World how are you?' on input >> nth=57
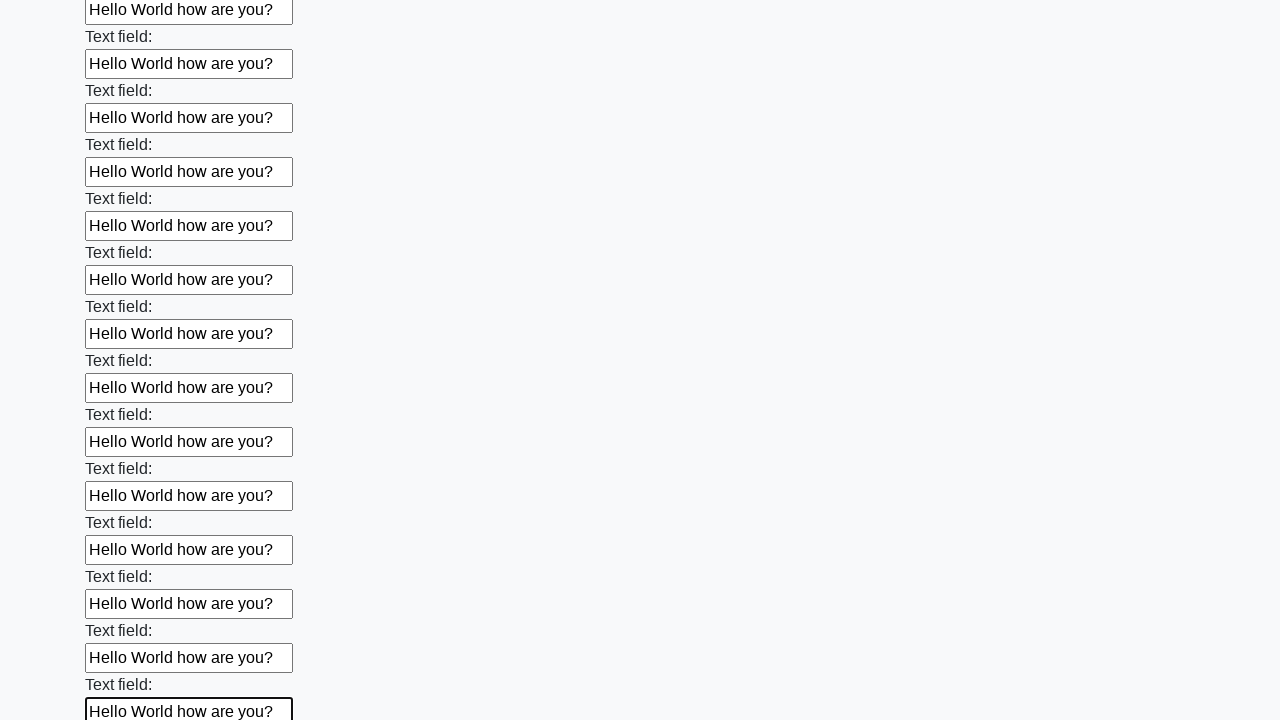

Filled an input field with 'Hello World how are you?' on input >> nth=58
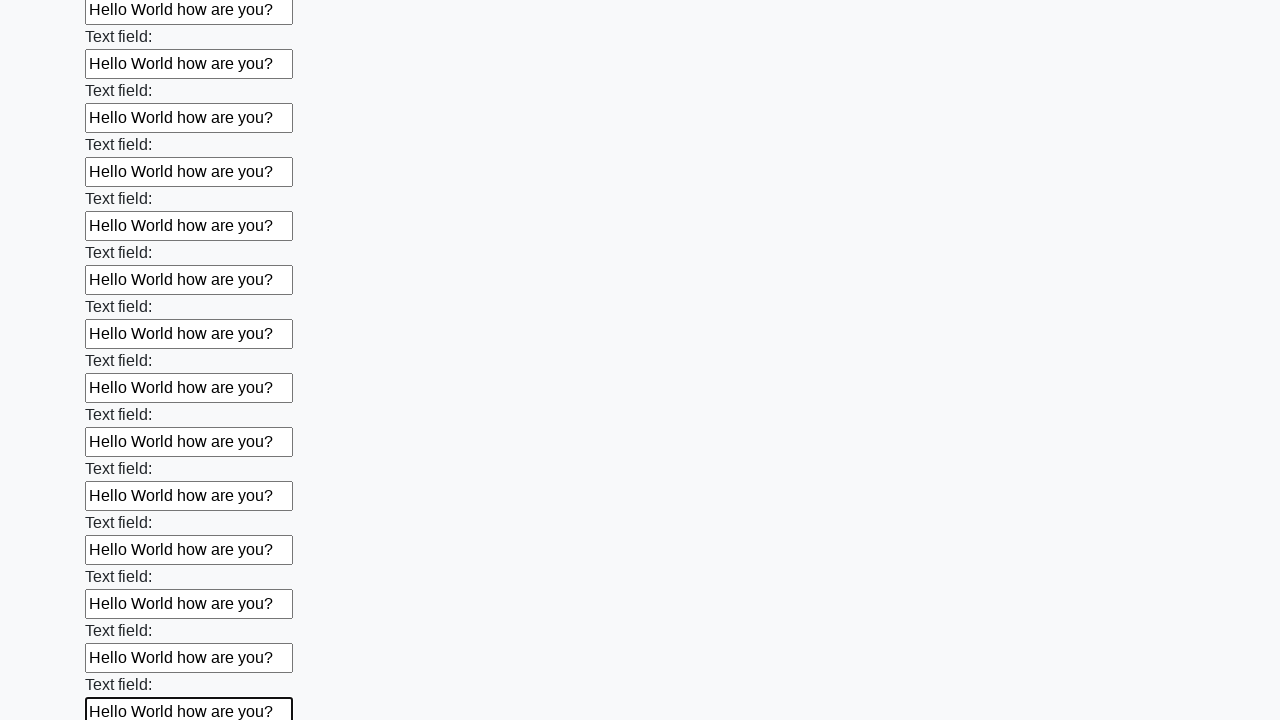

Filled an input field with 'Hello World how are you?' on input >> nth=59
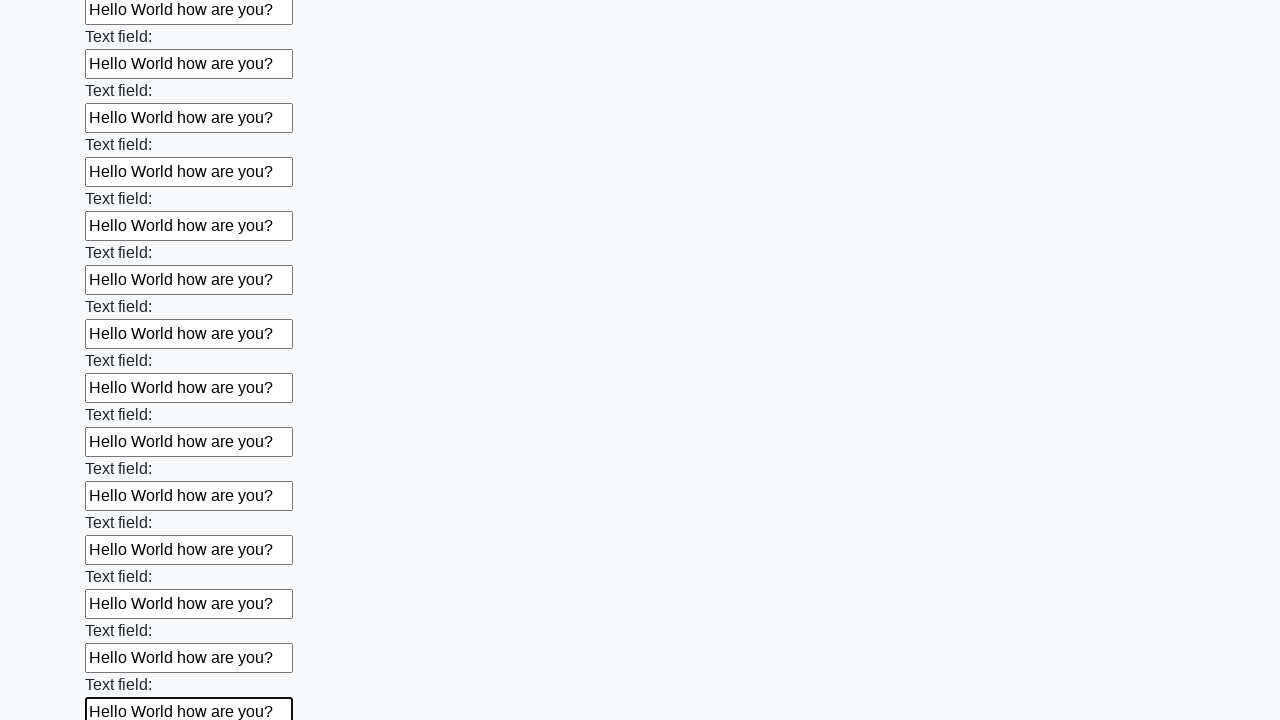

Filled an input field with 'Hello World how are you?' on input >> nth=60
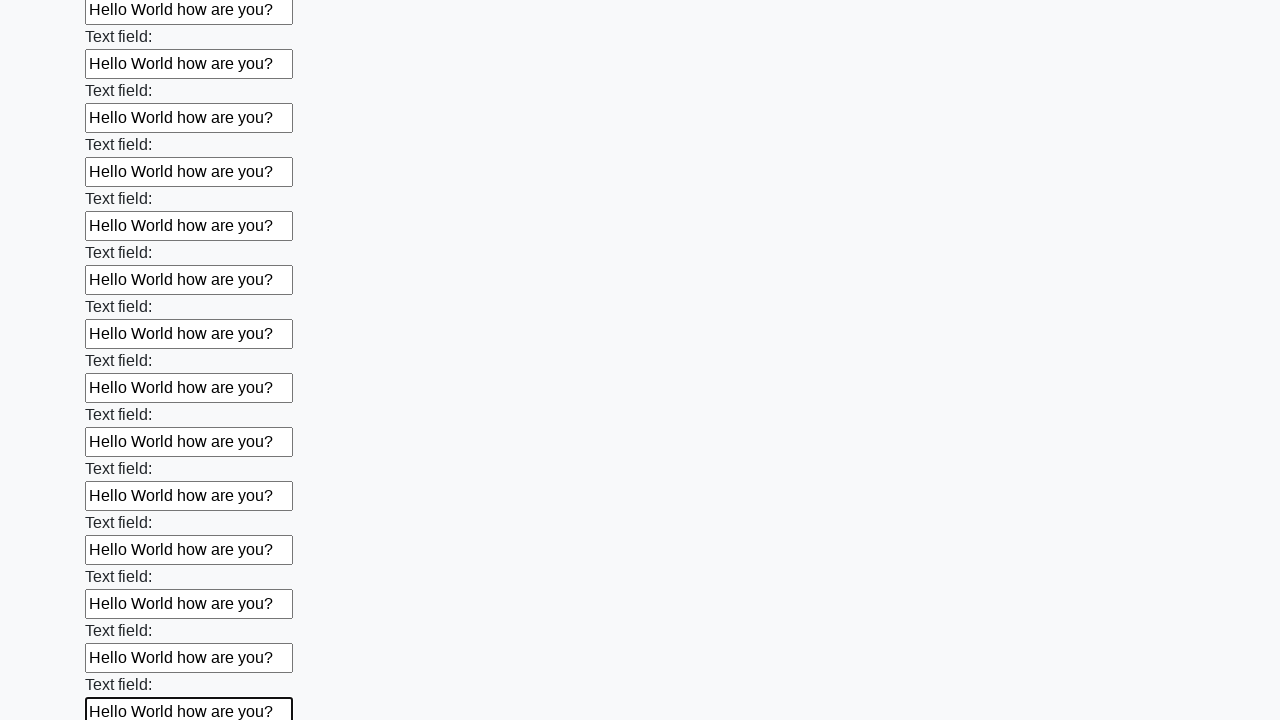

Filled an input field with 'Hello World how are you?' on input >> nth=61
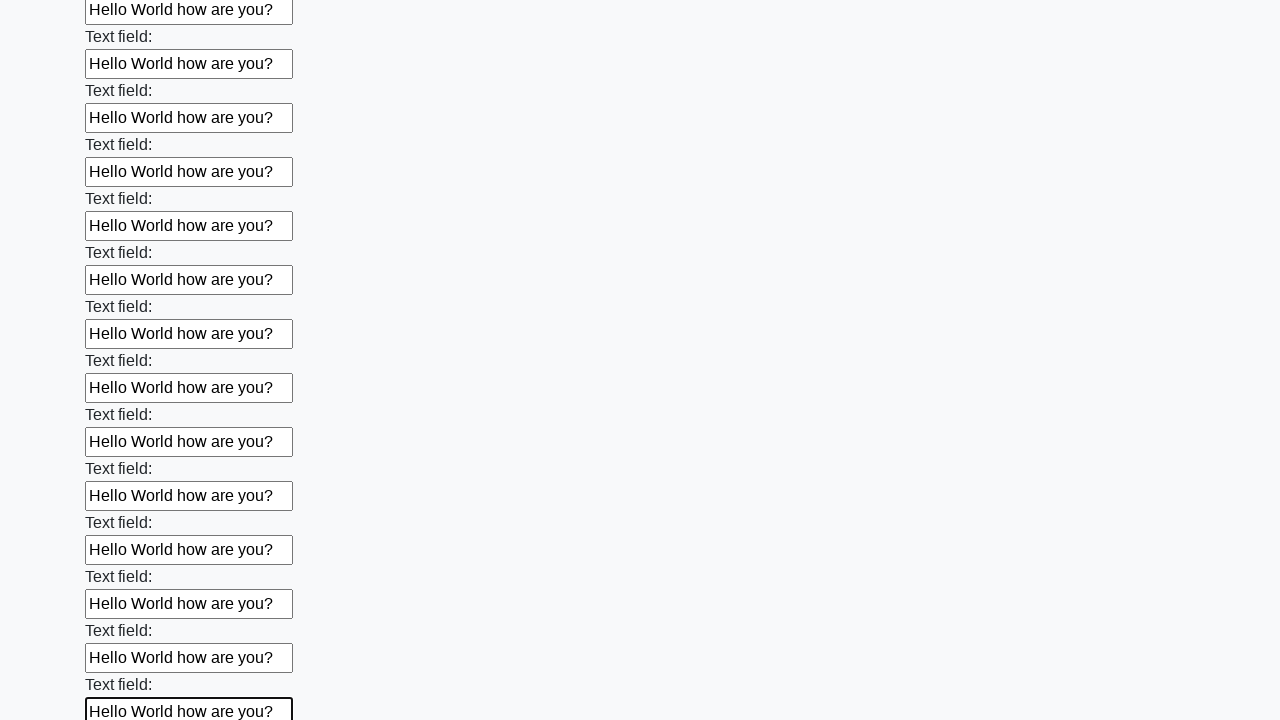

Filled an input field with 'Hello World how are you?' on input >> nth=62
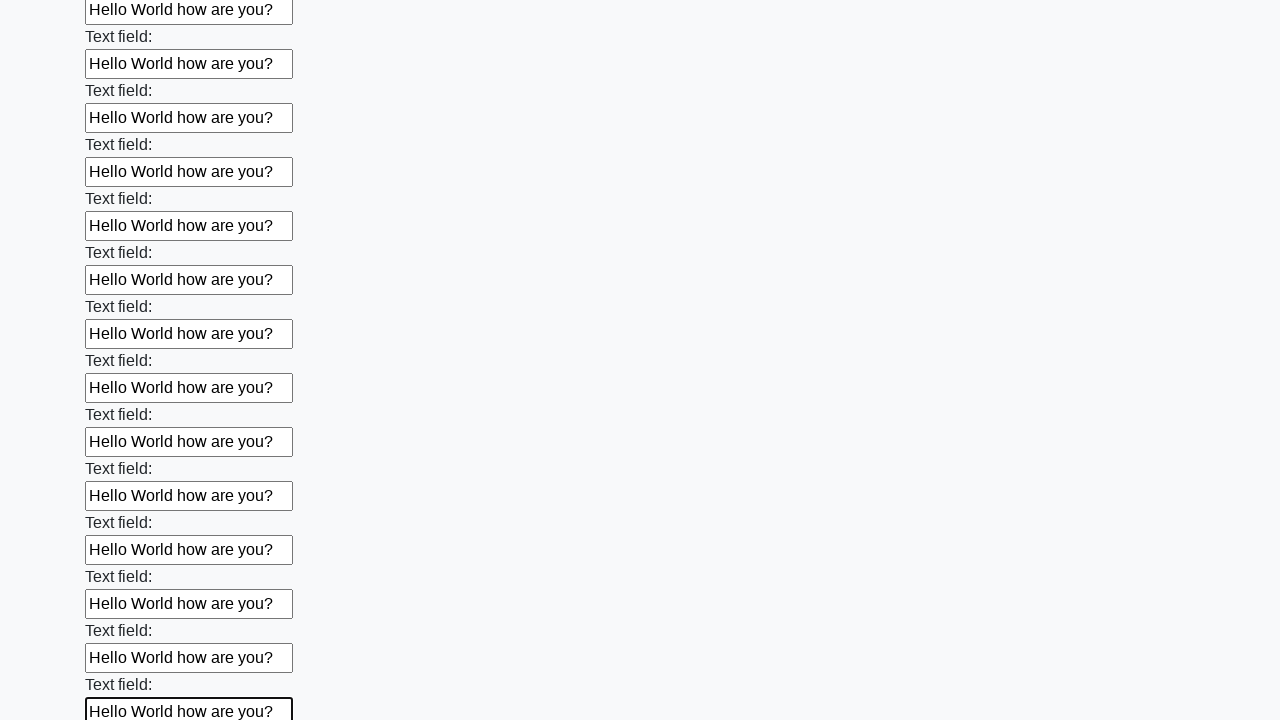

Filled an input field with 'Hello World how are you?' on input >> nth=63
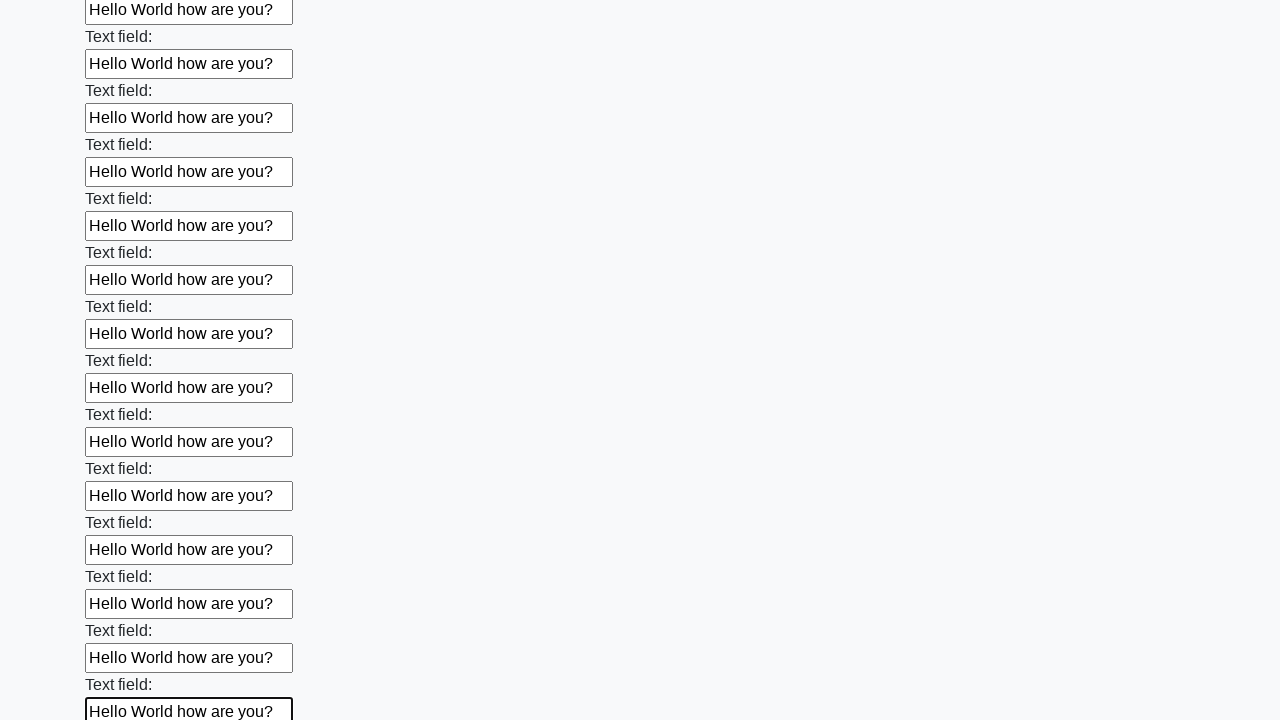

Filled an input field with 'Hello World how are you?' on input >> nth=64
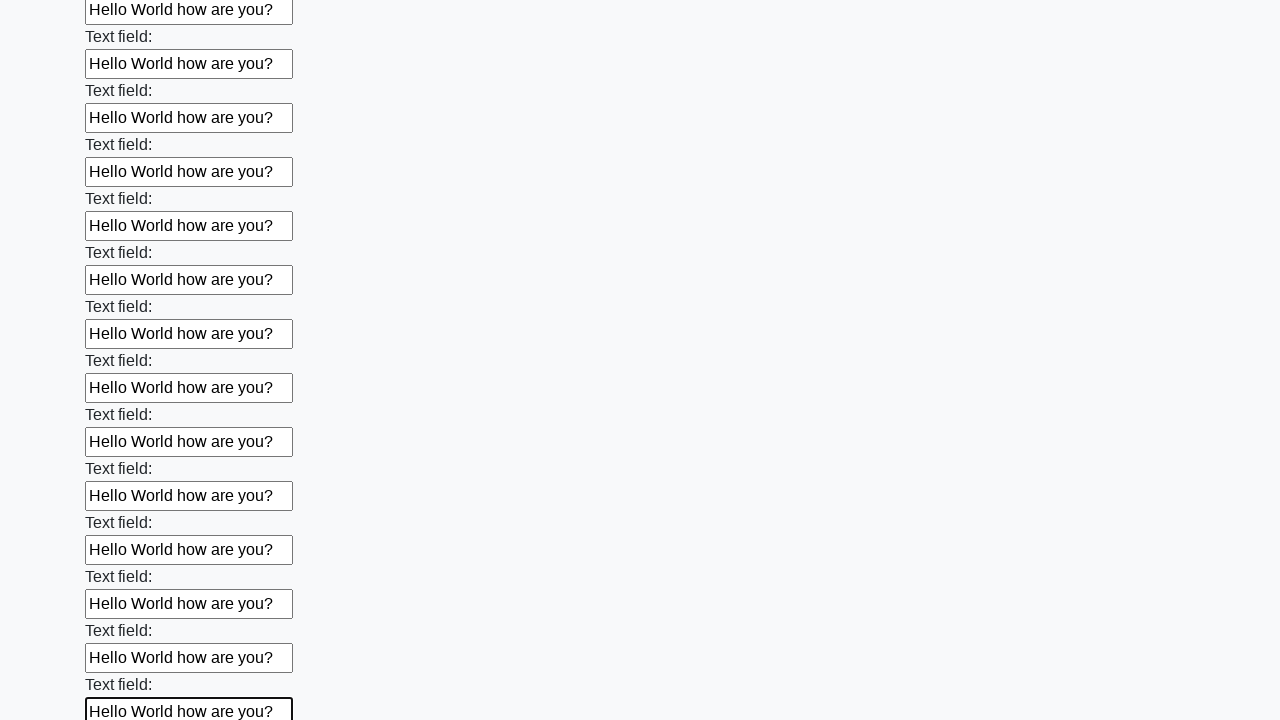

Filled an input field with 'Hello World how are you?' on input >> nth=65
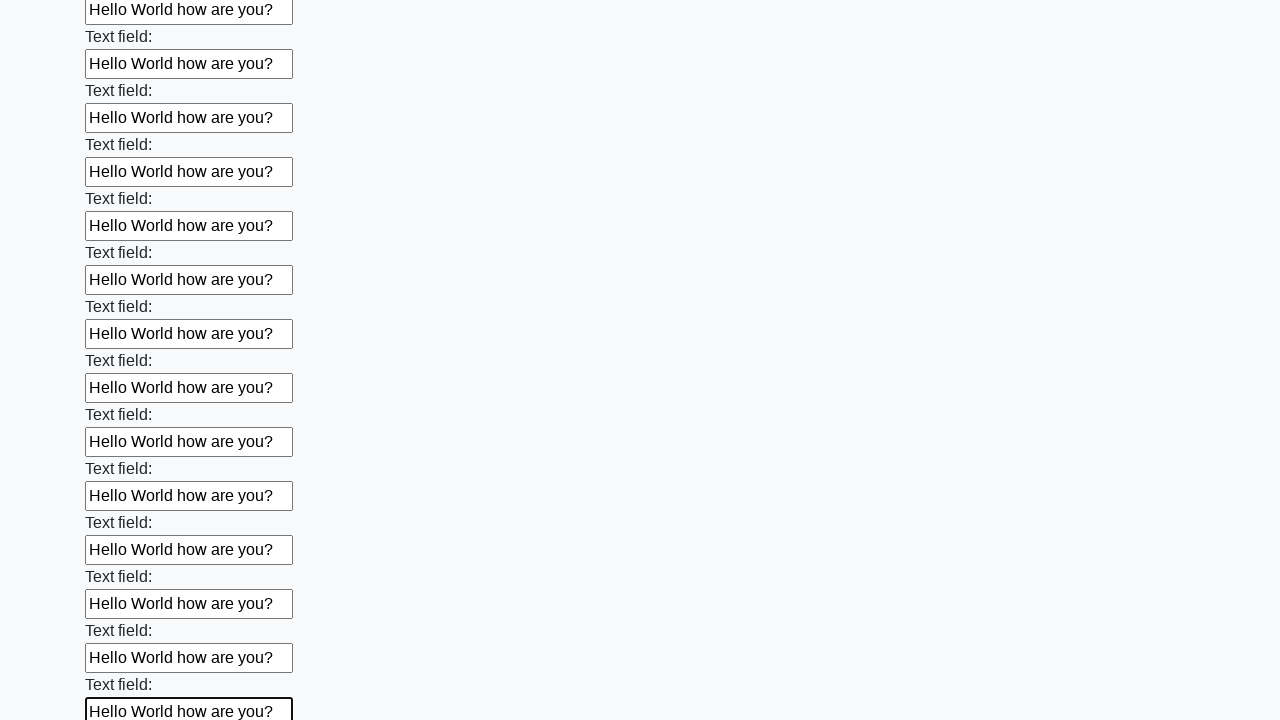

Filled an input field with 'Hello World how are you?' on input >> nth=66
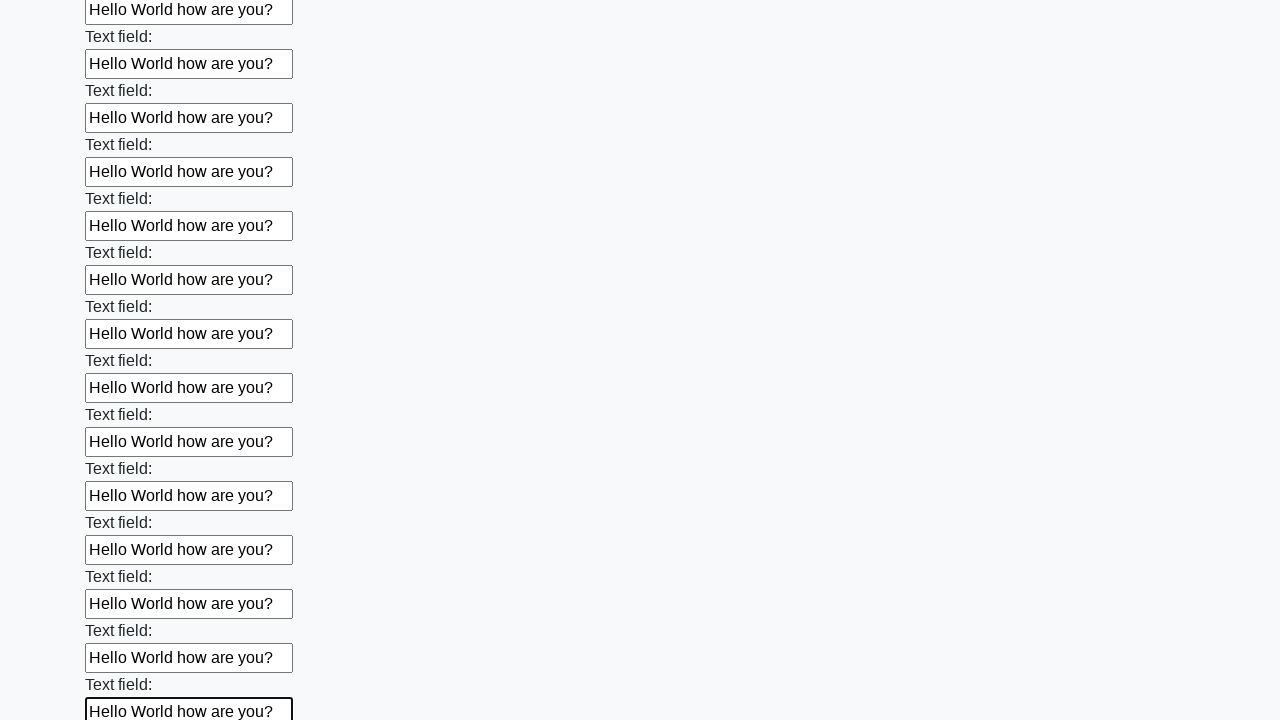

Filled an input field with 'Hello World how are you?' on input >> nth=67
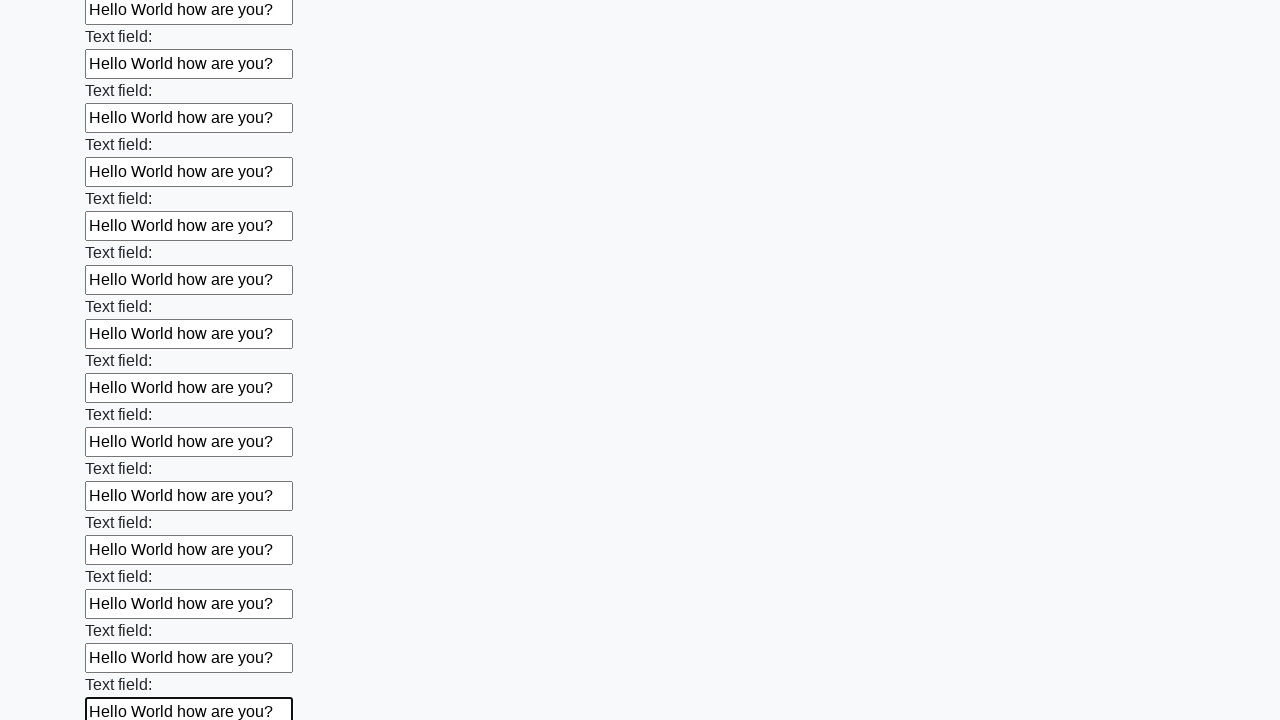

Filled an input field with 'Hello World how are you?' on input >> nth=68
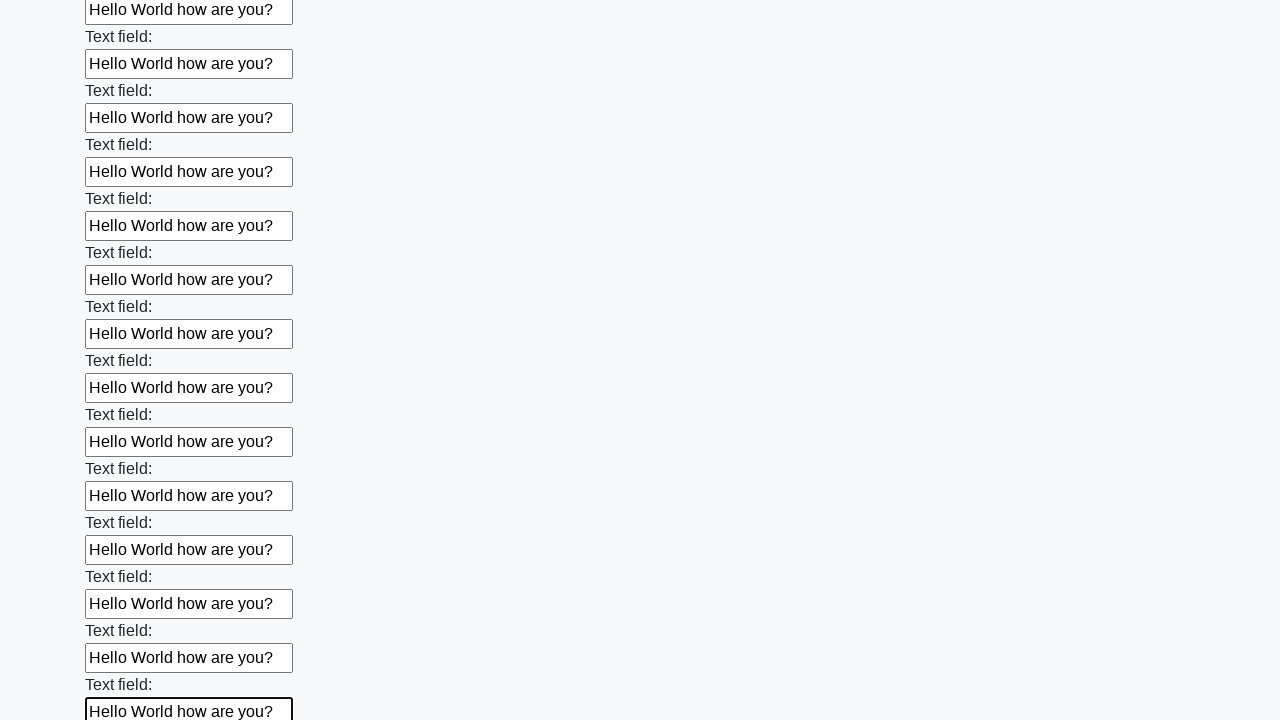

Filled an input field with 'Hello World how are you?' on input >> nth=69
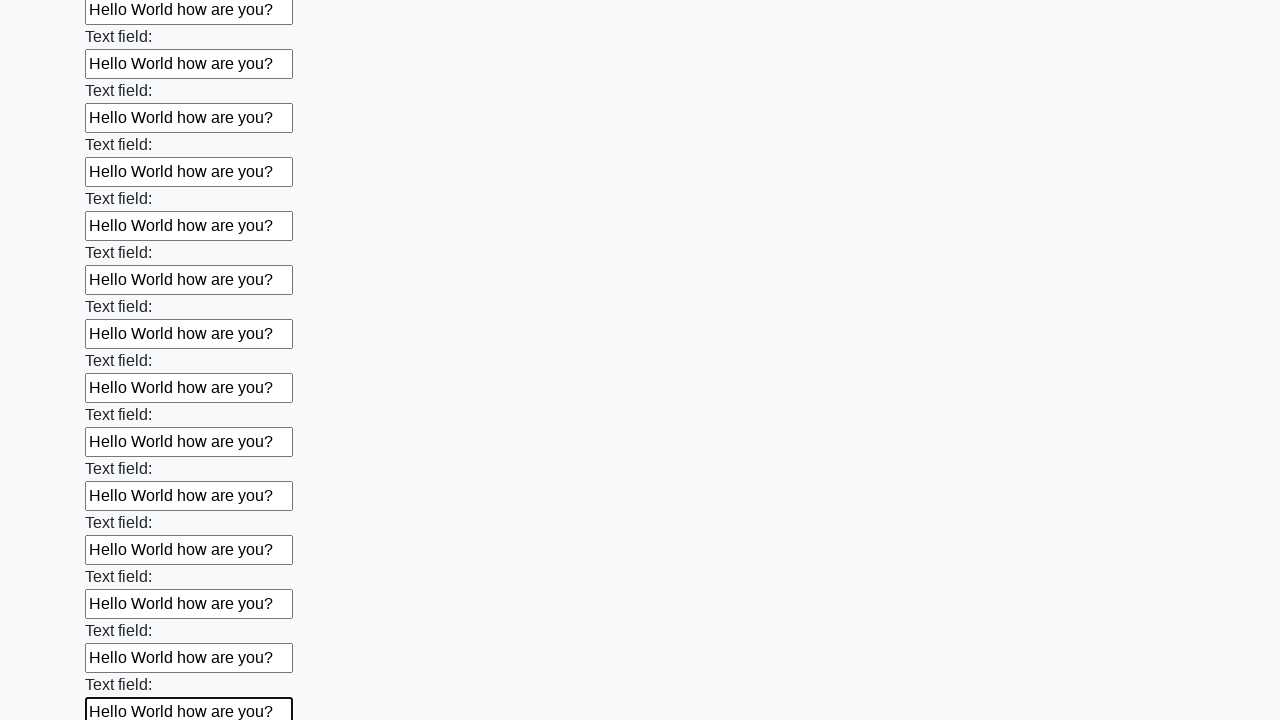

Filled an input field with 'Hello World how are you?' on input >> nth=70
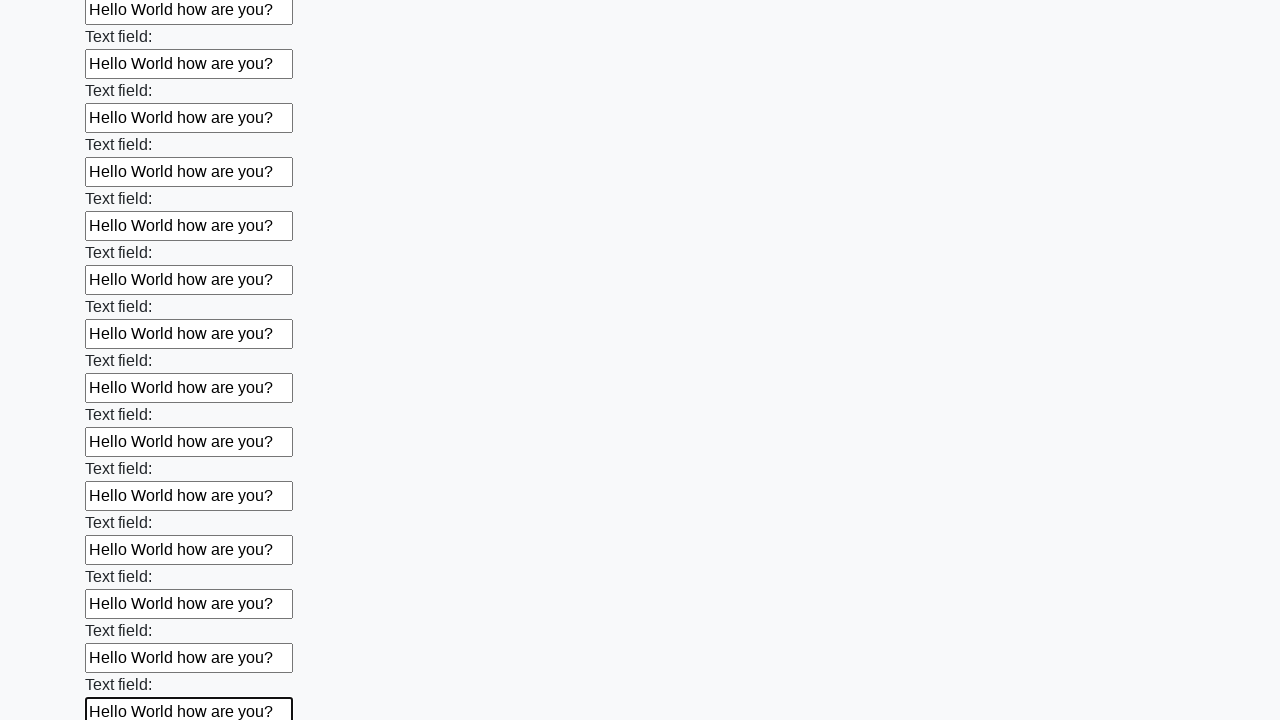

Filled an input field with 'Hello World how are you?' on input >> nth=71
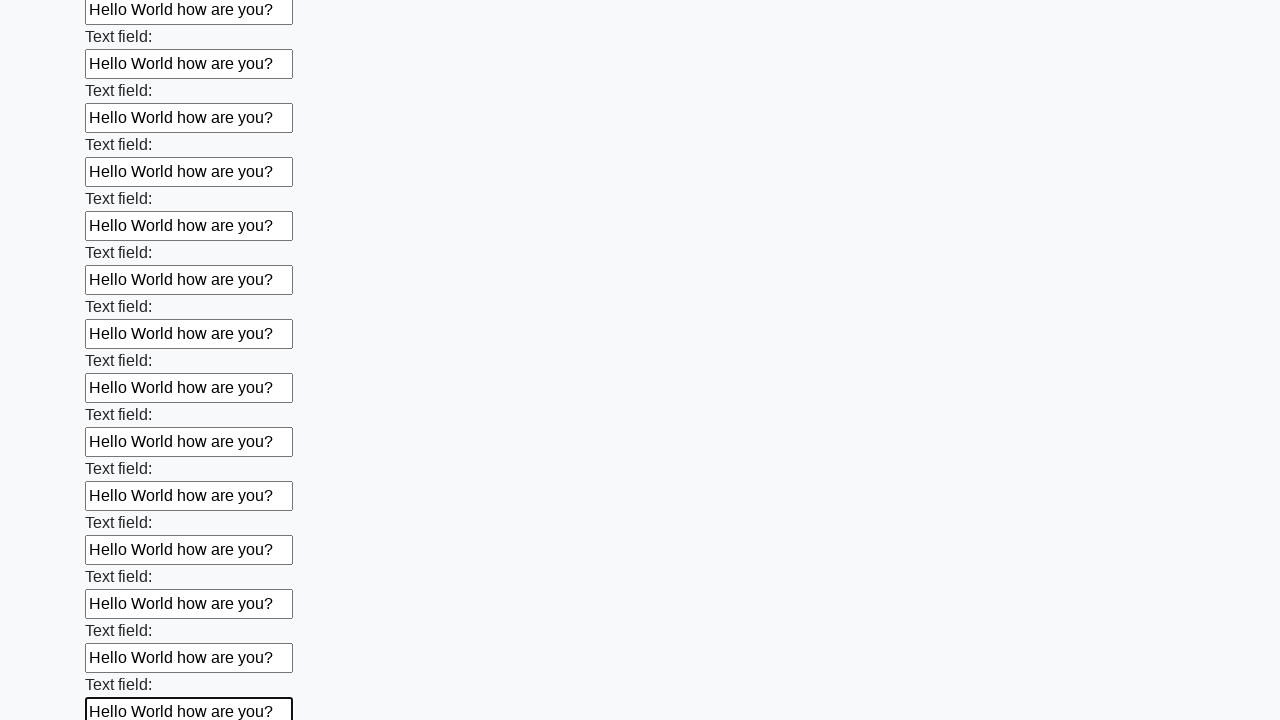

Filled an input field with 'Hello World how are you?' on input >> nth=72
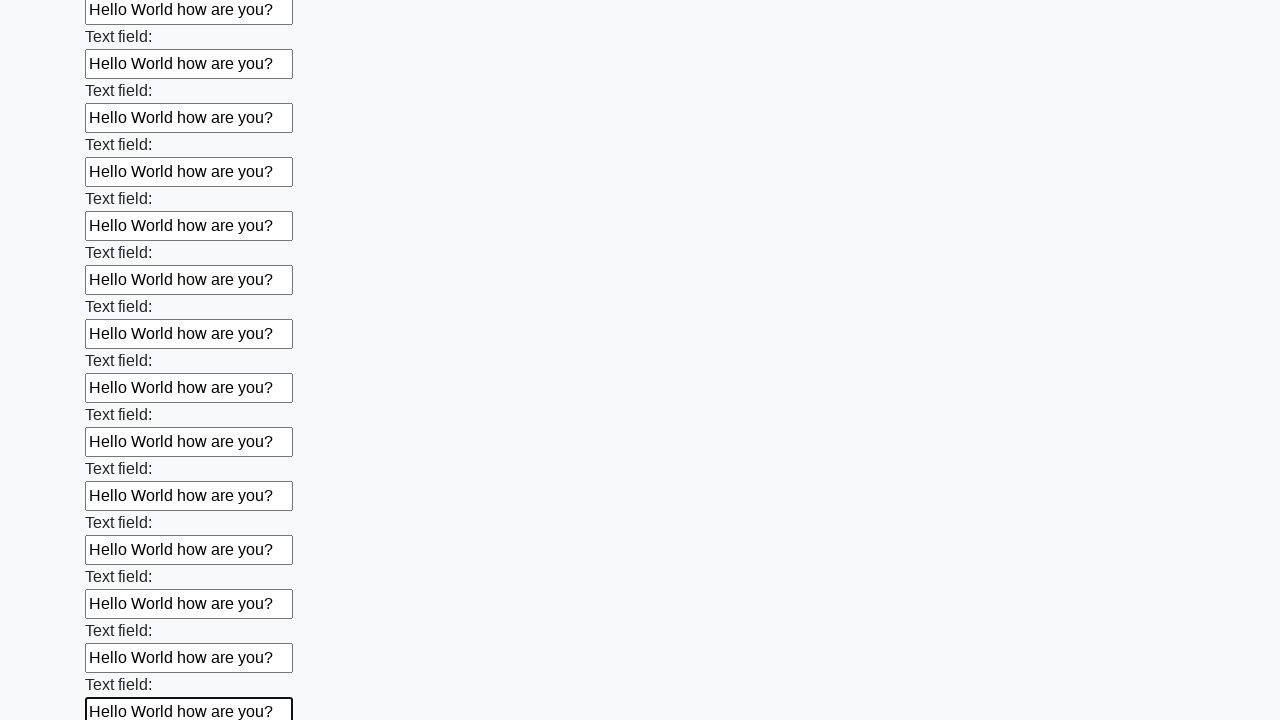

Filled an input field with 'Hello World how are you?' on input >> nth=73
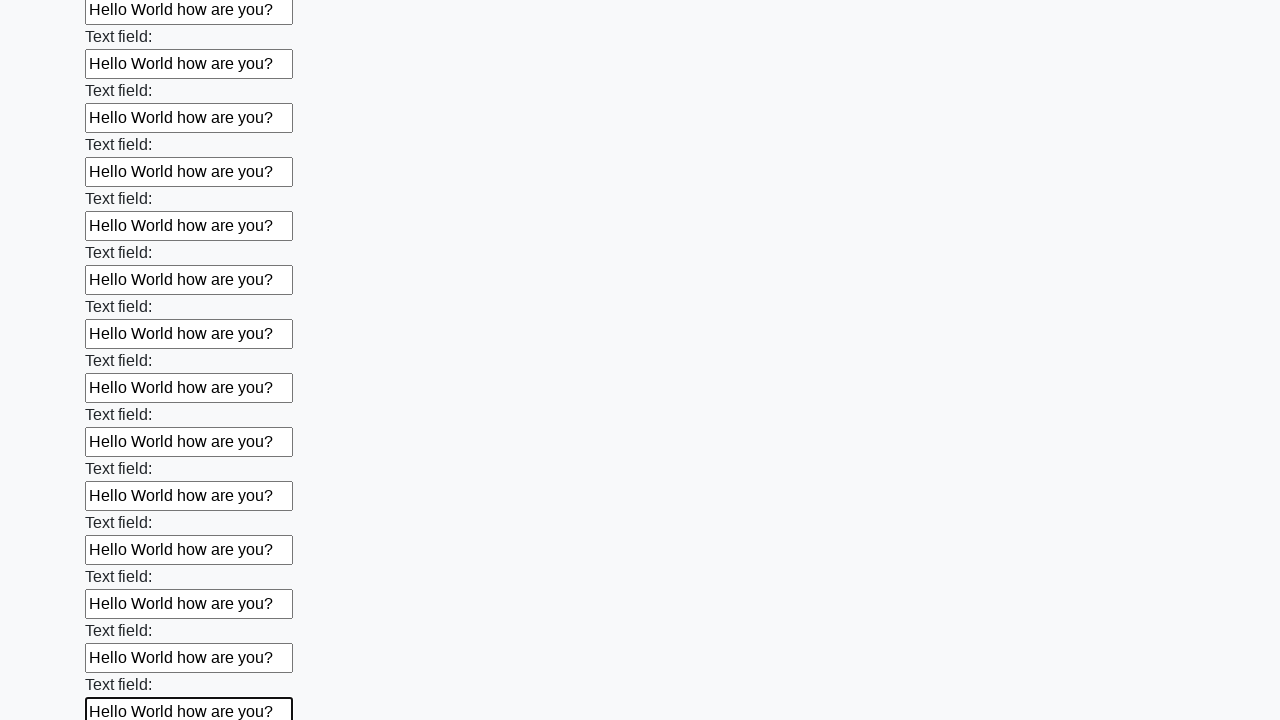

Filled an input field with 'Hello World how are you?' on input >> nth=74
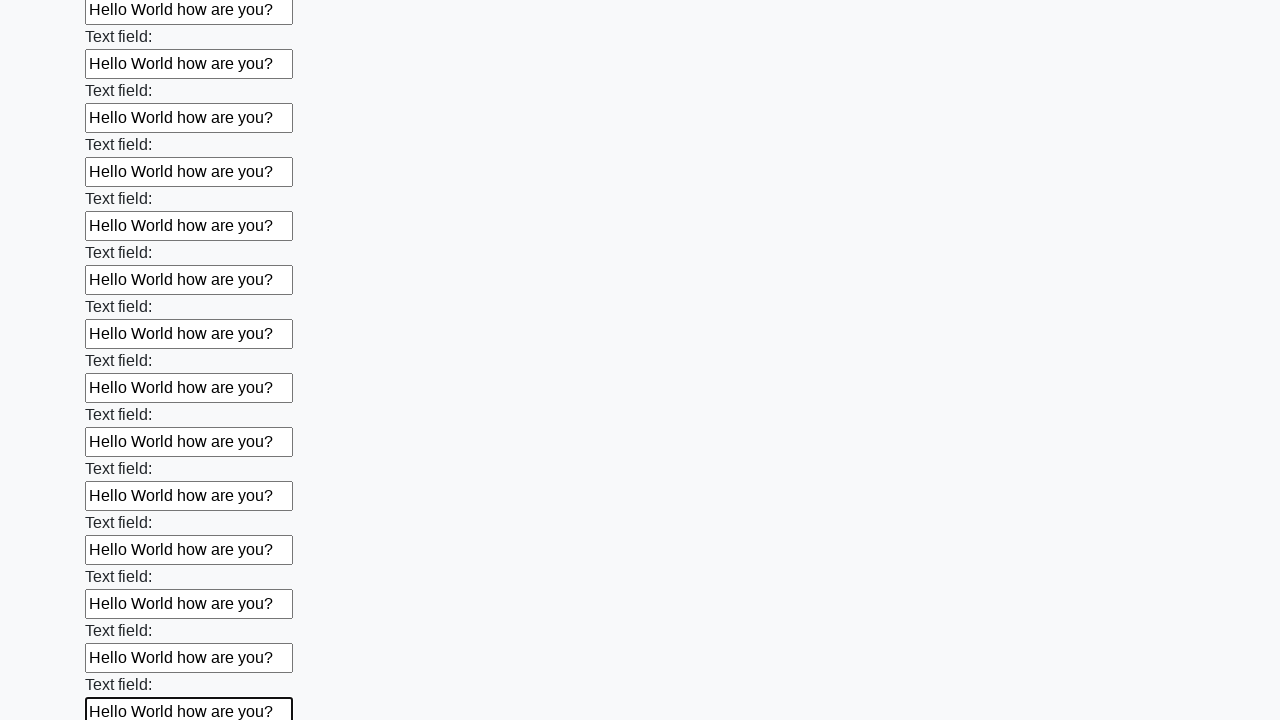

Filled an input field with 'Hello World how are you?' on input >> nth=75
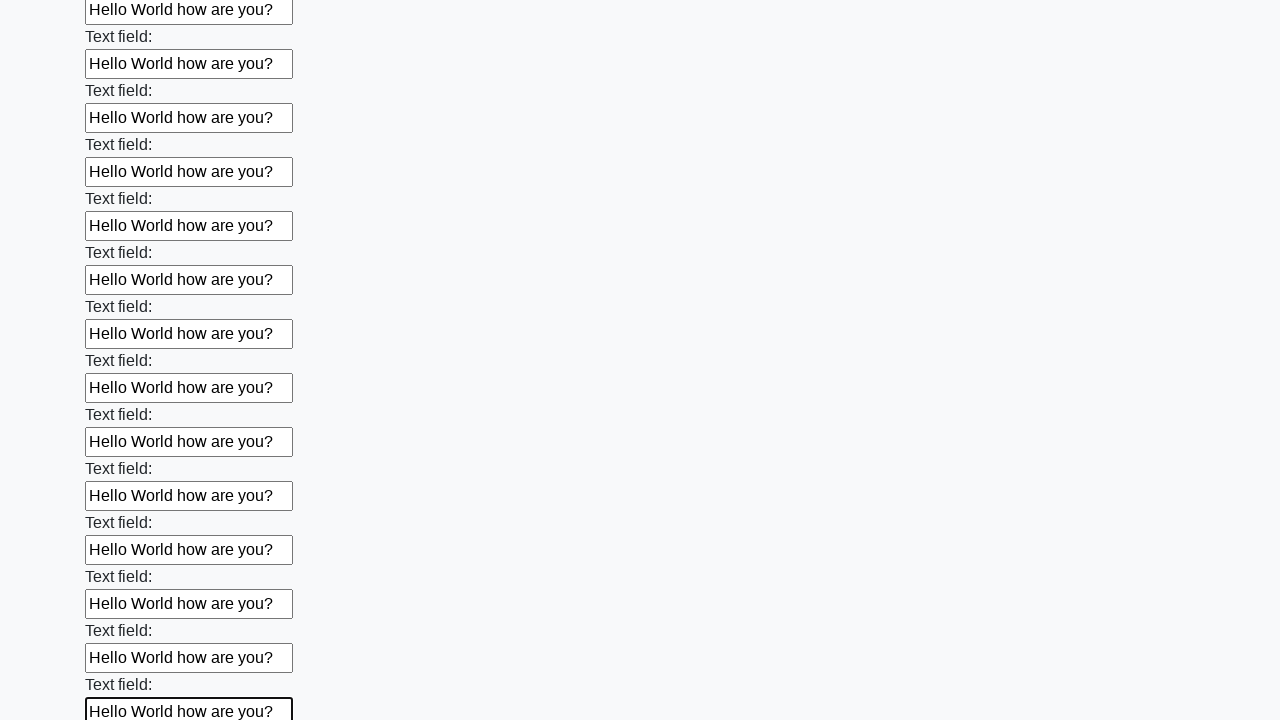

Filled an input field with 'Hello World how are you?' on input >> nth=76
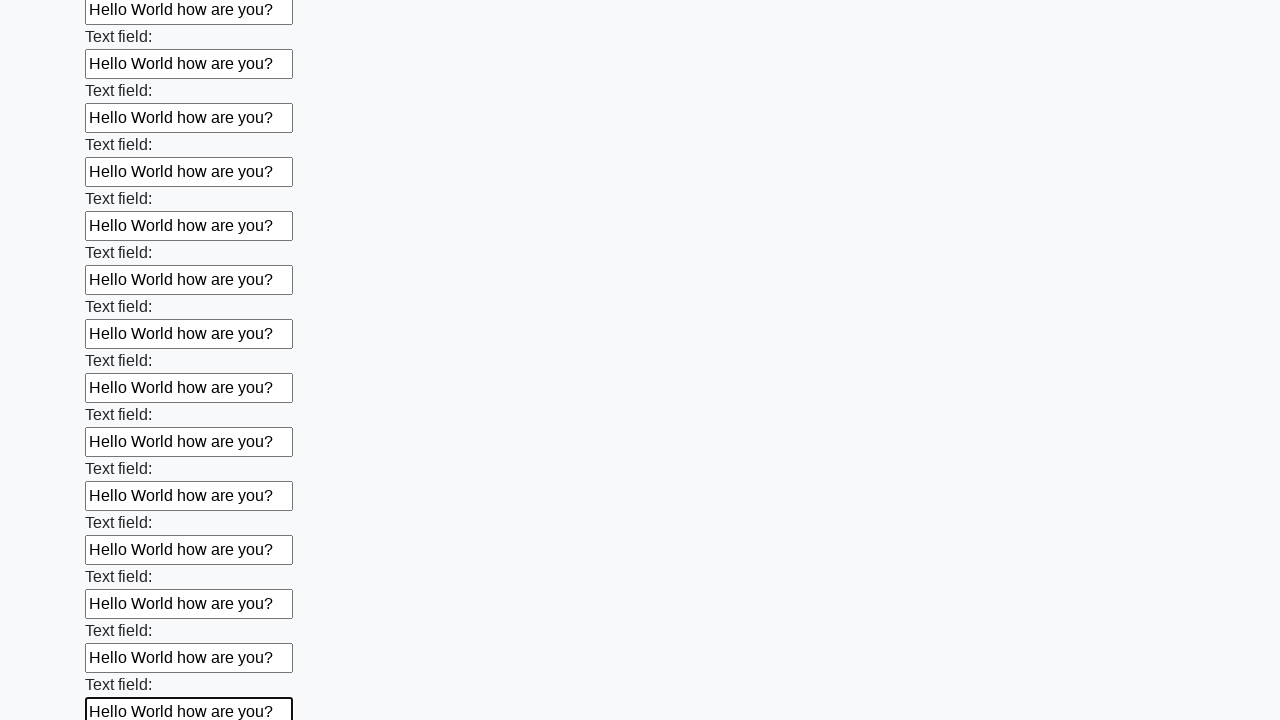

Filled an input field with 'Hello World how are you?' on input >> nth=77
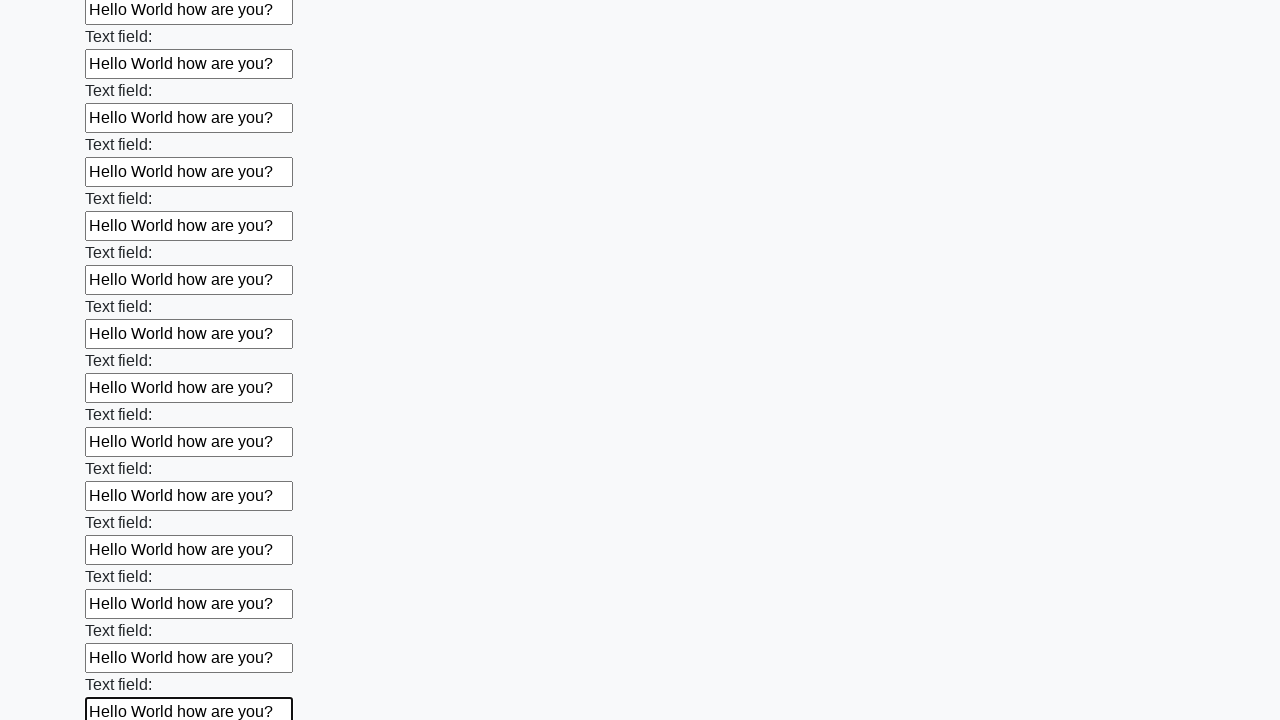

Filled an input field with 'Hello World how are you?' on input >> nth=78
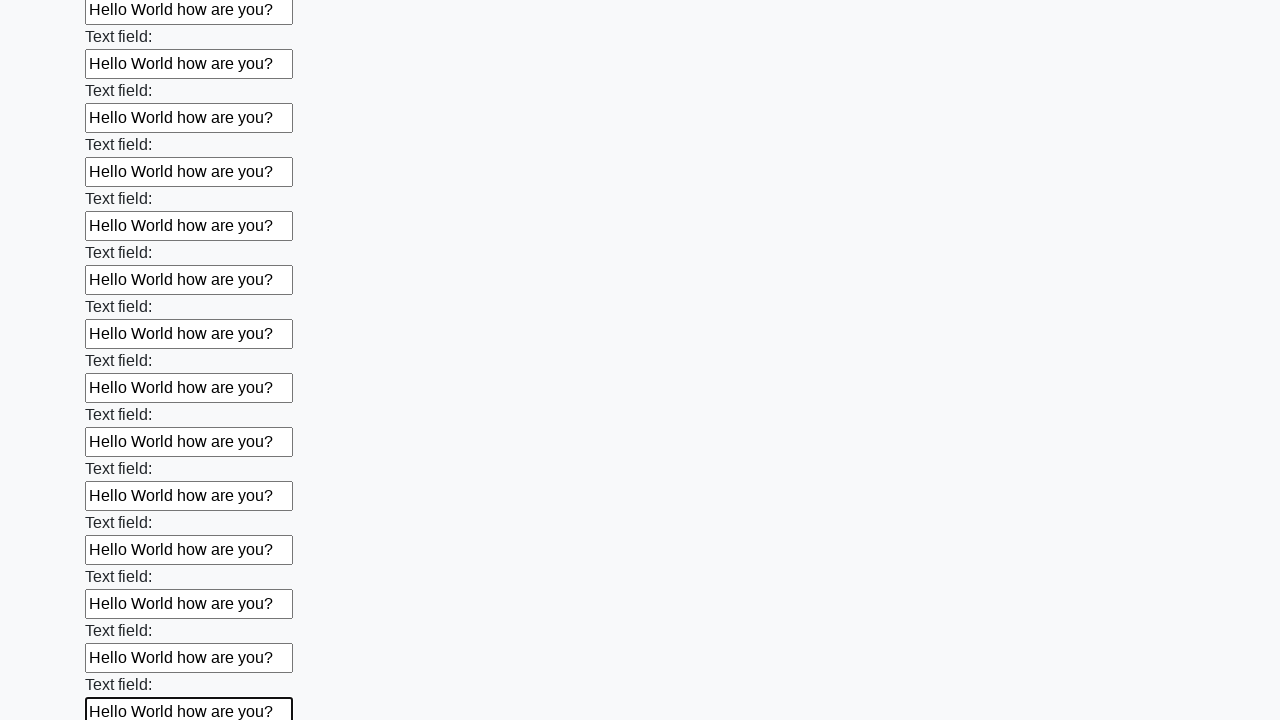

Filled an input field with 'Hello World how are you?' on input >> nth=79
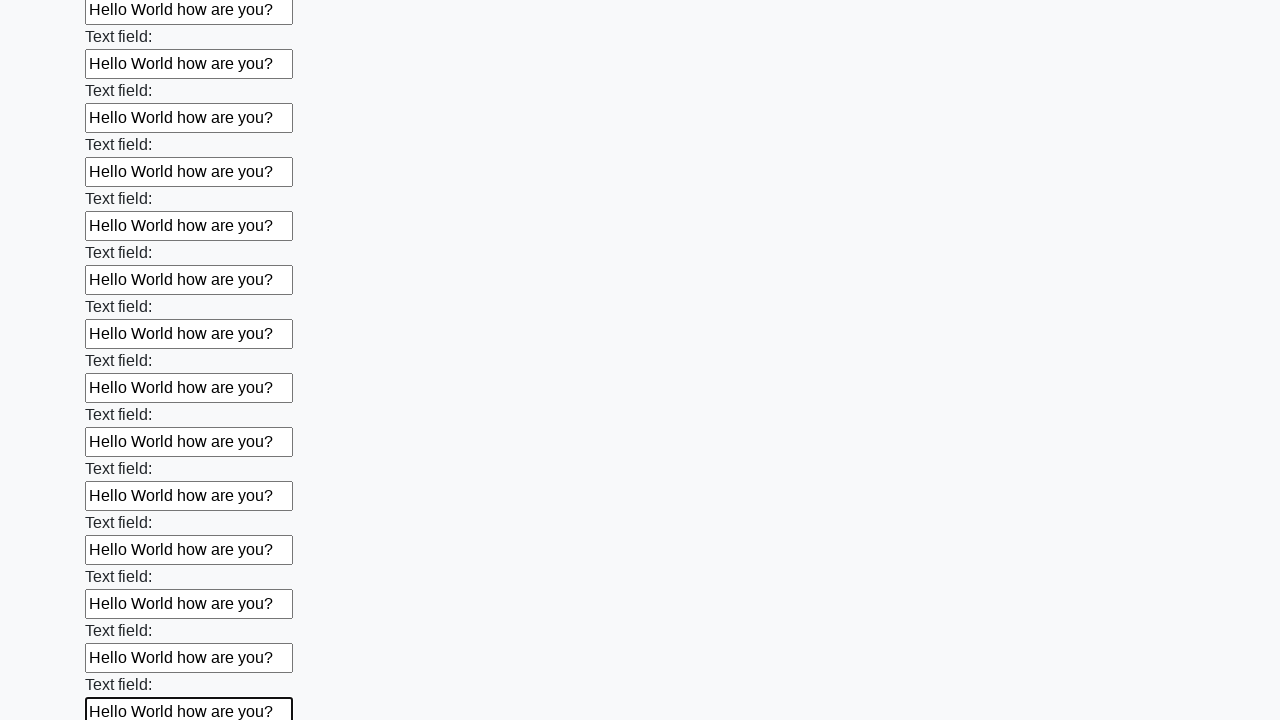

Filled an input field with 'Hello World how are you?' on input >> nth=80
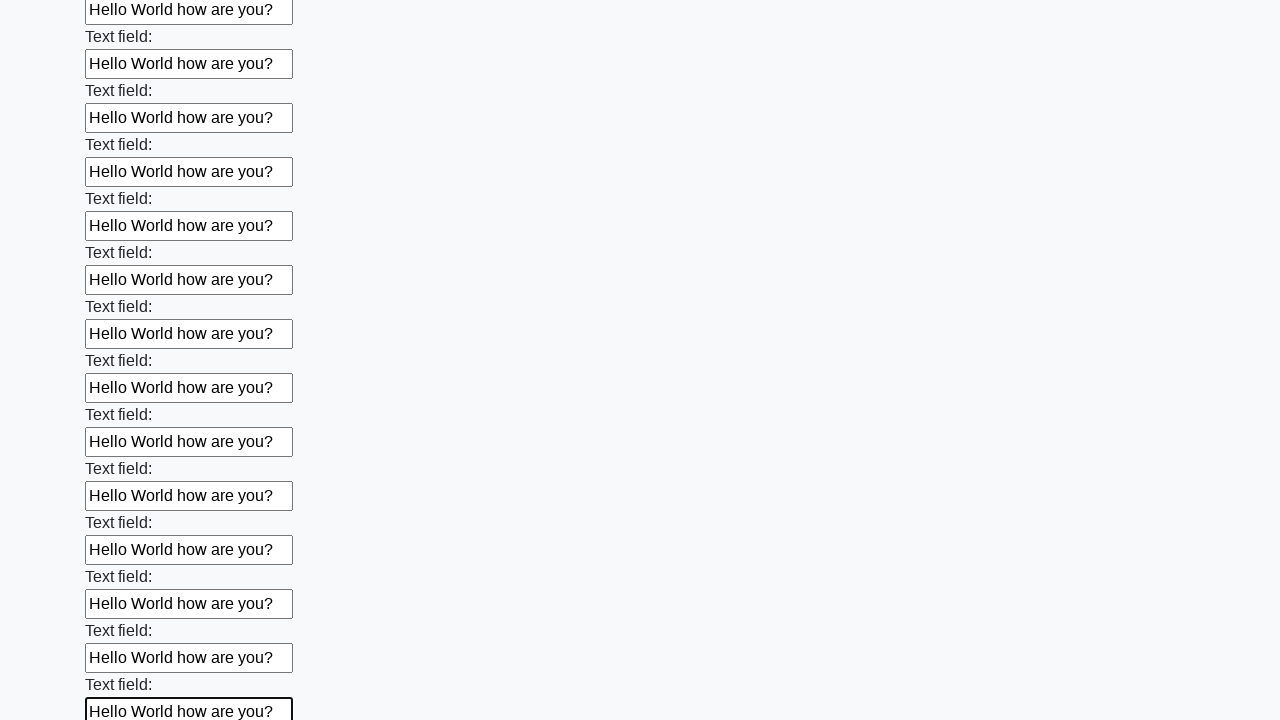

Filled an input field with 'Hello World how are you?' on input >> nth=81
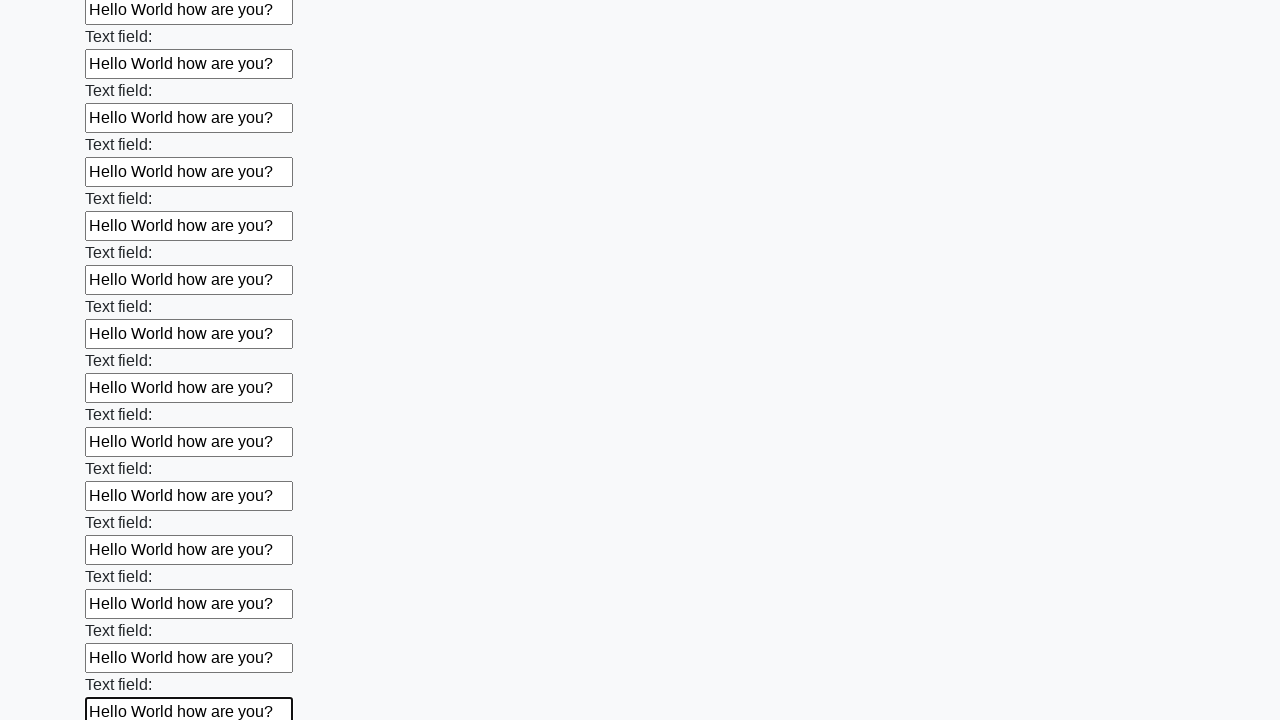

Filled an input field with 'Hello World how are you?' on input >> nth=82
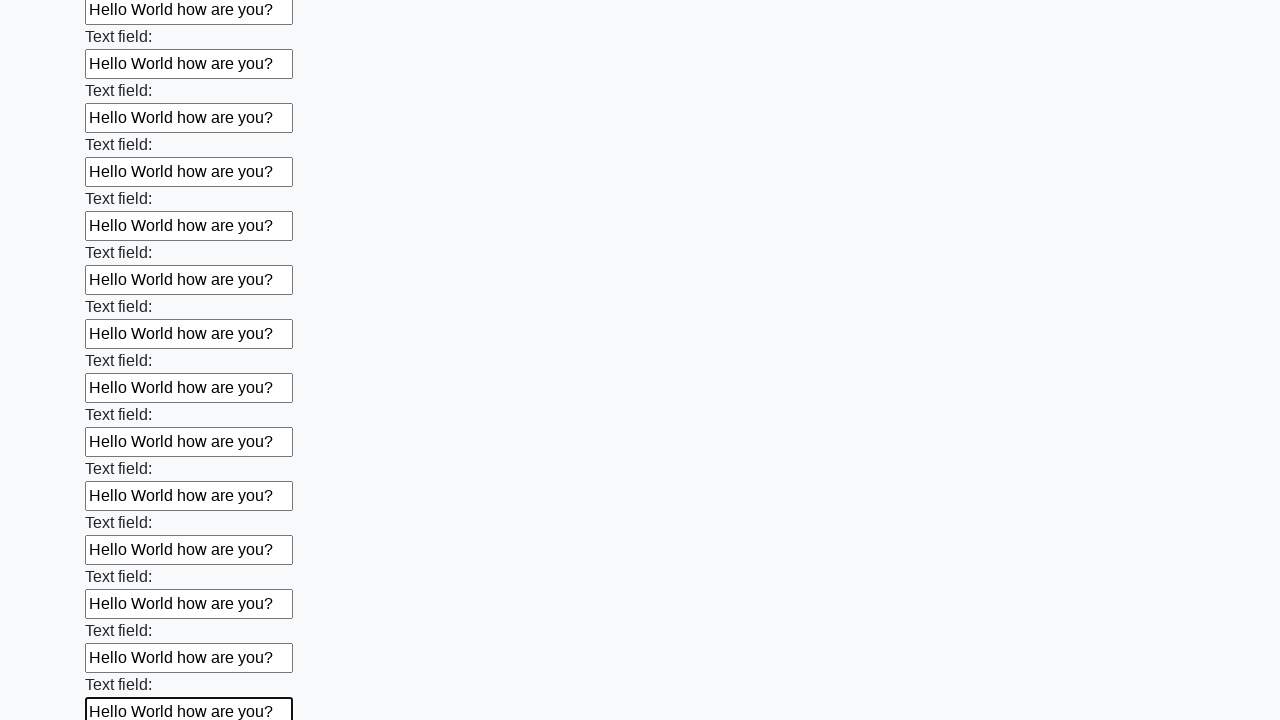

Filled an input field with 'Hello World how are you?' on input >> nth=83
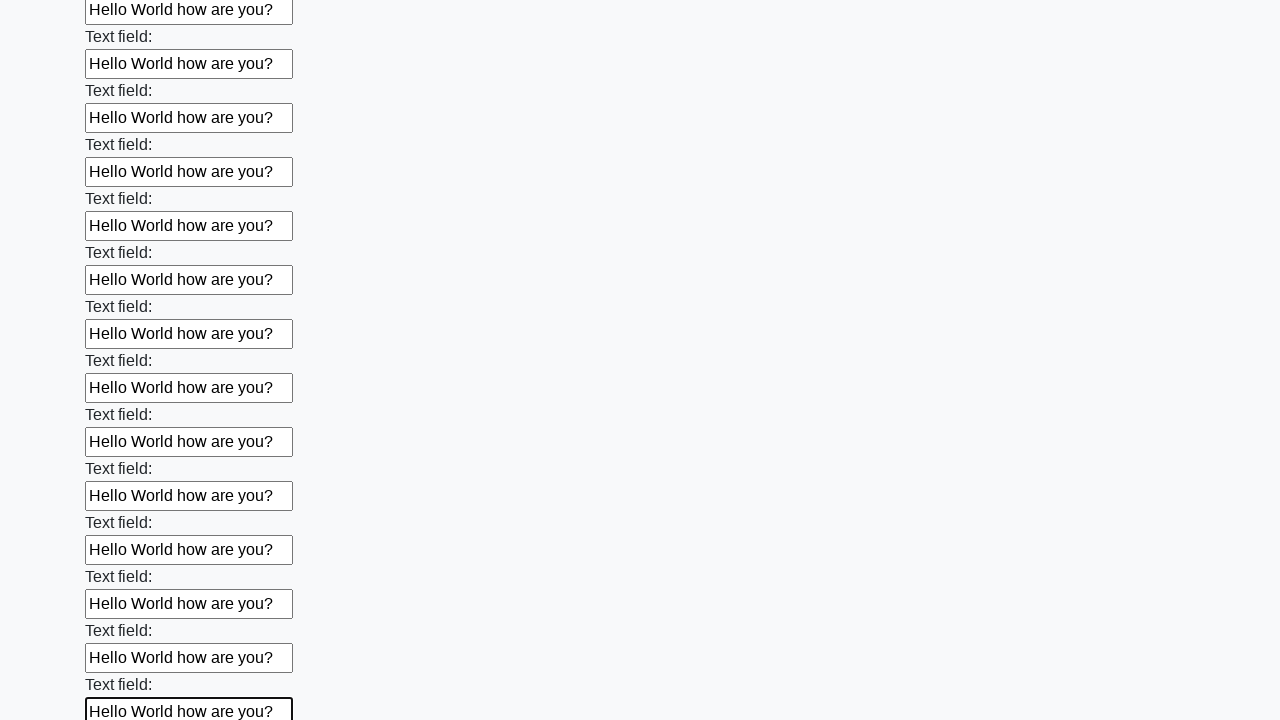

Filled an input field with 'Hello World how are you?' on input >> nth=84
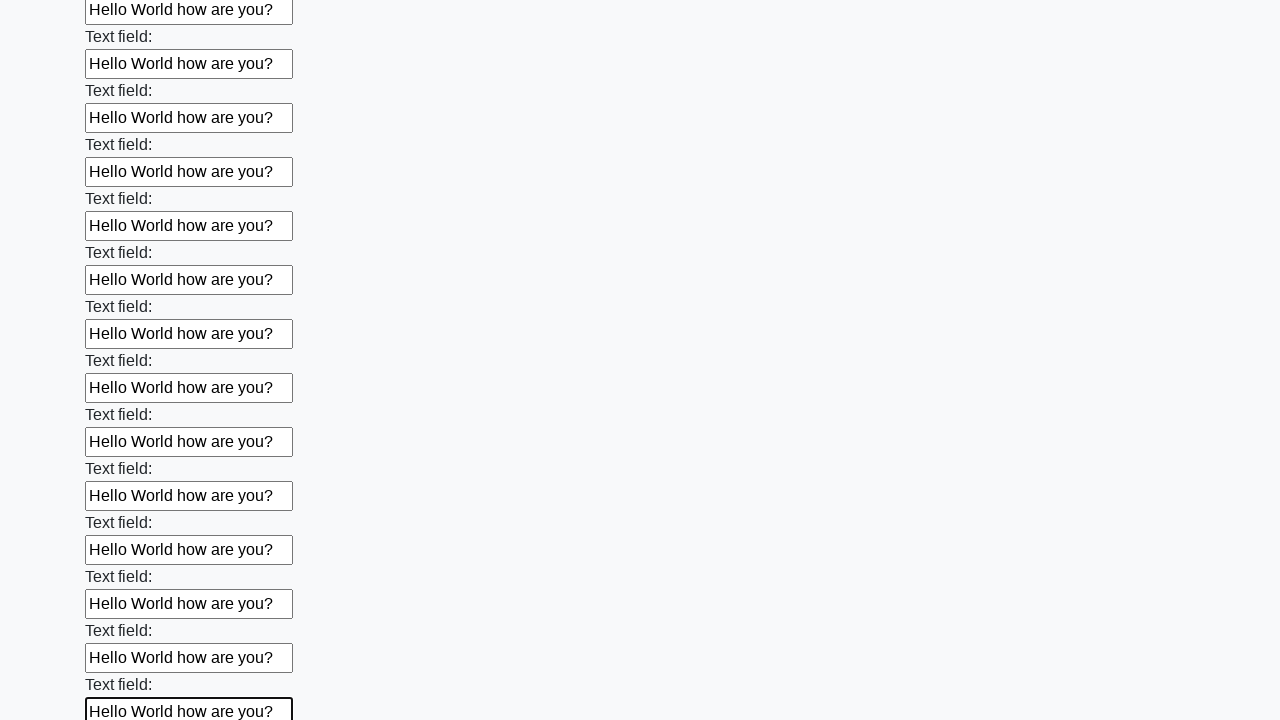

Filled an input field with 'Hello World how are you?' on input >> nth=85
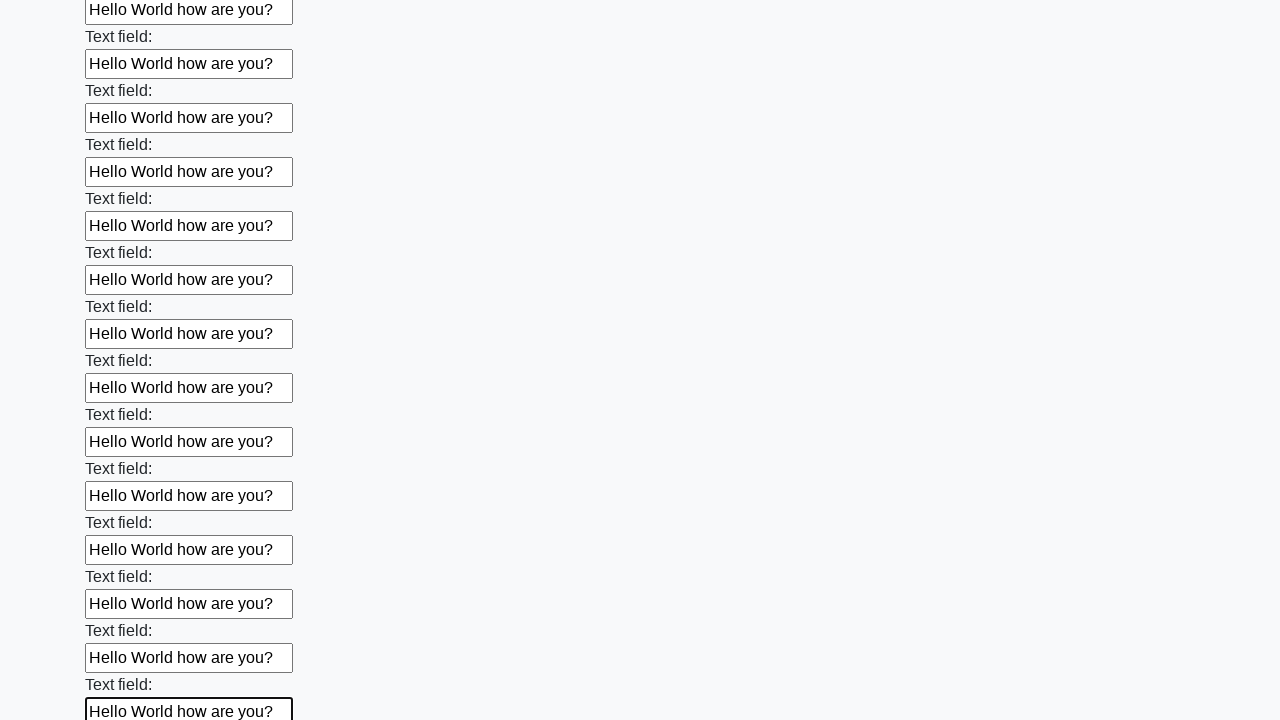

Filled an input field with 'Hello World how are you?' on input >> nth=86
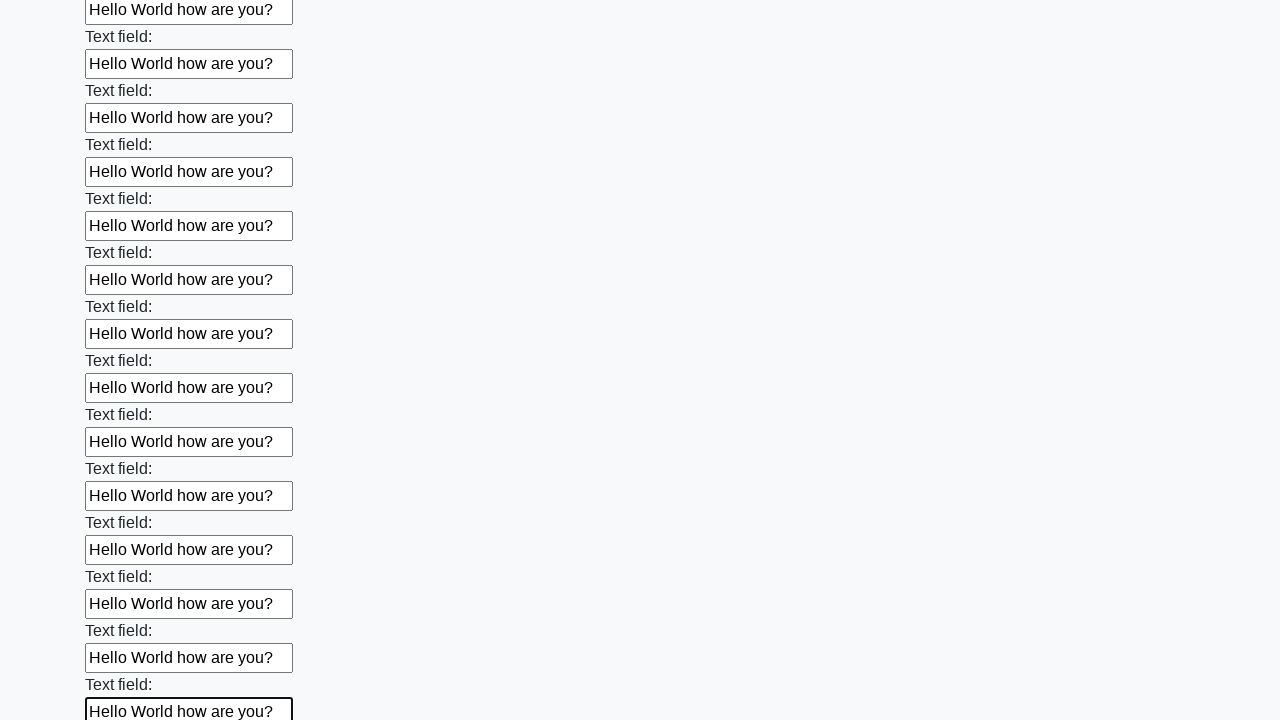

Filled an input field with 'Hello World how are you?' on input >> nth=87
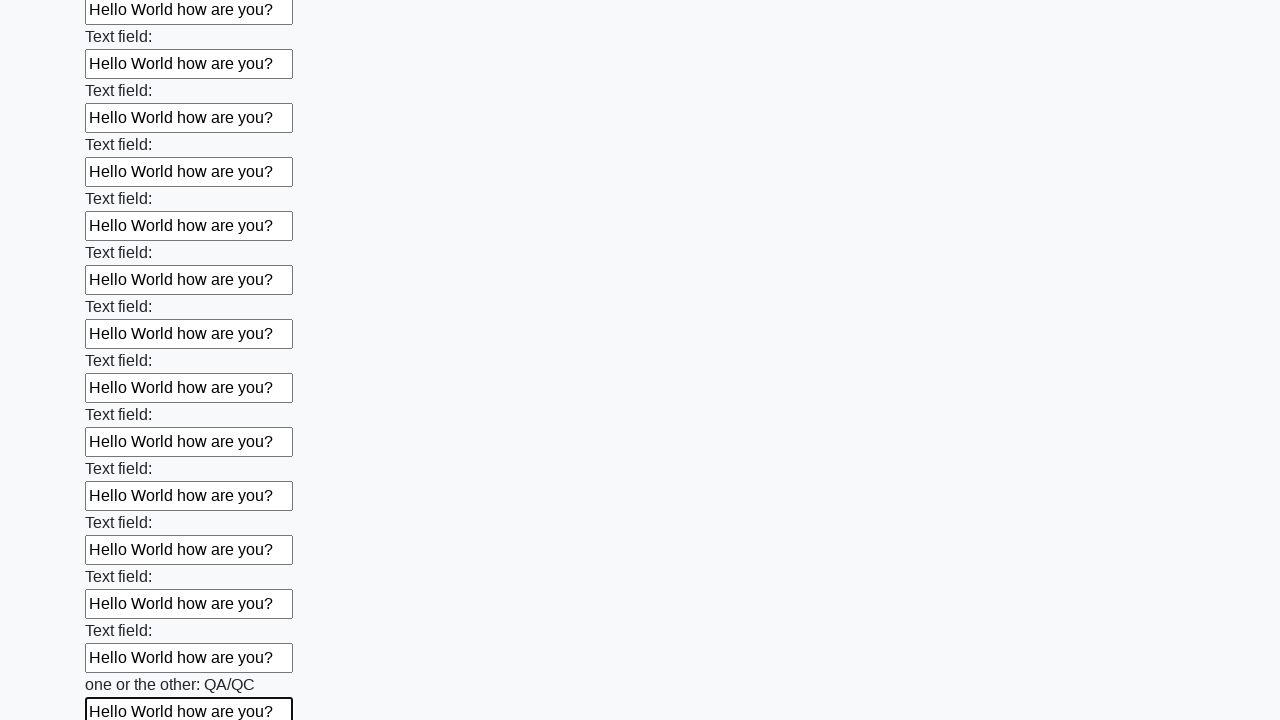

Filled an input field with 'Hello World how are you?' on input >> nth=88
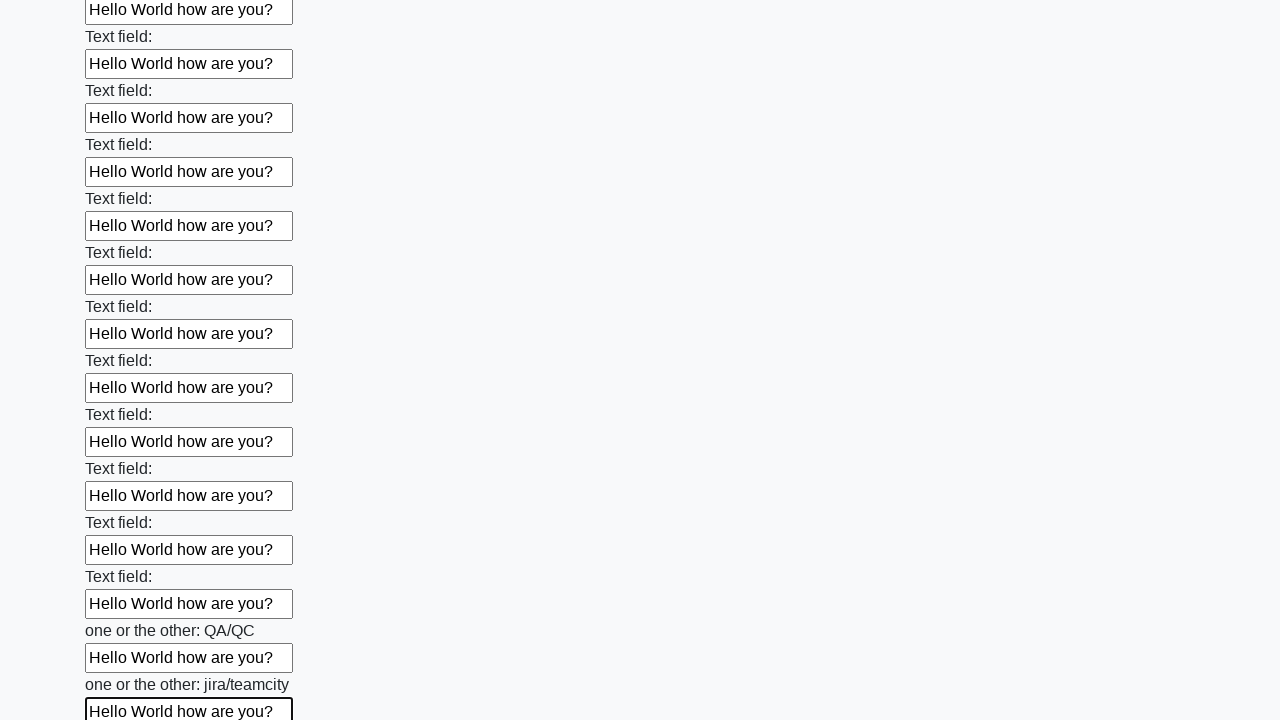

Filled an input field with 'Hello World how are you?' on input >> nth=89
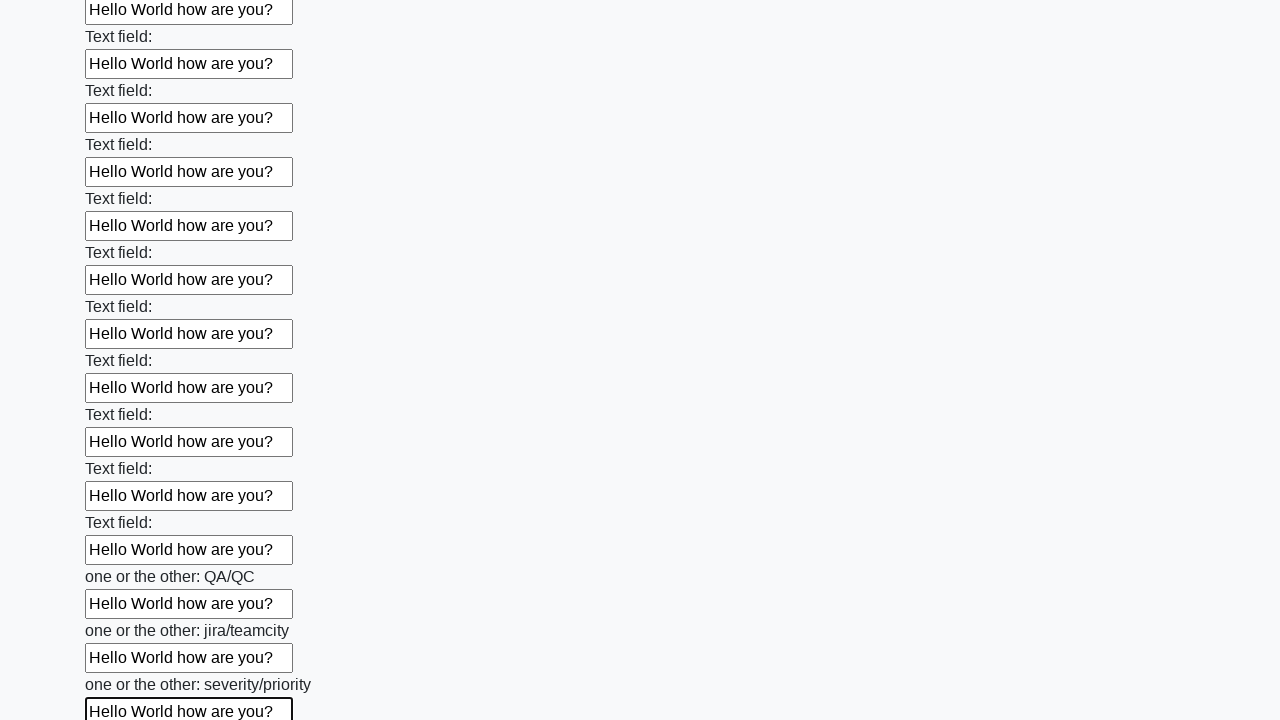

Filled an input field with 'Hello World how are you?' on input >> nth=90
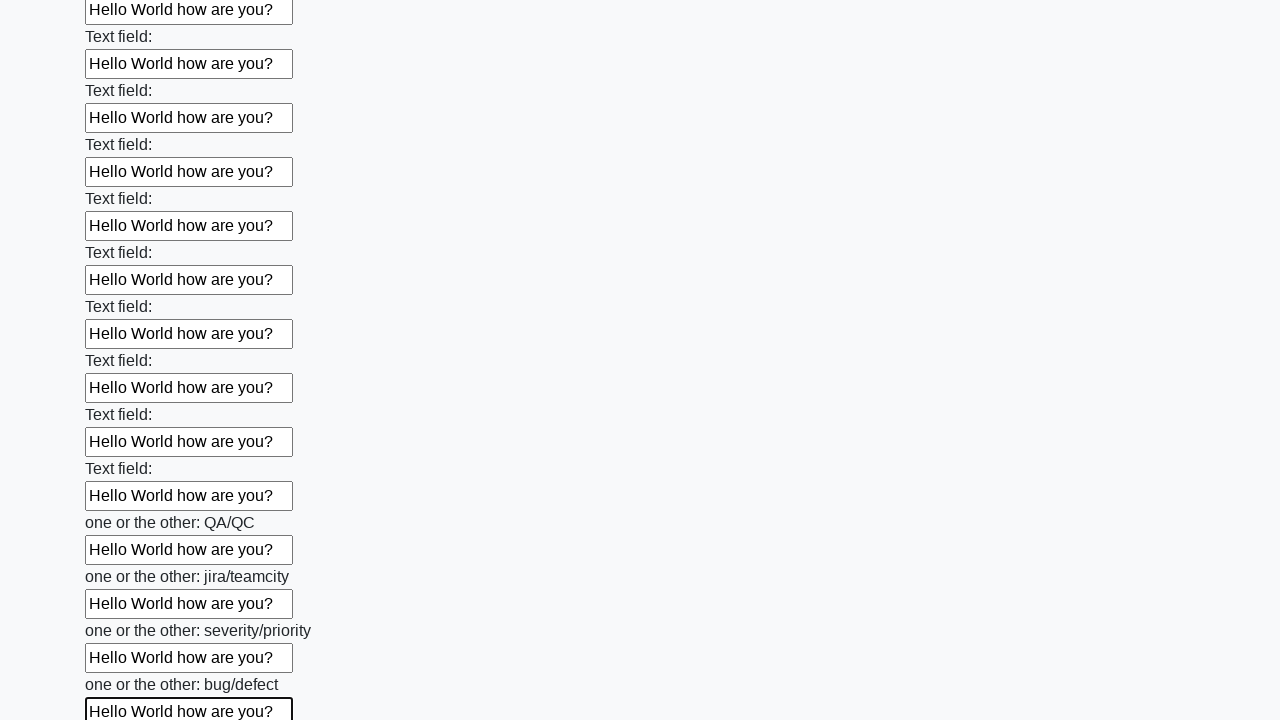

Filled an input field with 'Hello World how are you?' on input >> nth=91
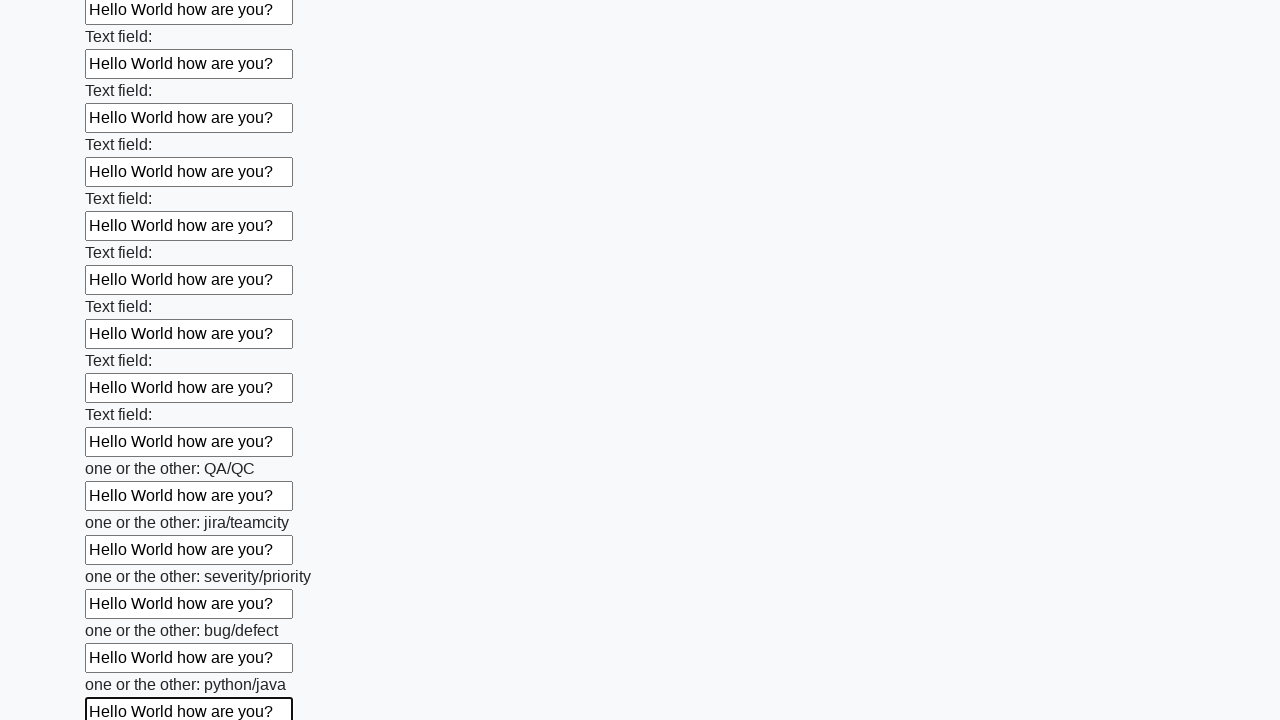

Filled an input field with 'Hello World how are you?' on input >> nth=92
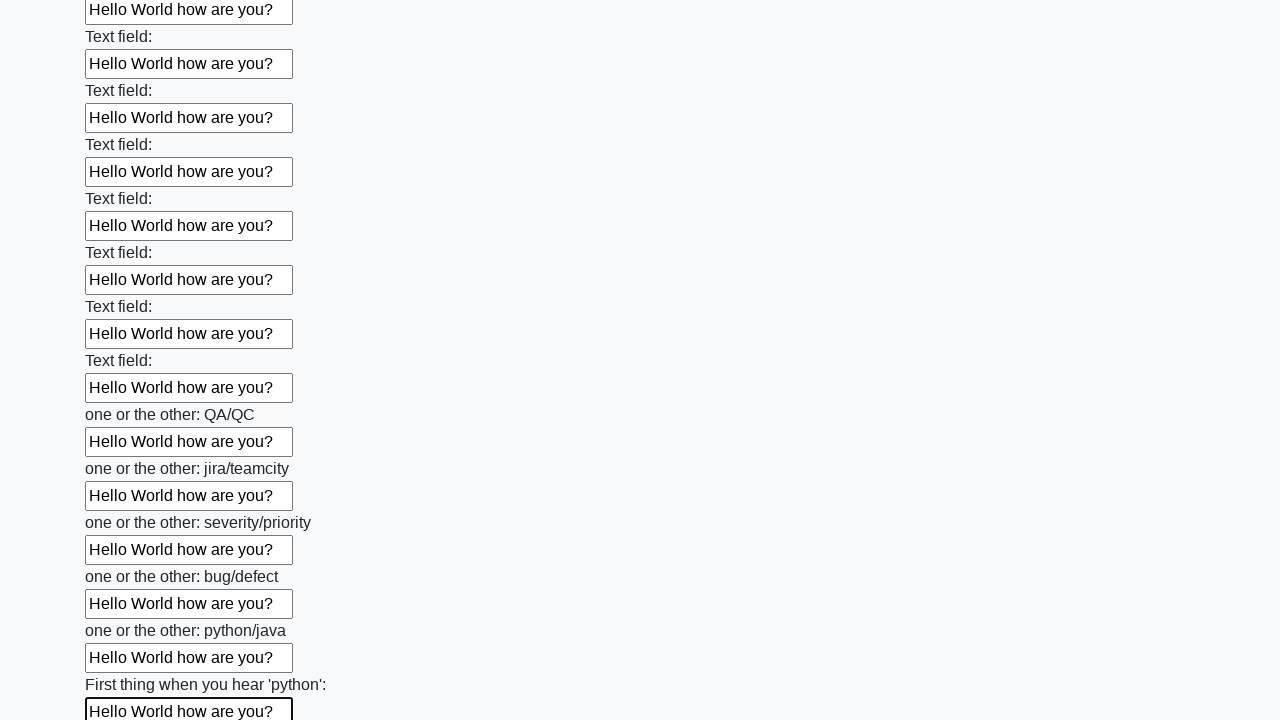

Filled an input field with 'Hello World how are you?' on input >> nth=93
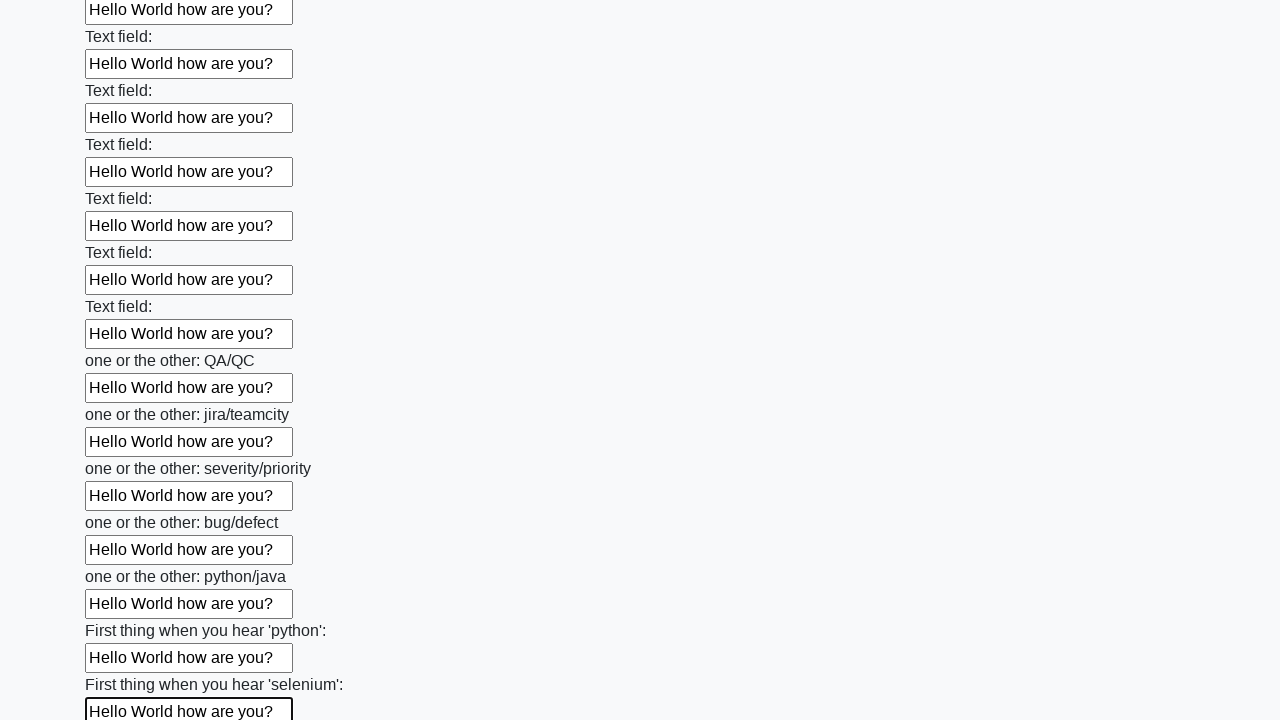

Filled an input field with 'Hello World how are you?' on input >> nth=94
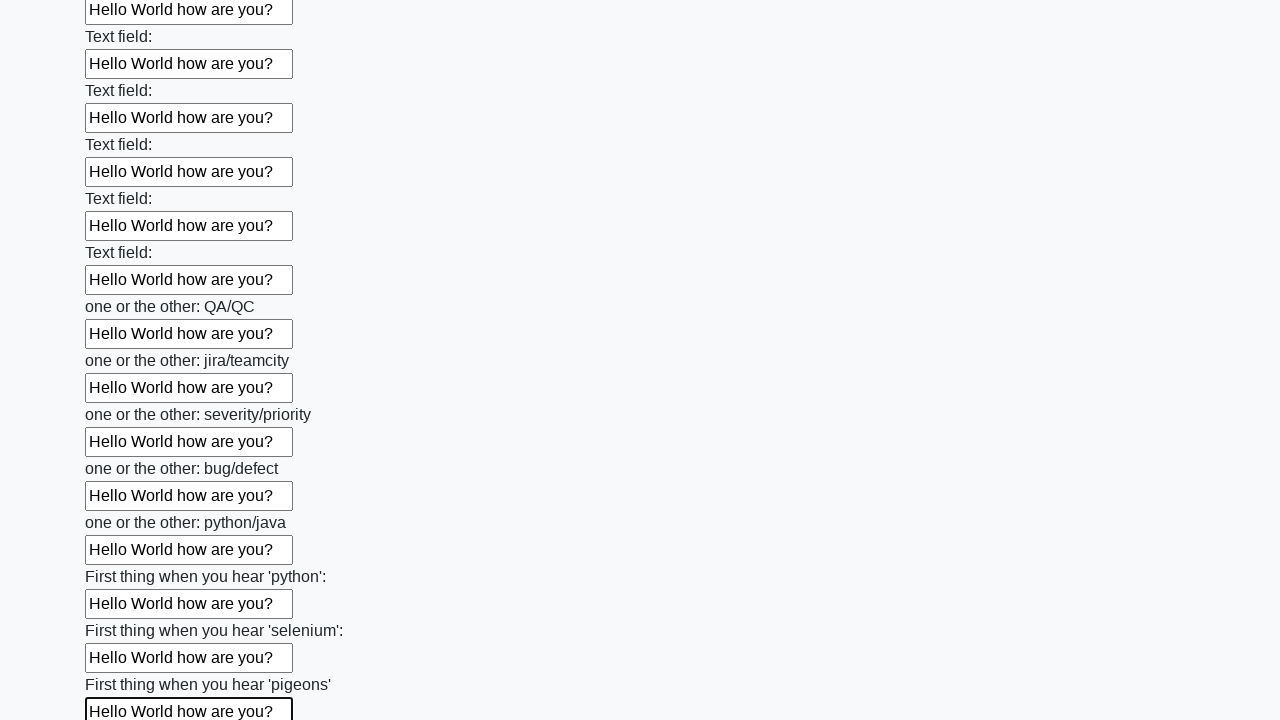

Filled an input field with 'Hello World how are you?' on input >> nth=95
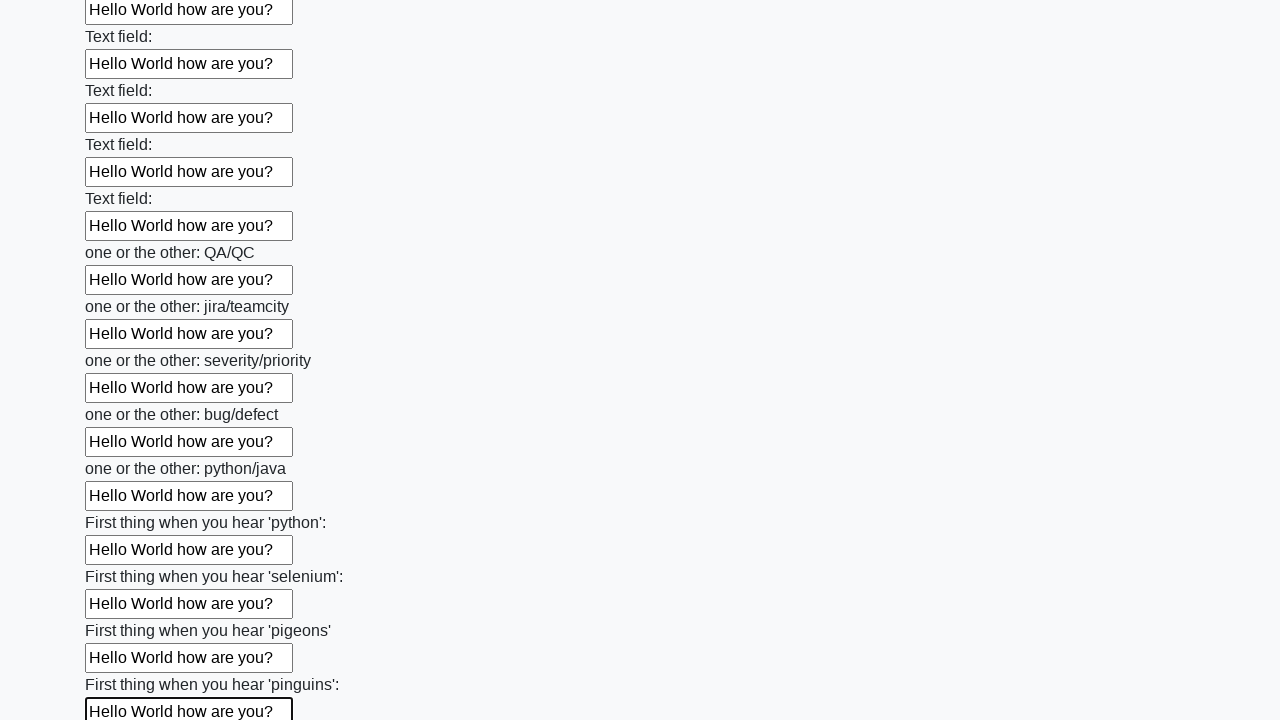

Filled an input field with 'Hello World how are you?' on input >> nth=96
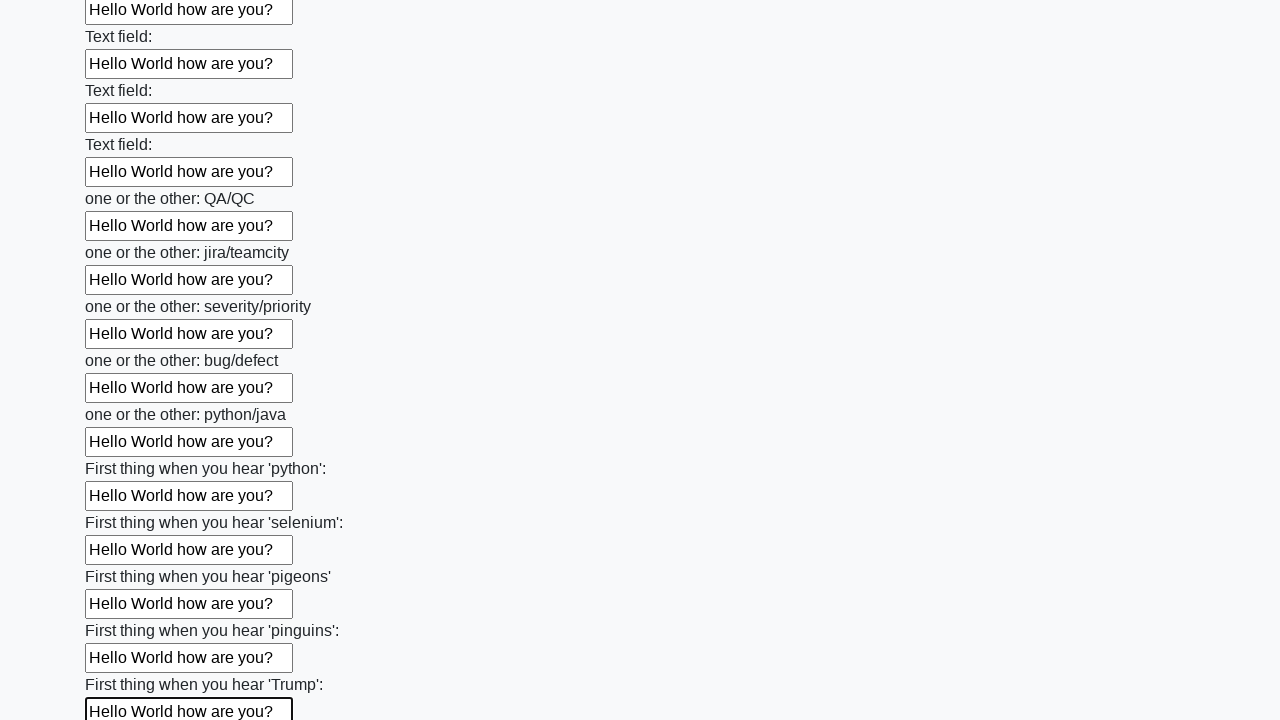

Filled an input field with 'Hello World how are you?' on input >> nth=97
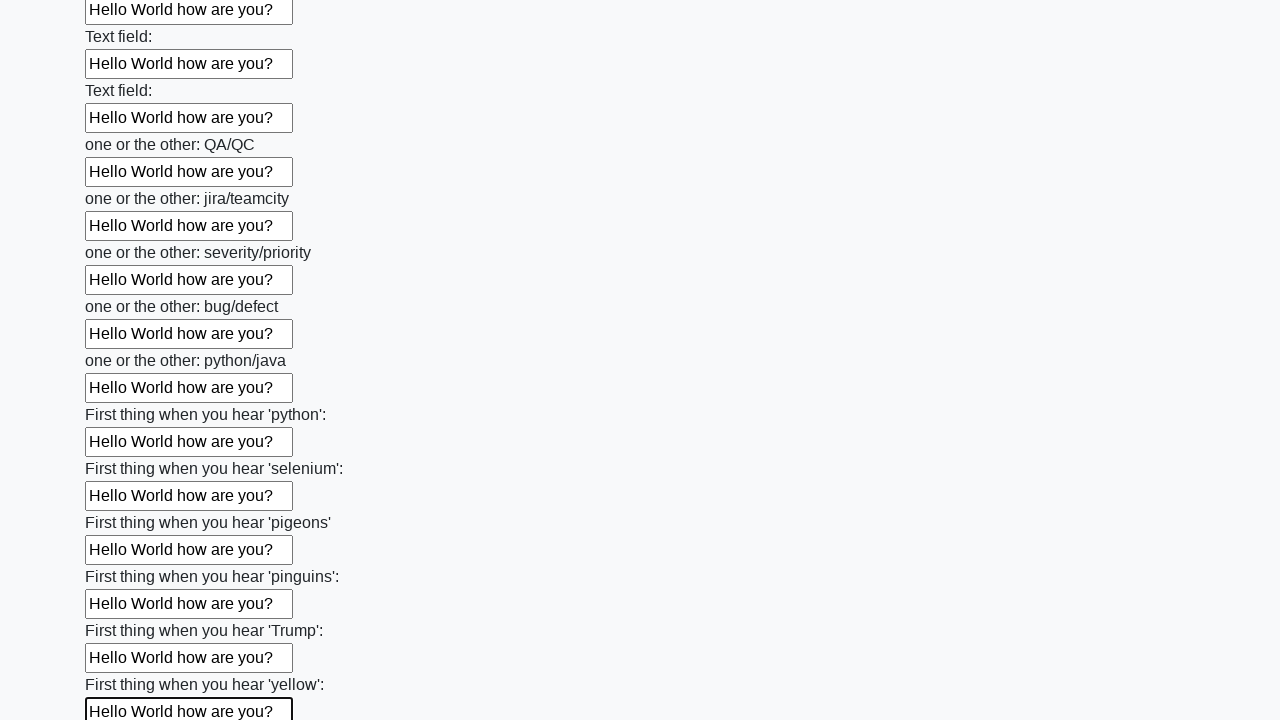

Filled an input field with 'Hello World how are you?' on input >> nth=98
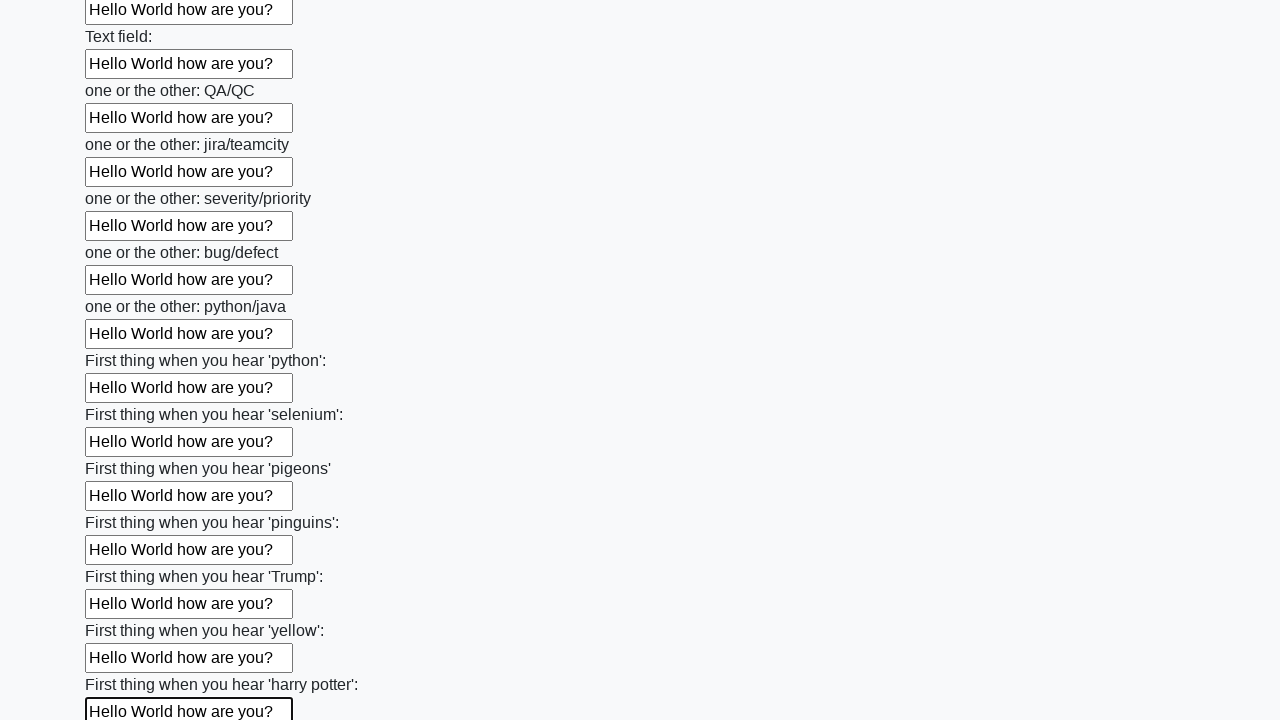

Filled an input field with 'Hello World how are you?' on input >> nth=99
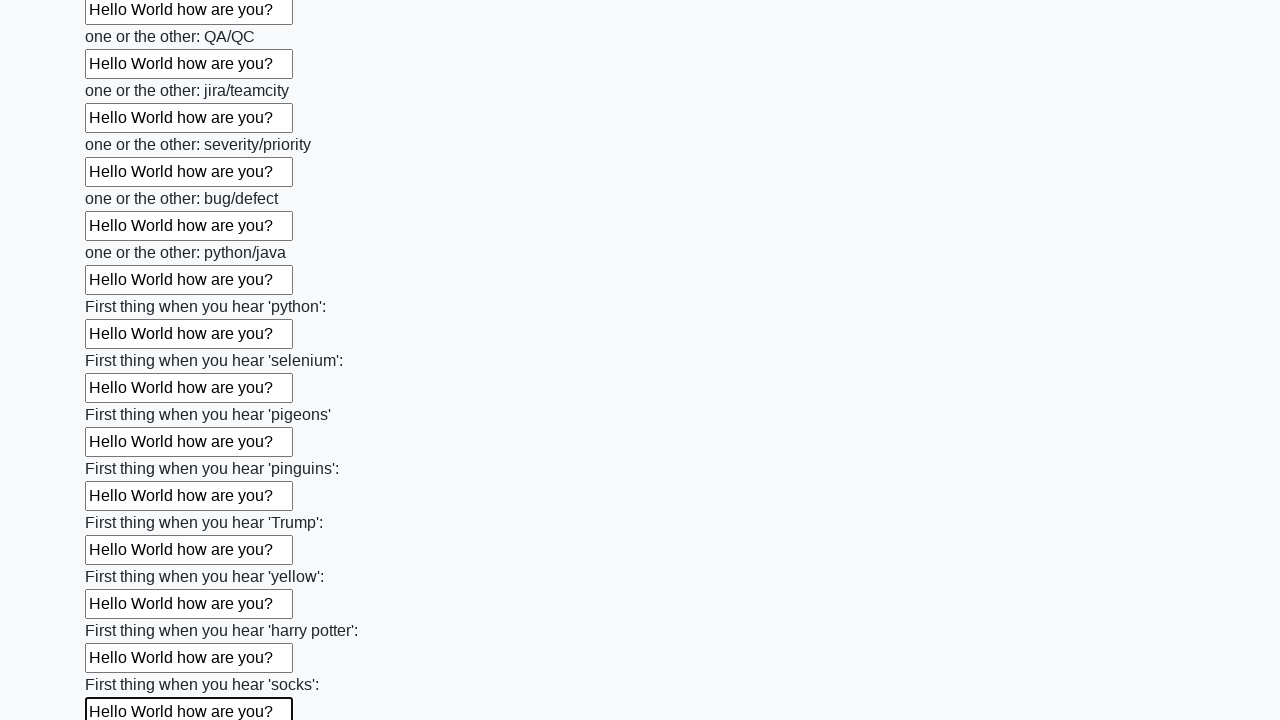

Clicked the submit button to submit the form at (123, 611) on button.btn
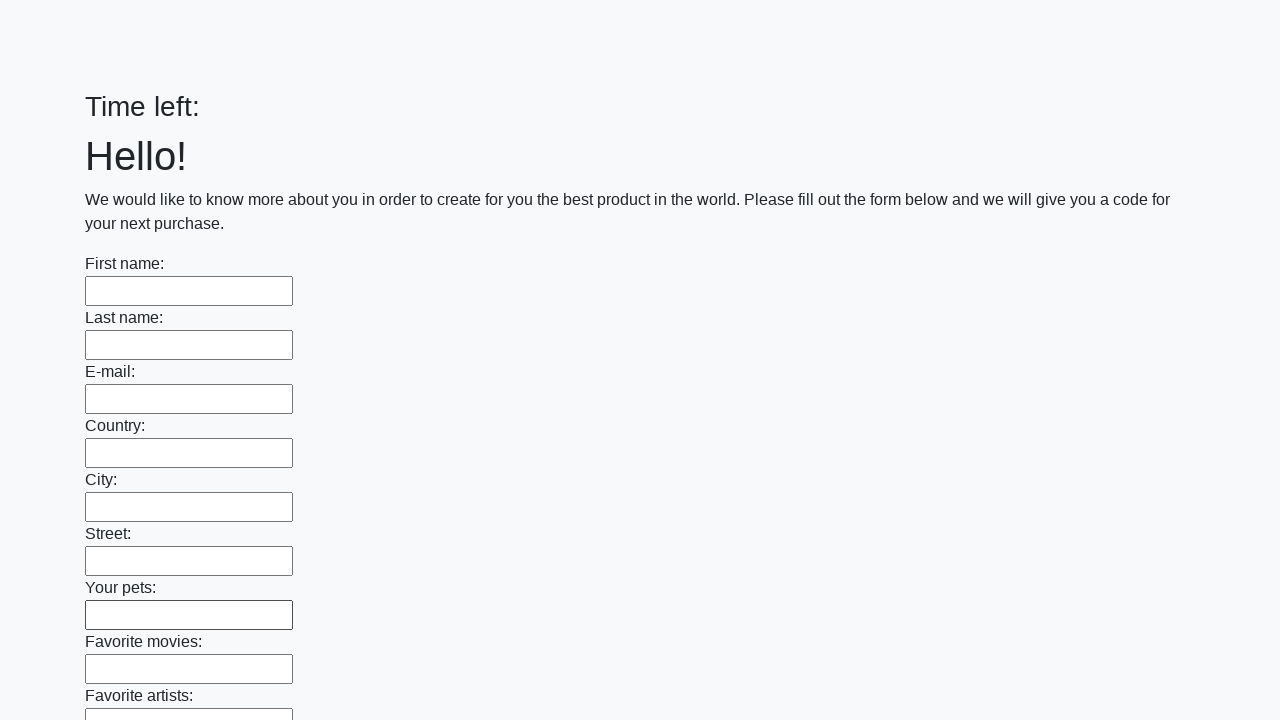

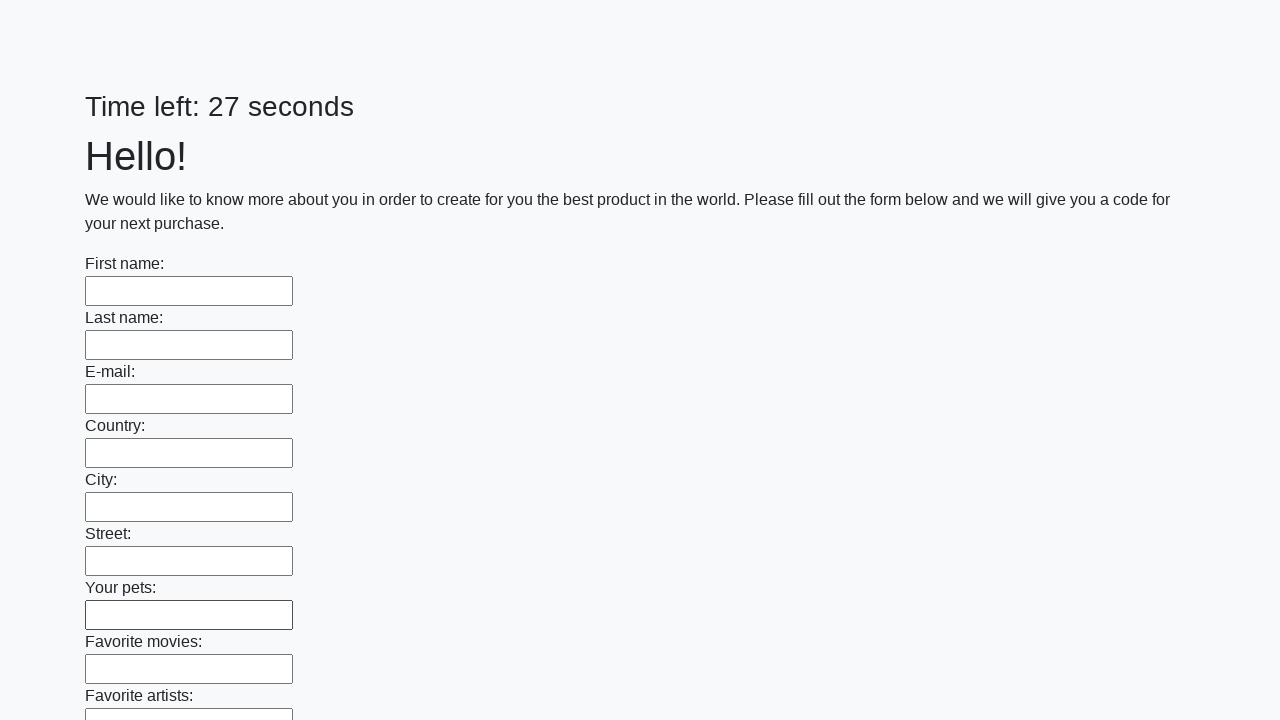